Tests filling out a large form by entering "1" into all input fields and then clicking the submit button.

Starting URL: http://suninjuly.github.io/huge_form.html

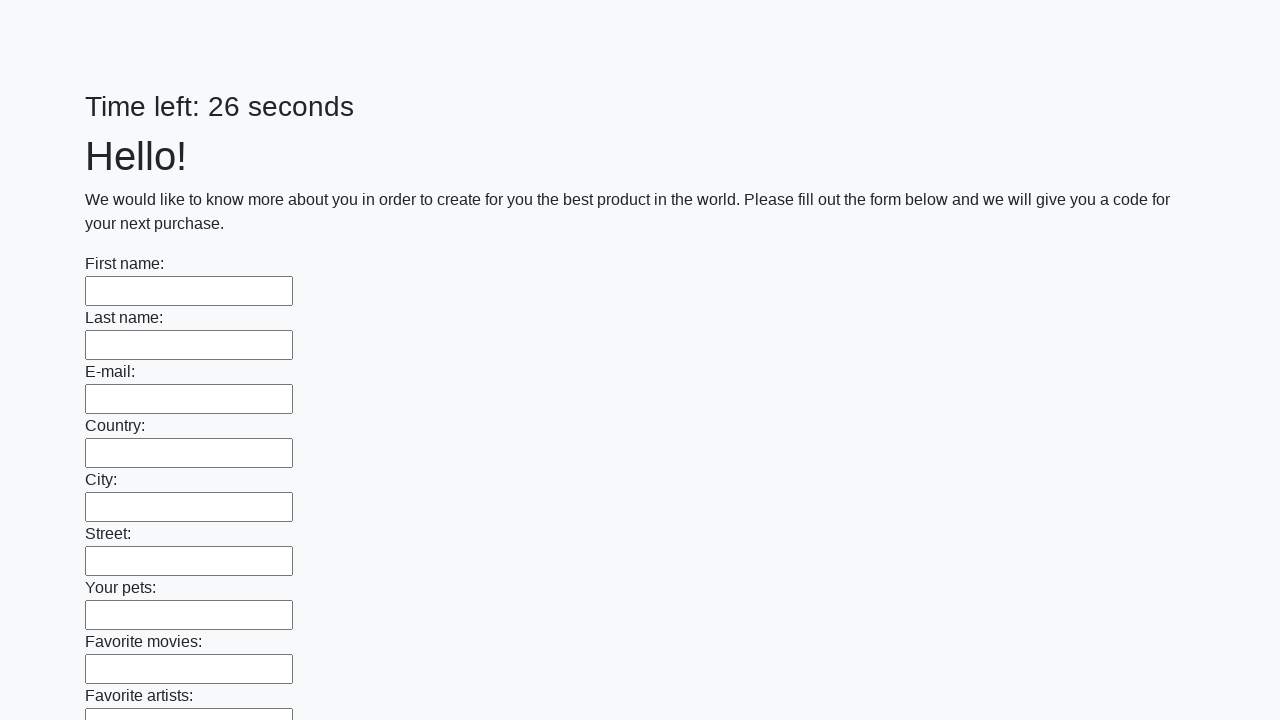

Navigated to huge form page
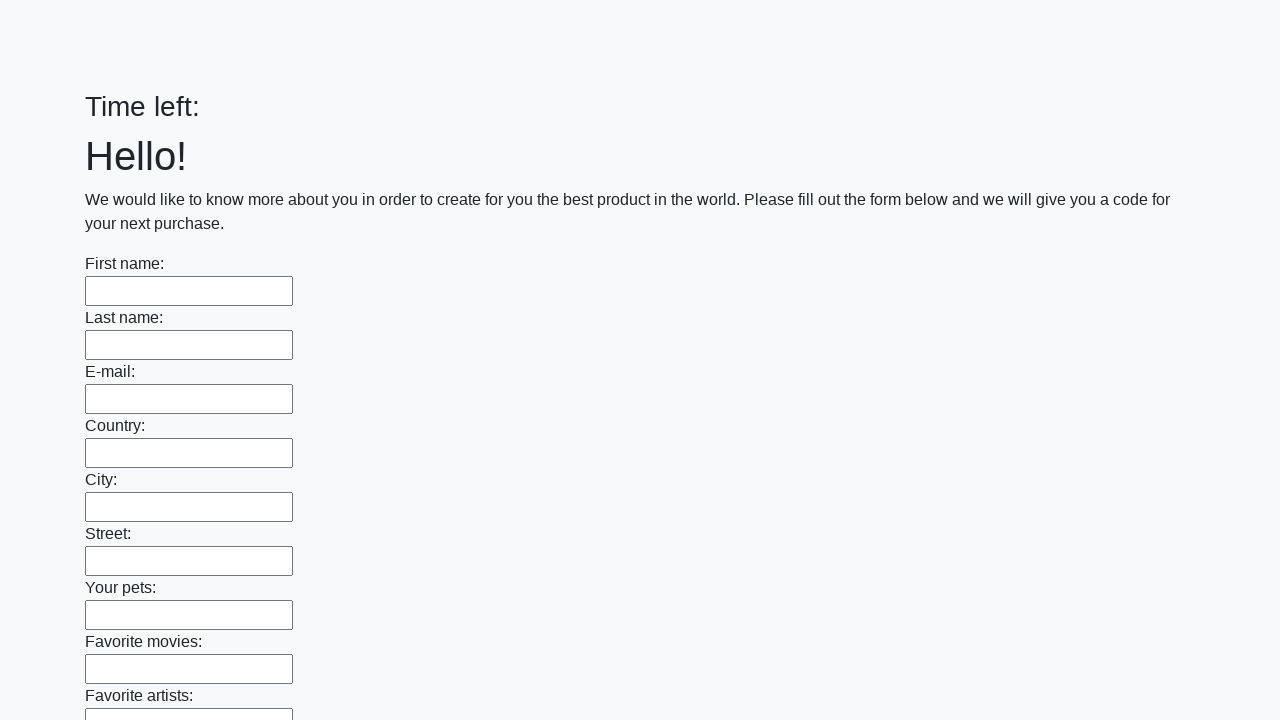

Located all input fields on the form
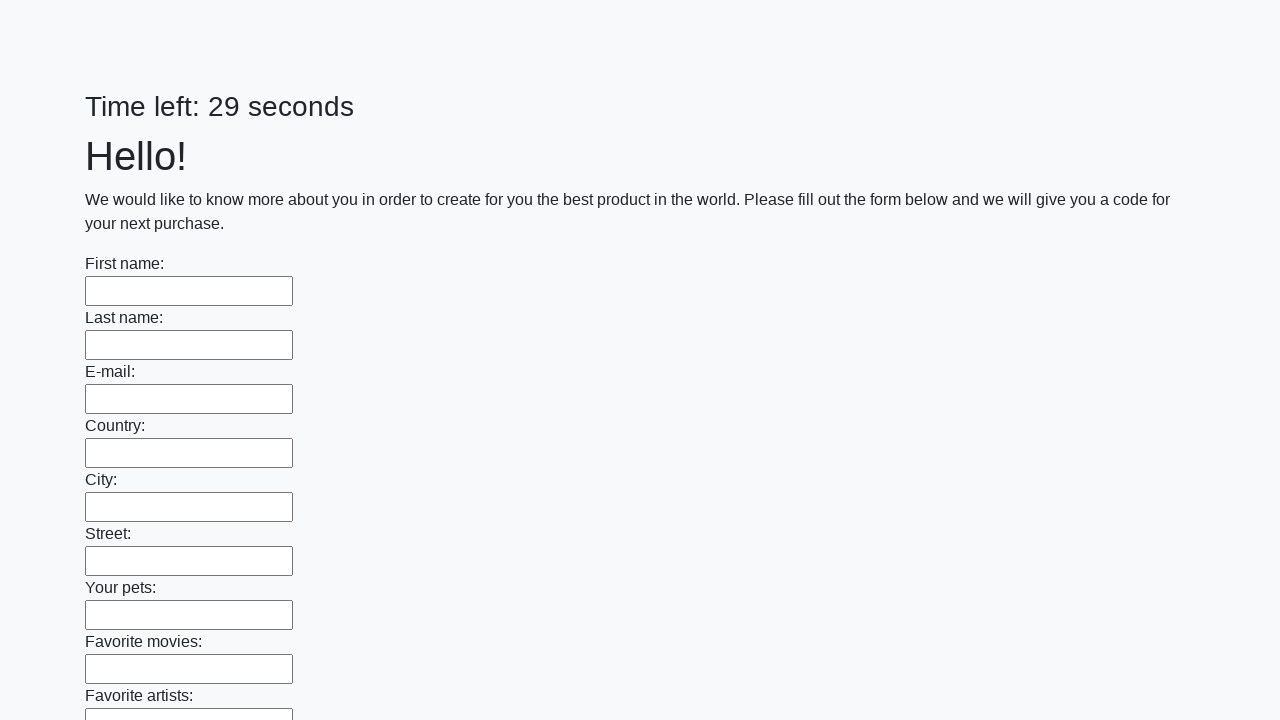

Filled an input field with '1' on input >> nth=0
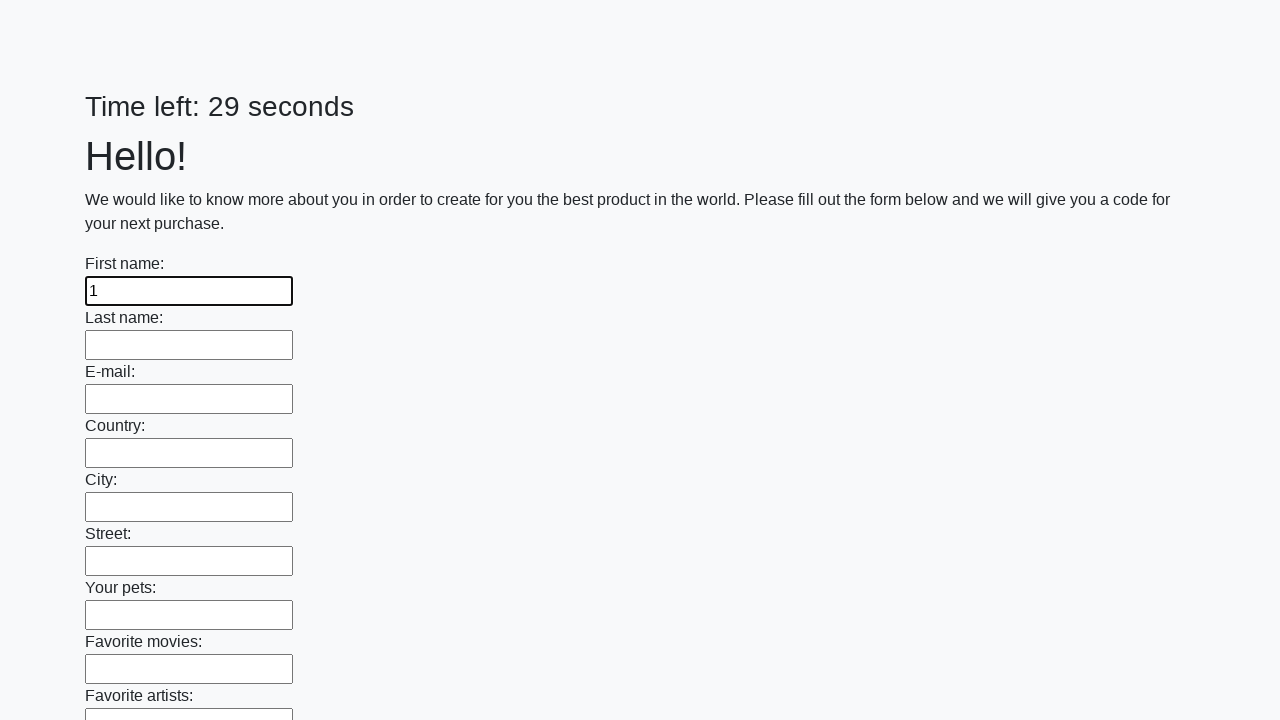

Filled an input field with '1' on input >> nth=1
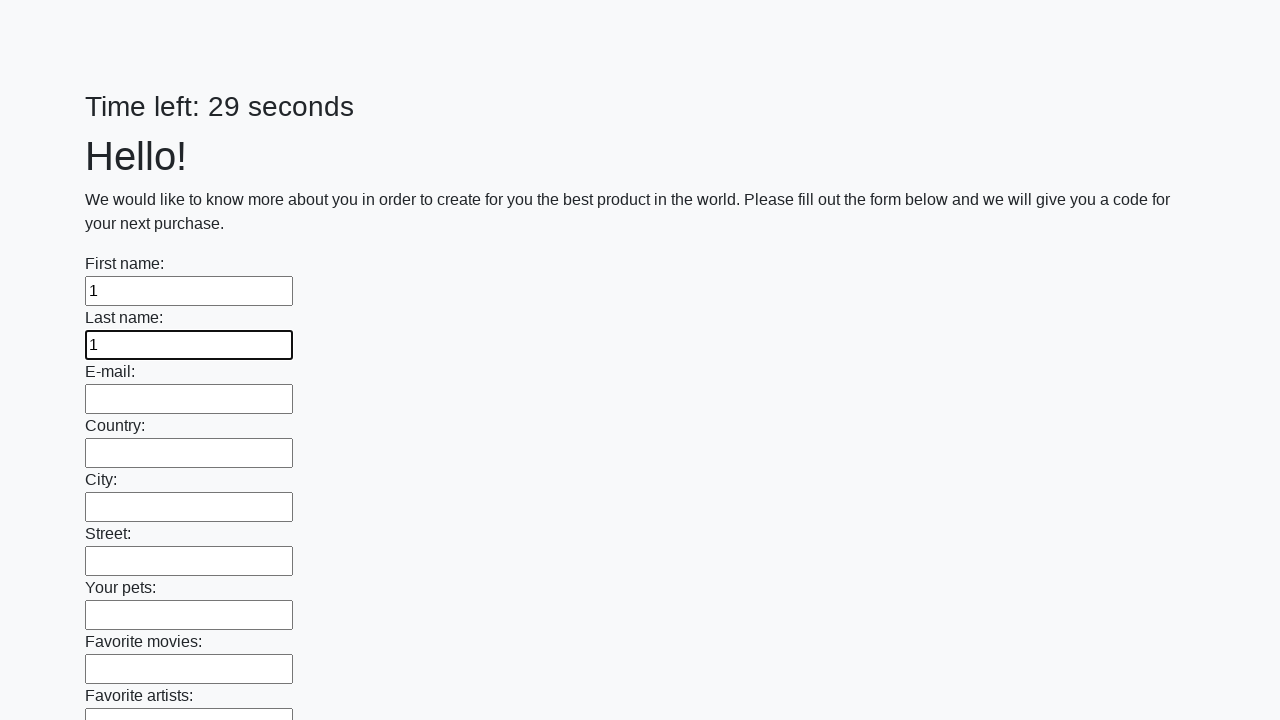

Filled an input field with '1' on input >> nth=2
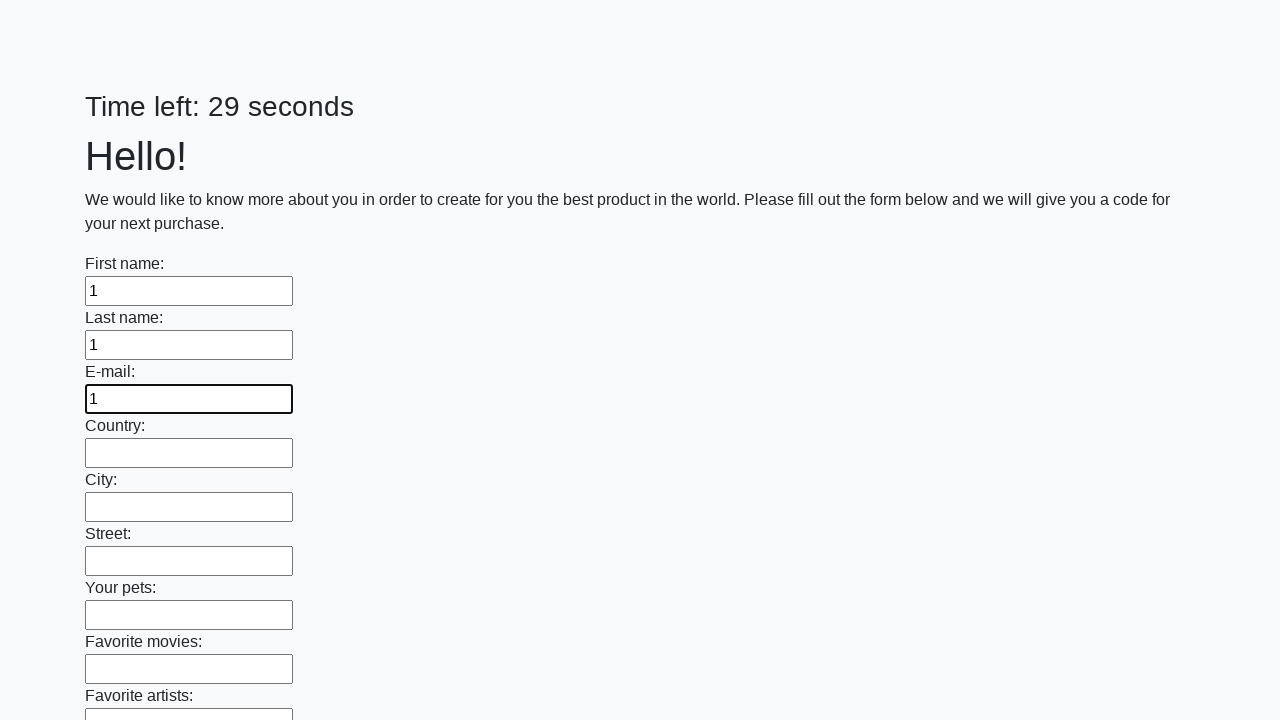

Filled an input field with '1' on input >> nth=3
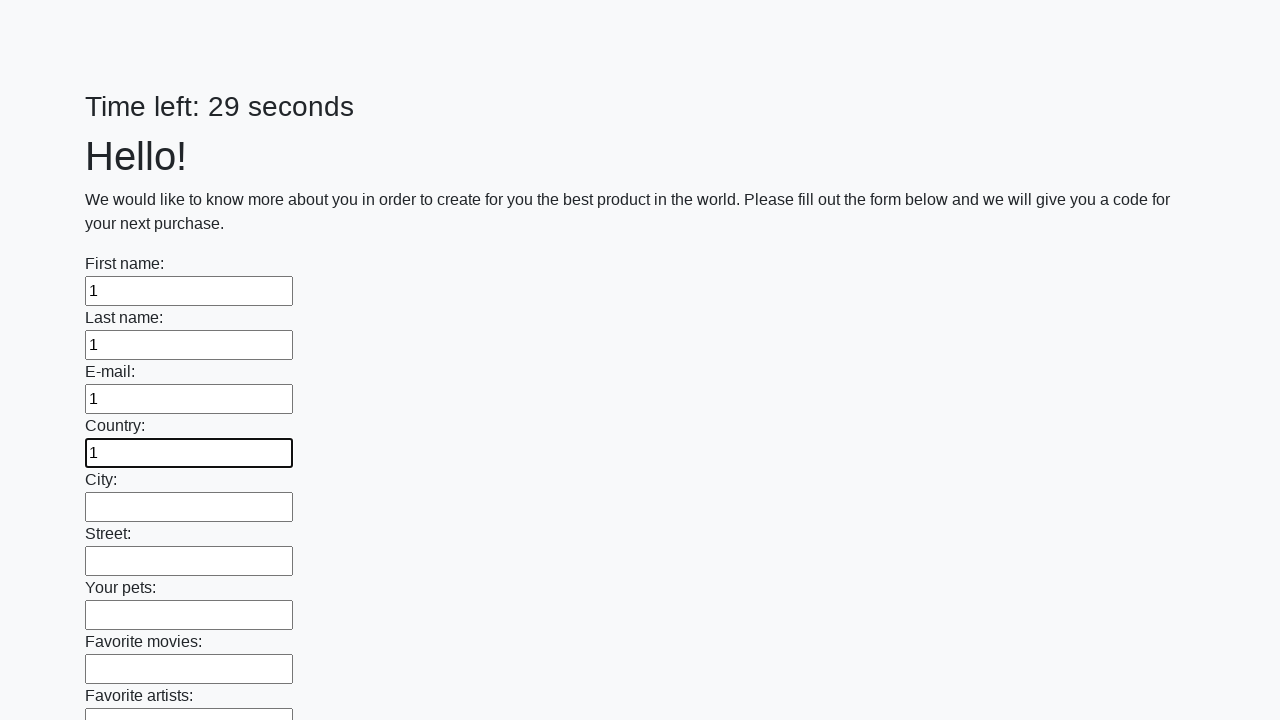

Filled an input field with '1' on input >> nth=4
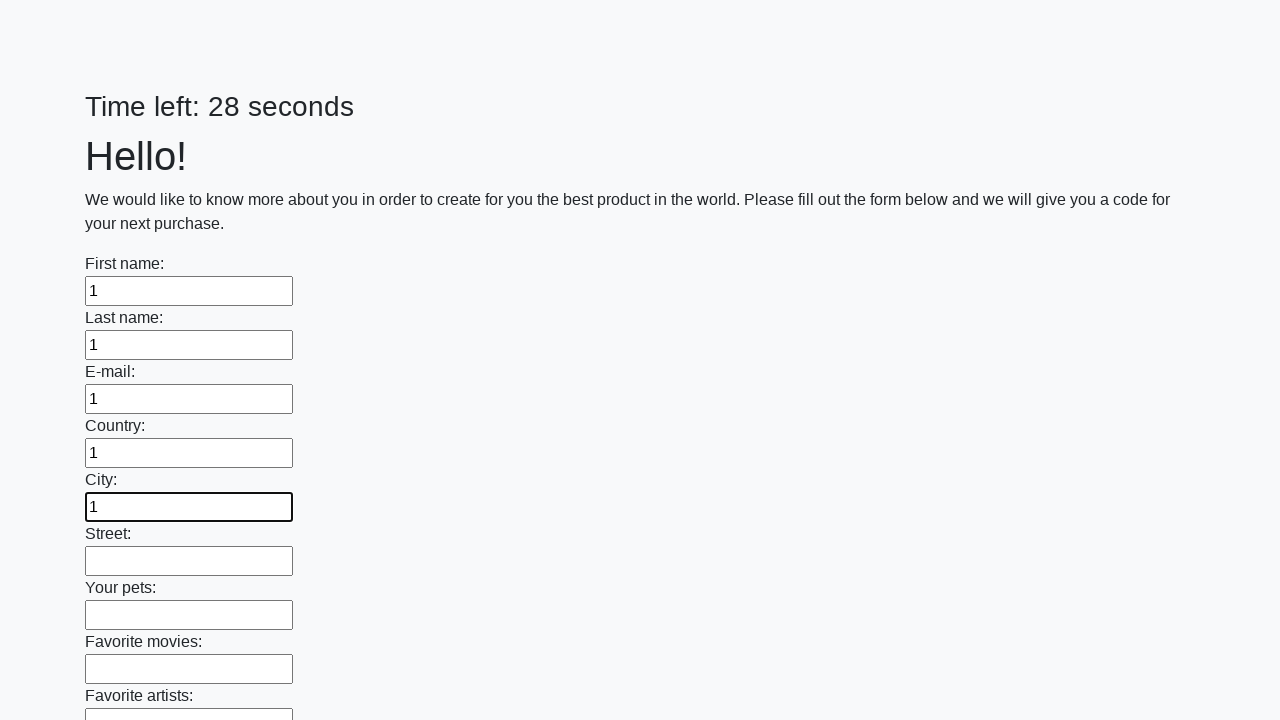

Filled an input field with '1' on input >> nth=5
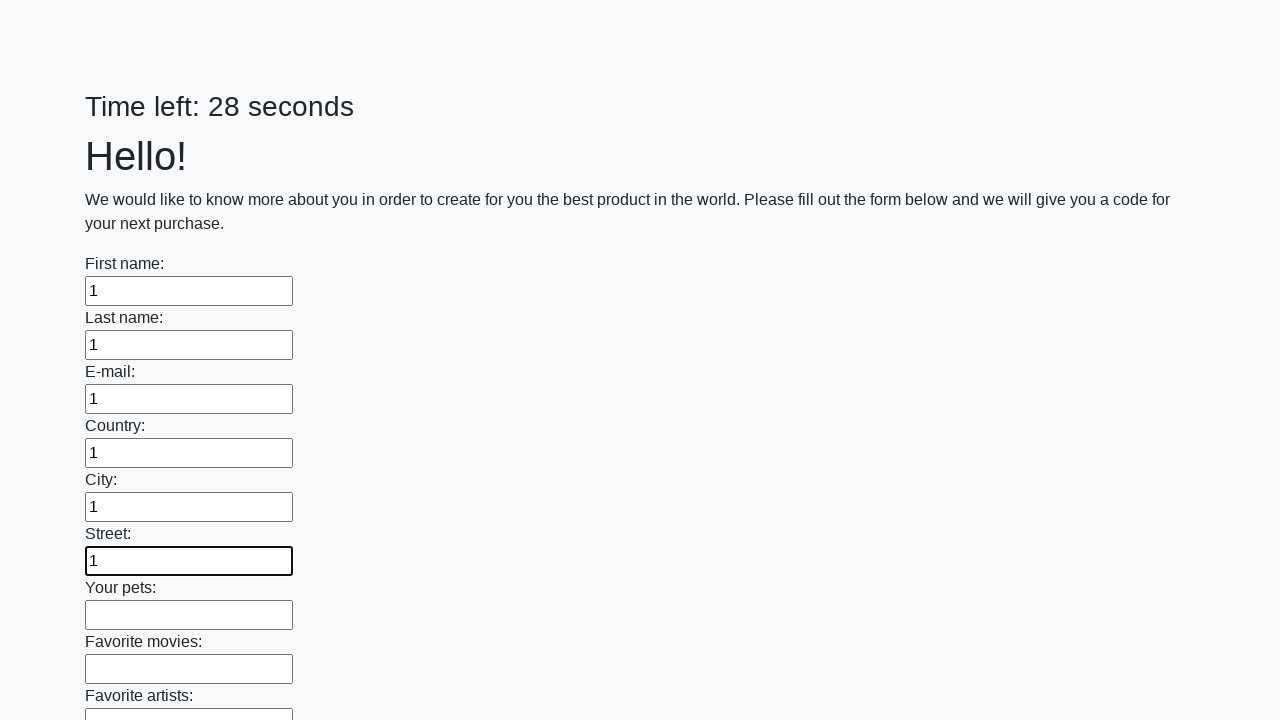

Filled an input field with '1' on input >> nth=6
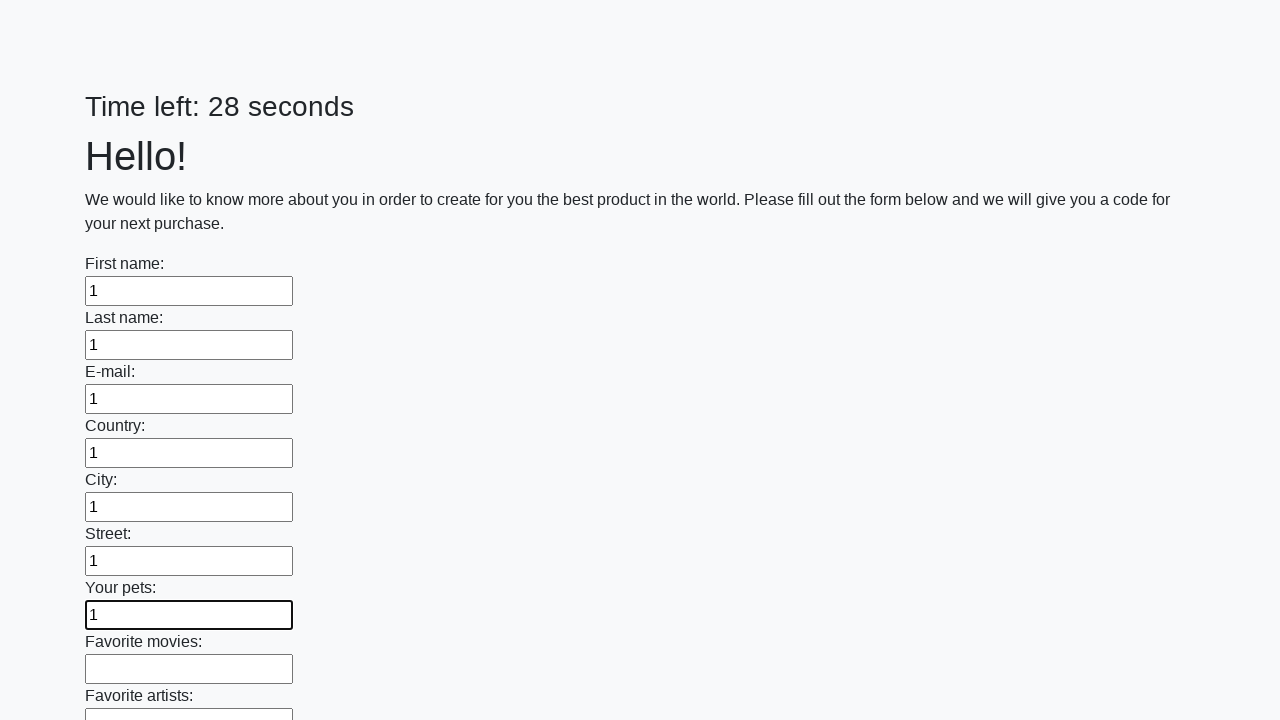

Filled an input field with '1' on input >> nth=7
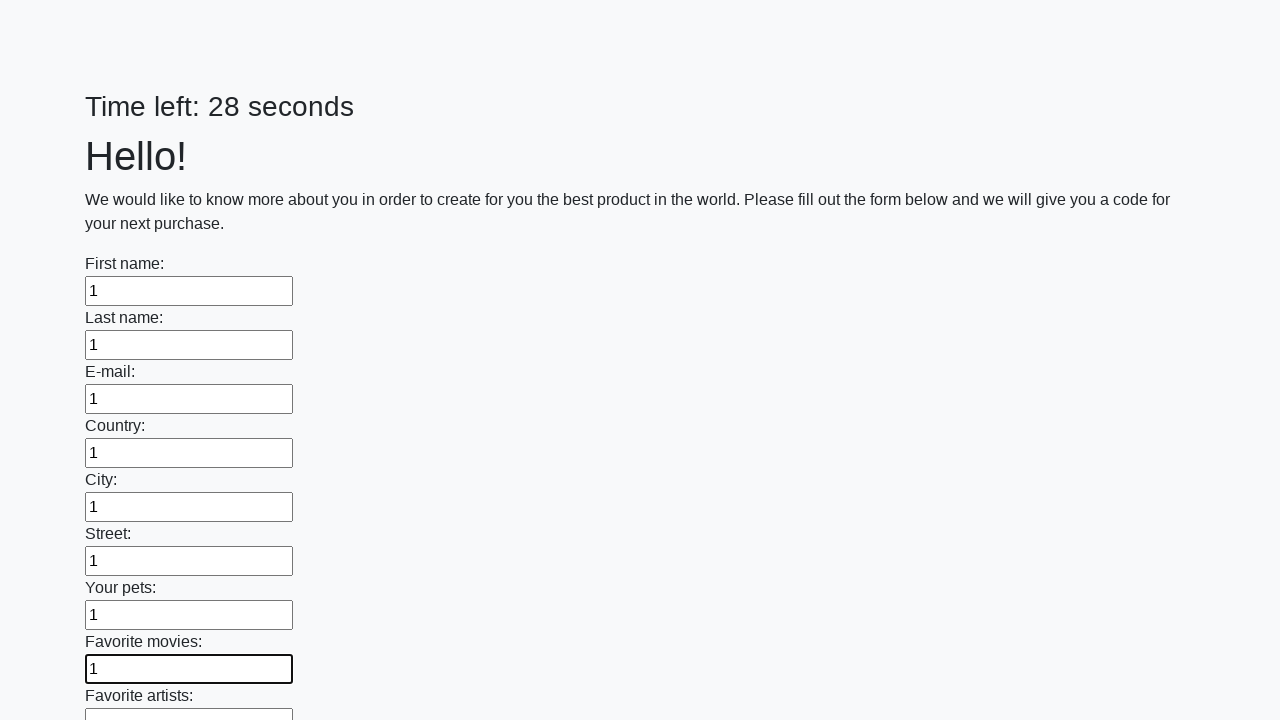

Filled an input field with '1' on input >> nth=8
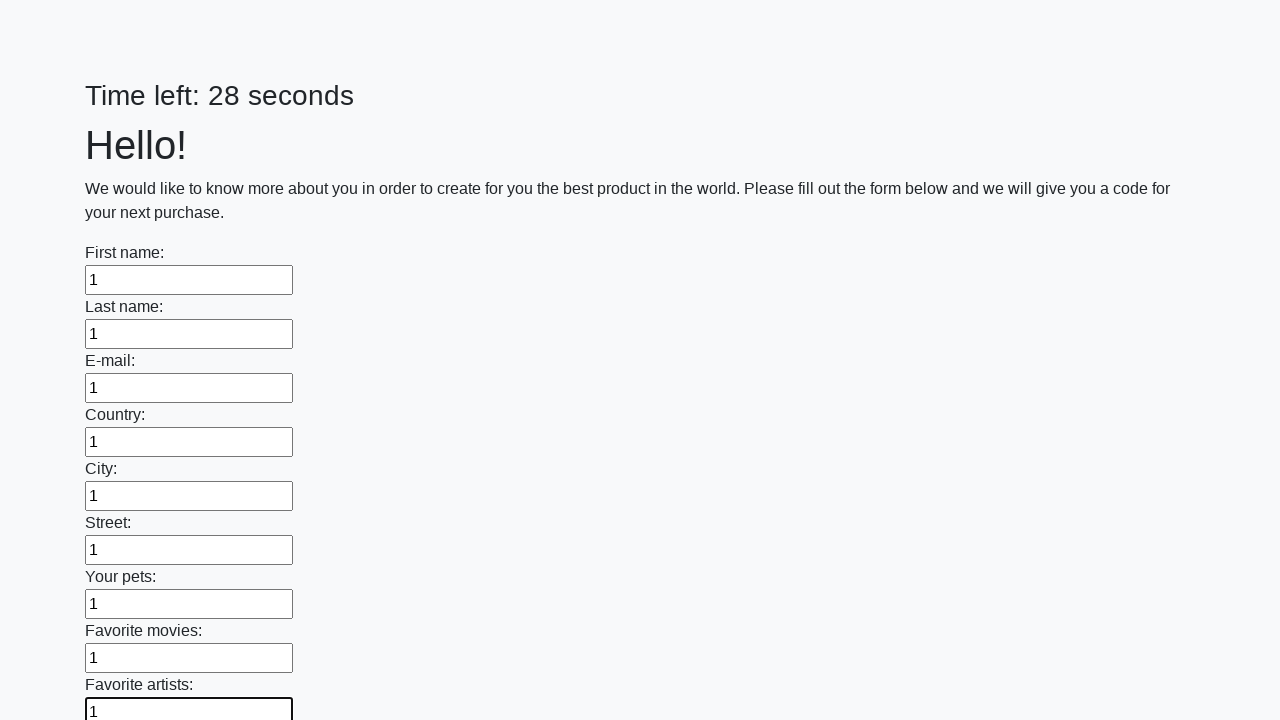

Filled an input field with '1' on input >> nth=9
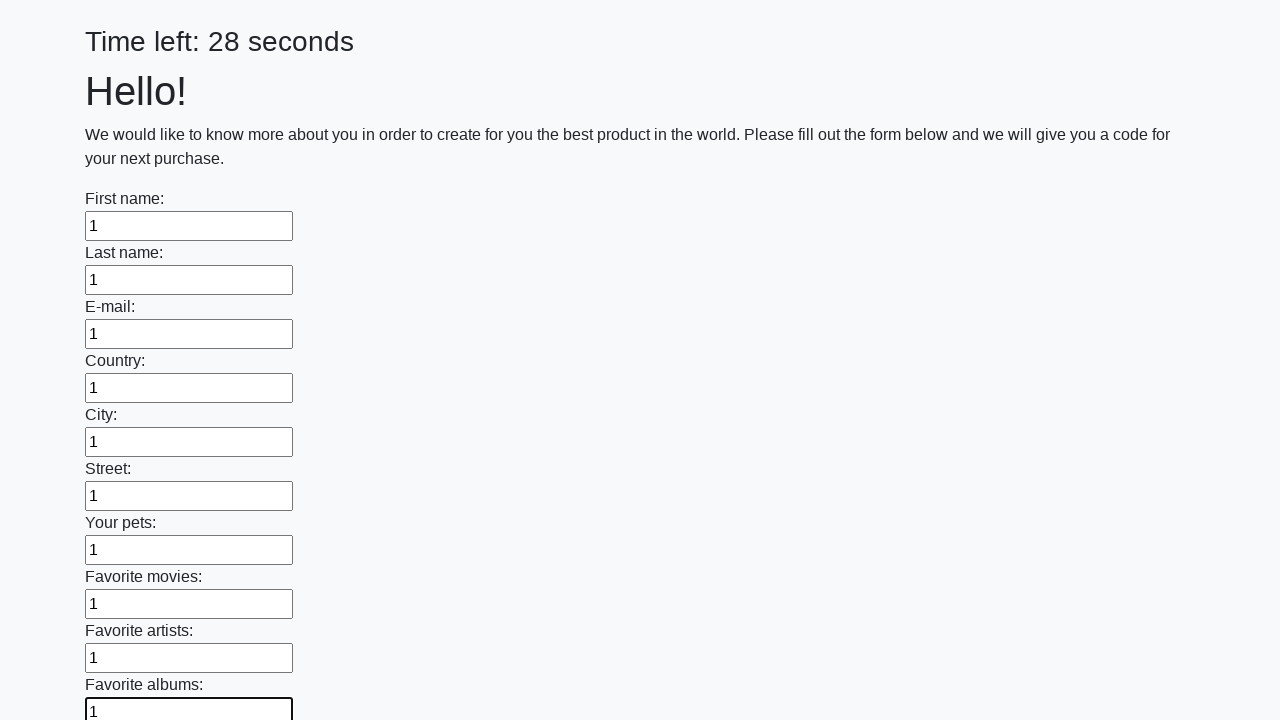

Filled an input field with '1' on input >> nth=10
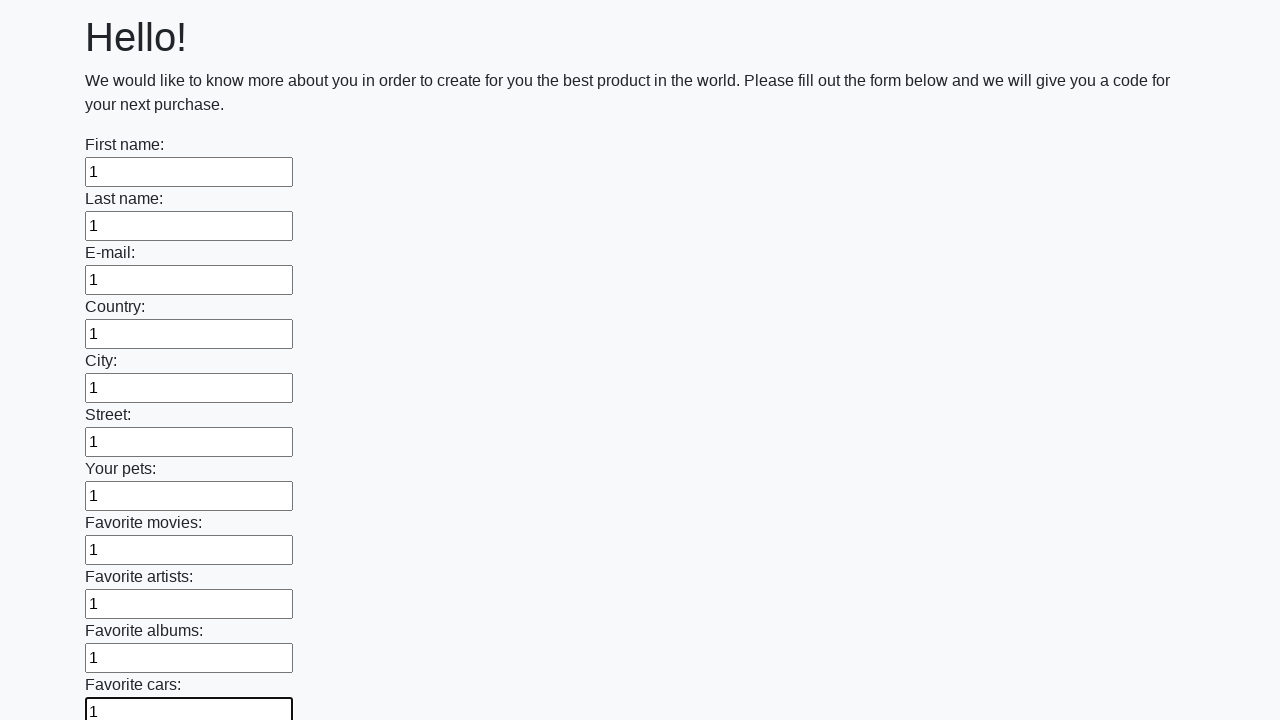

Filled an input field with '1' on input >> nth=11
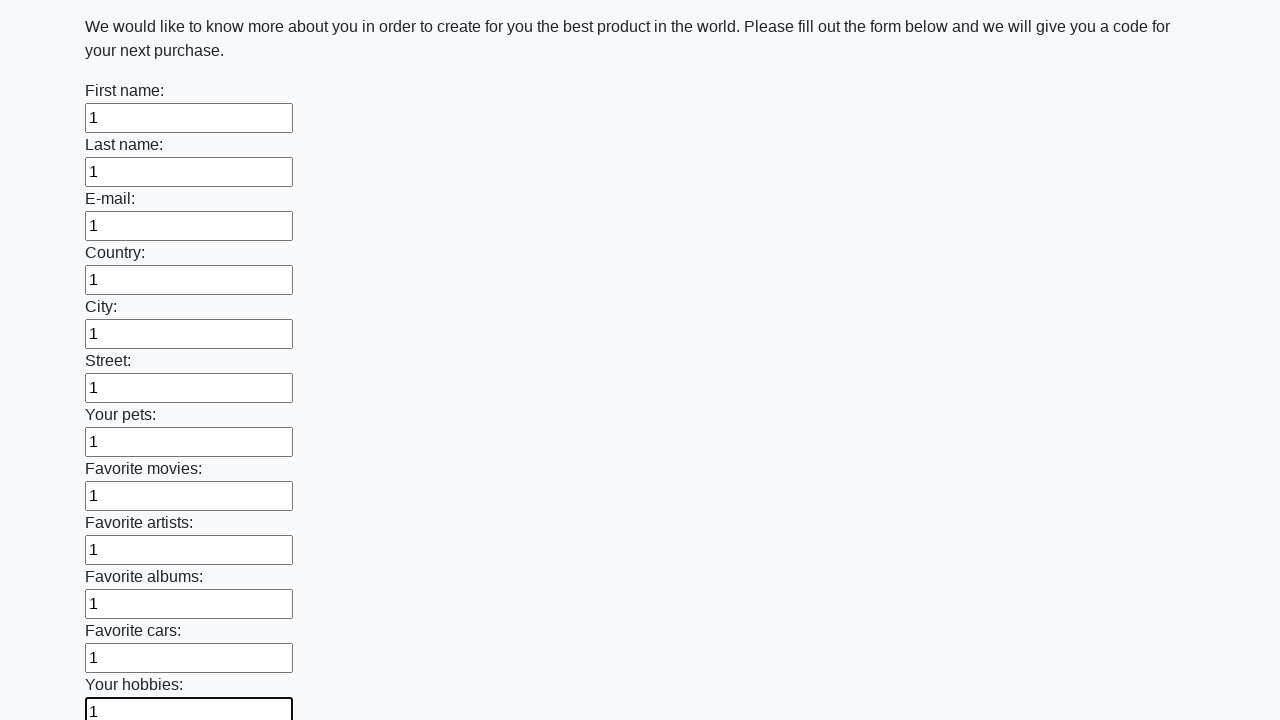

Filled an input field with '1' on input >> nth=12
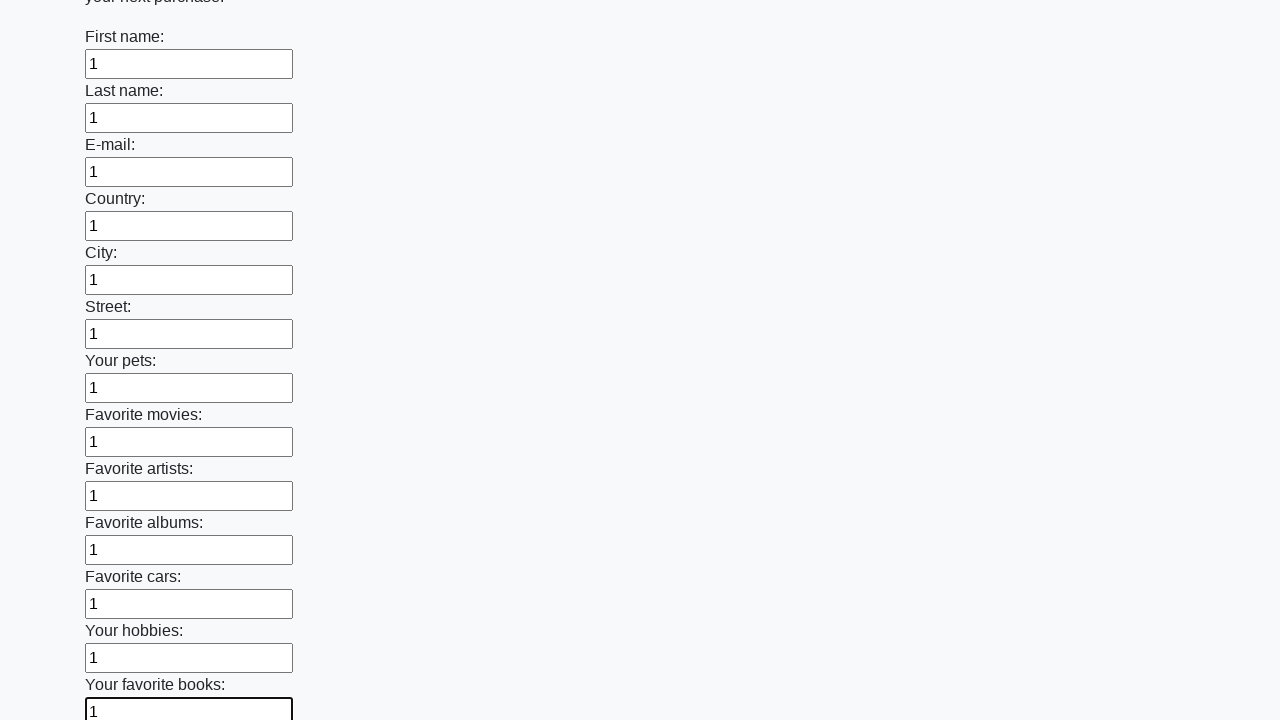

Filled an input field with '1' on input >> nth=13
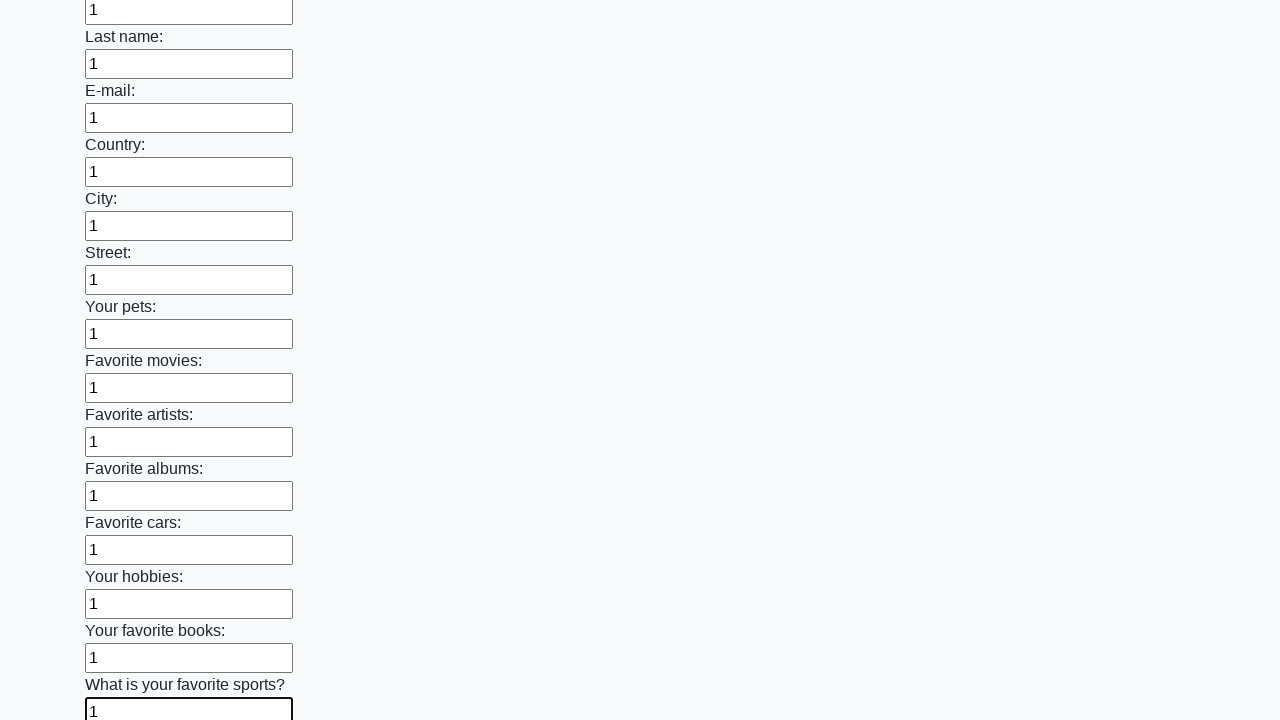

Filled an input field with '1' on input >> nth=14
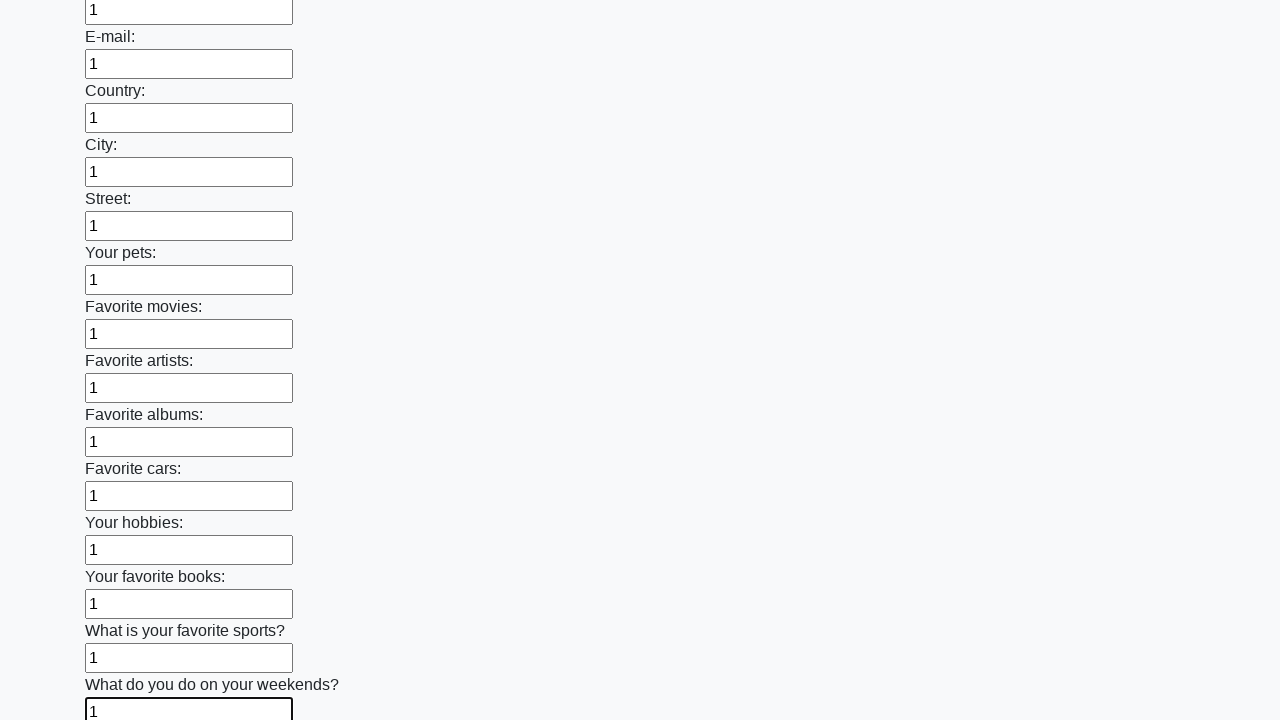

Filled an input field with '1' on input >> nth=15
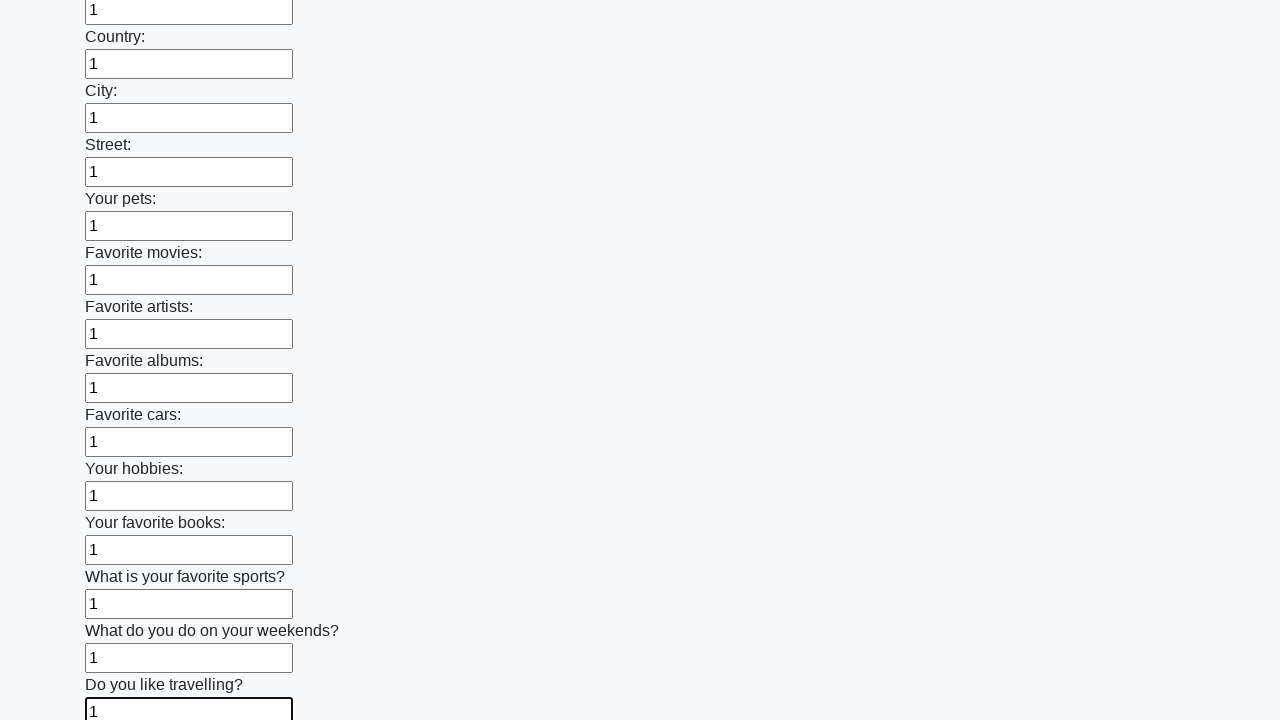

Filled an input field with '1' on input >> nth=16
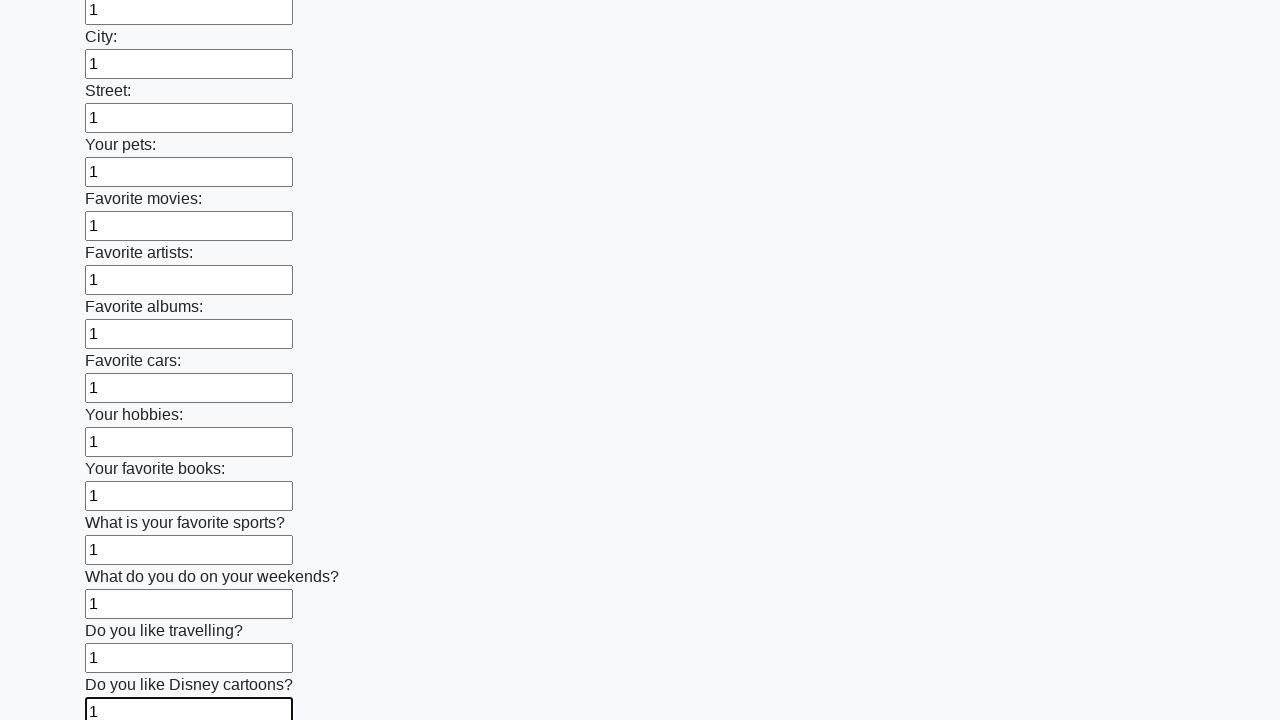

Filled an input field with '1' on input >> nth=17
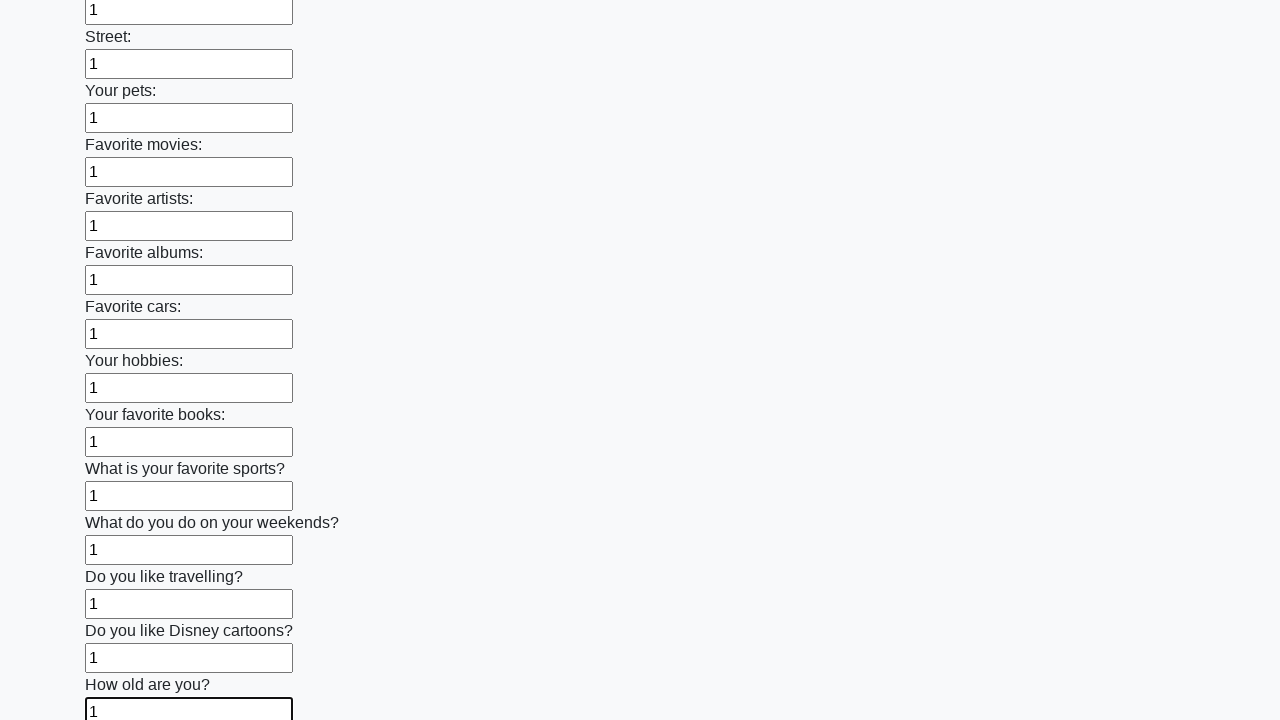

Filled an input field with '1' on input >> nth=18
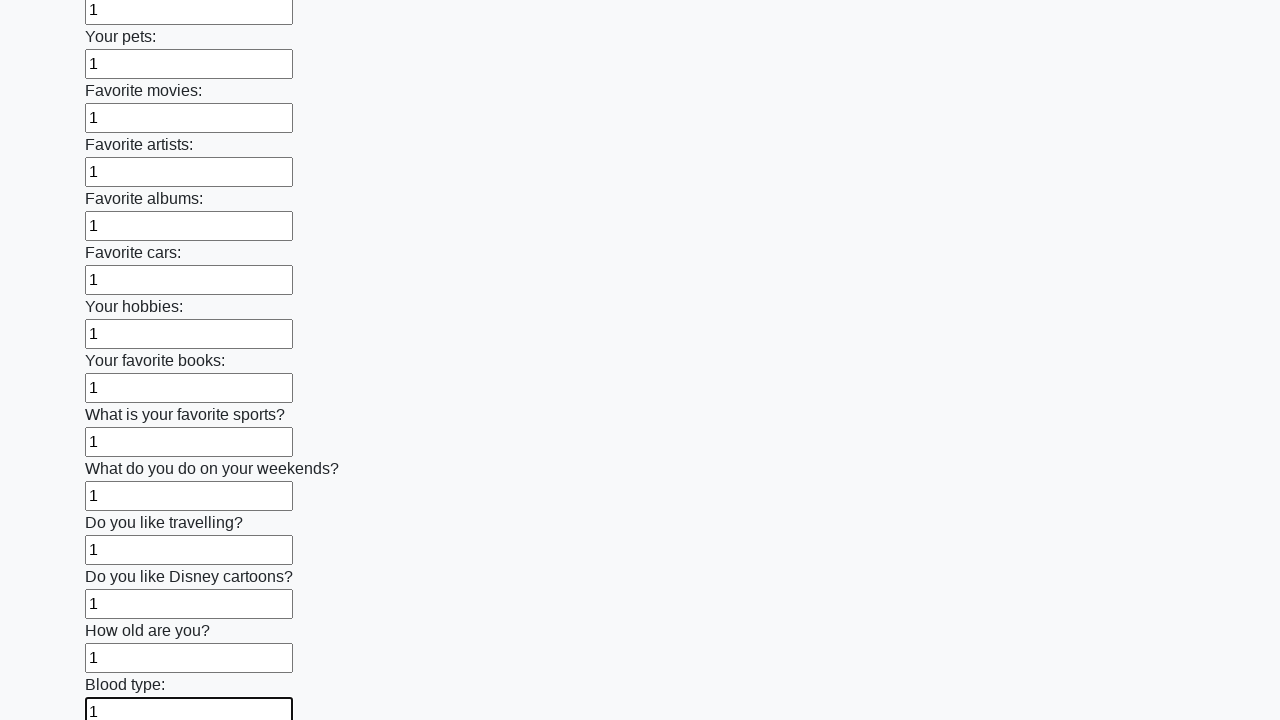

Filled an input field with '1' on input >> nth=19
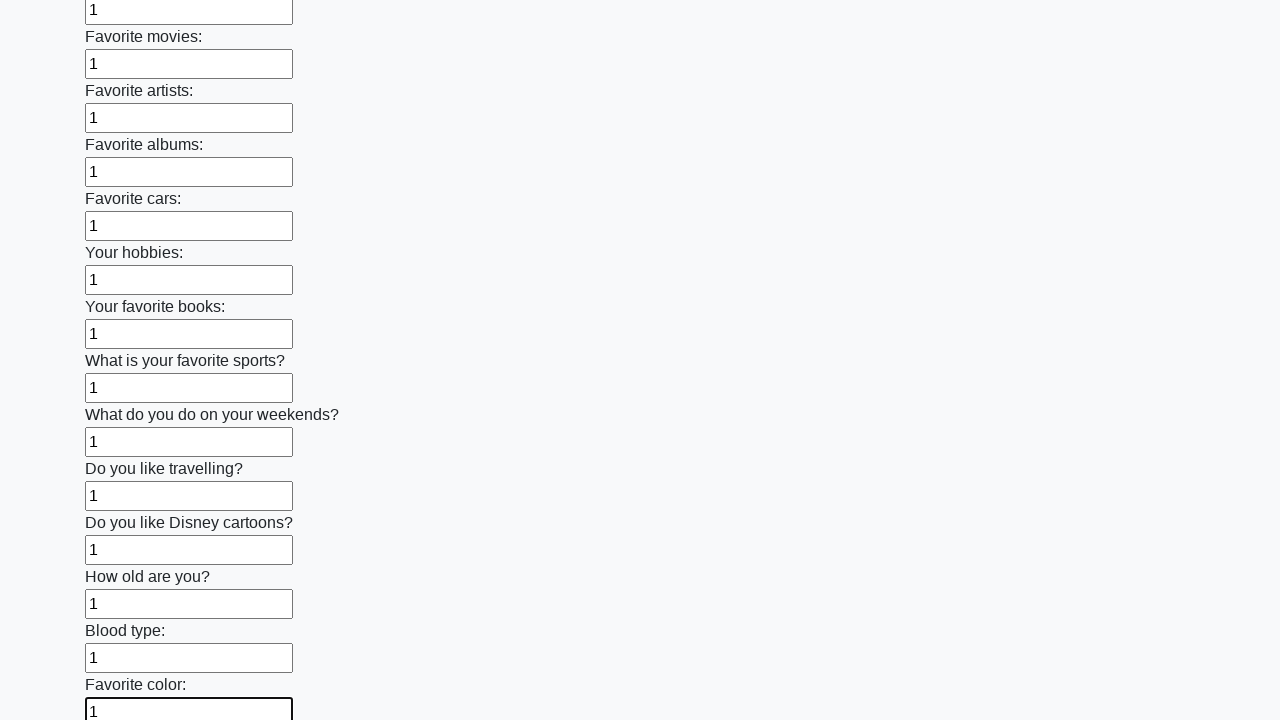

Filled an input field with '1' on input >> nth=20
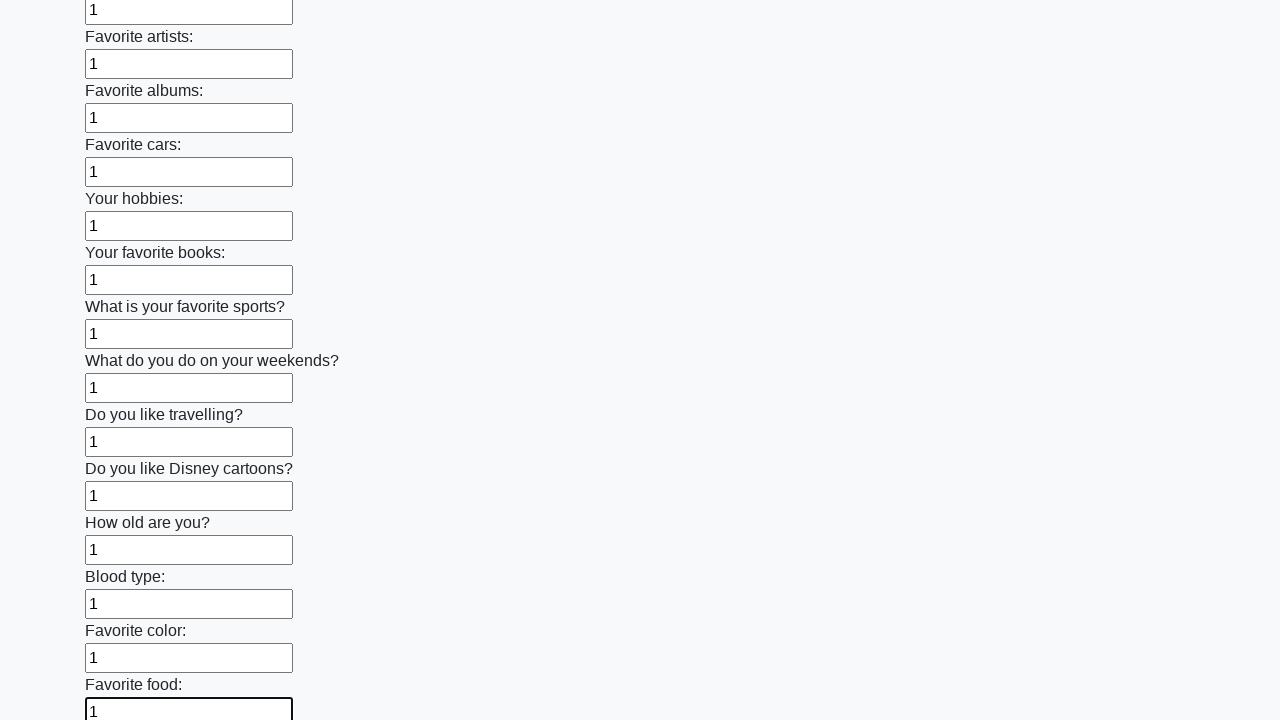

Filled an input field with '1' on input >> nth=21
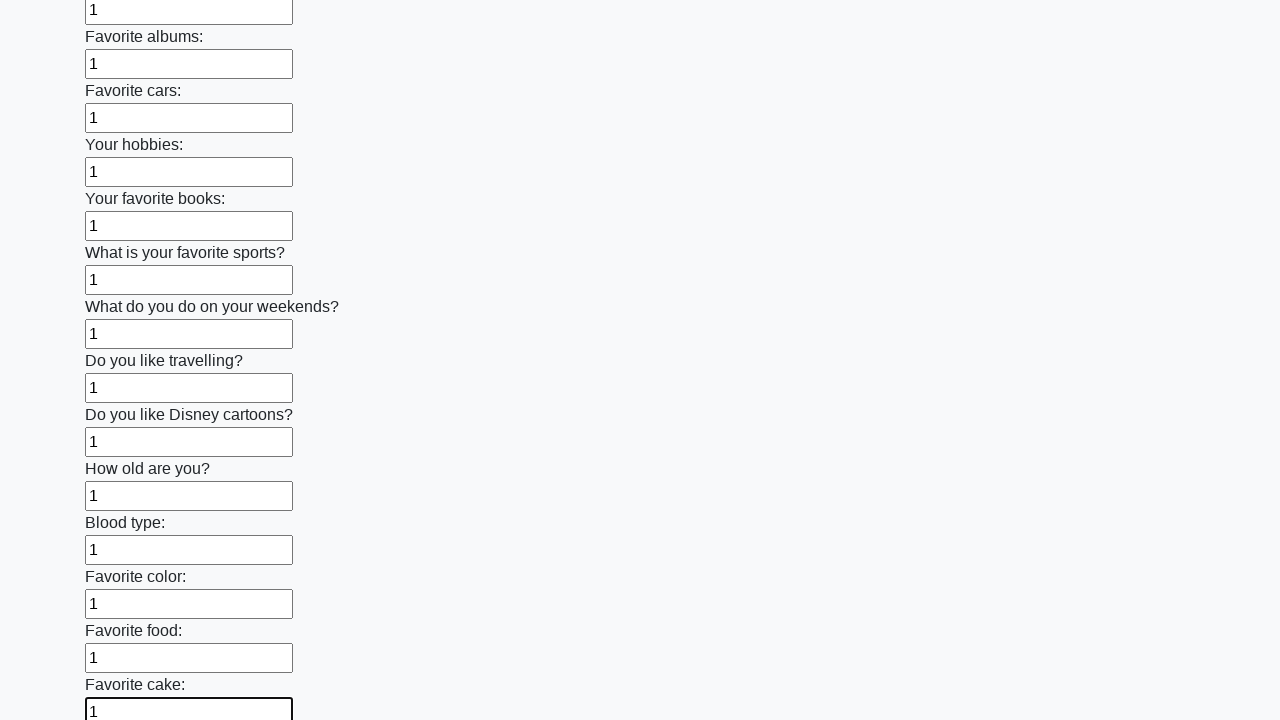

Filled an input field with '1' on input >> nth=22
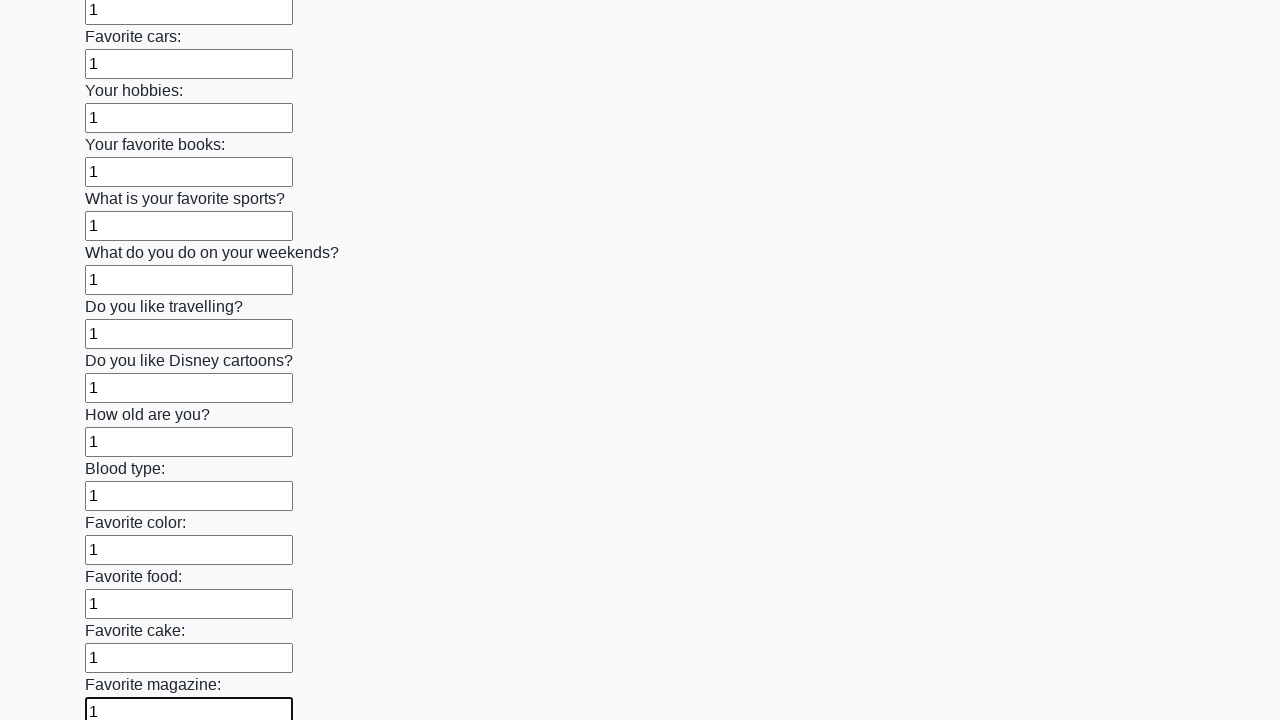

Filled an input field with '1' on input >> nth=23
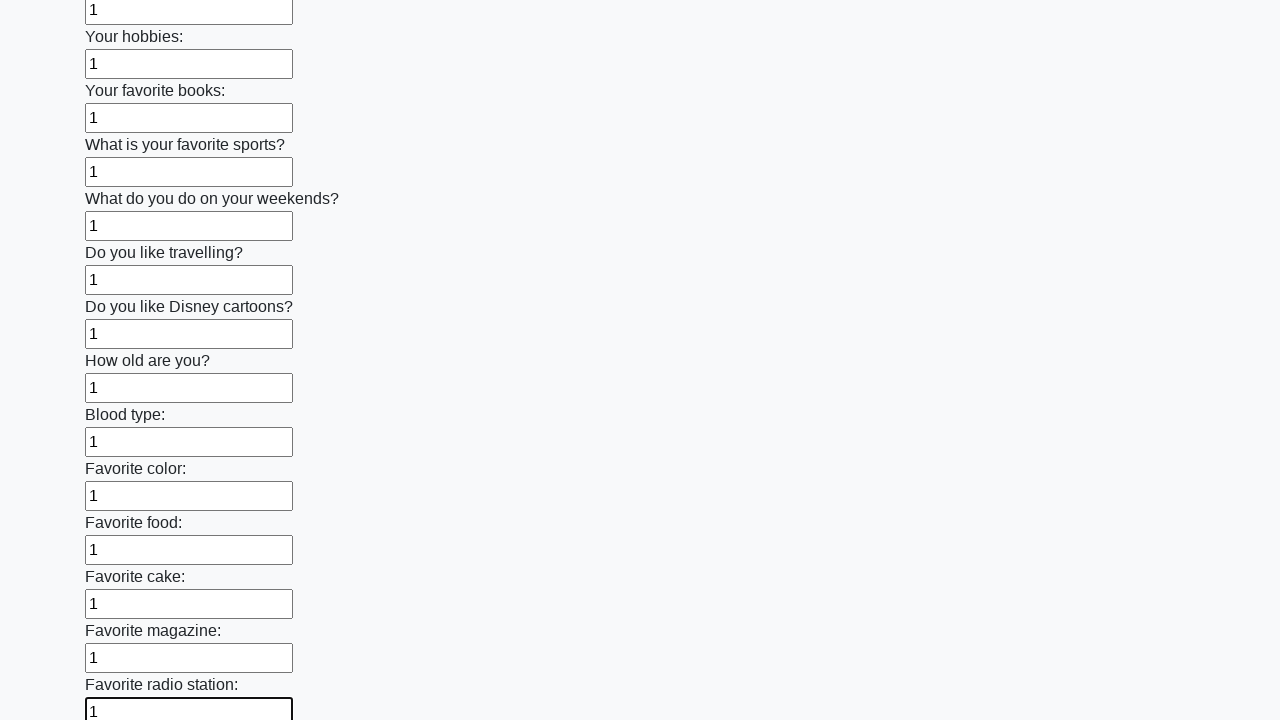

Filled an input field with '1' on input >> nth=24
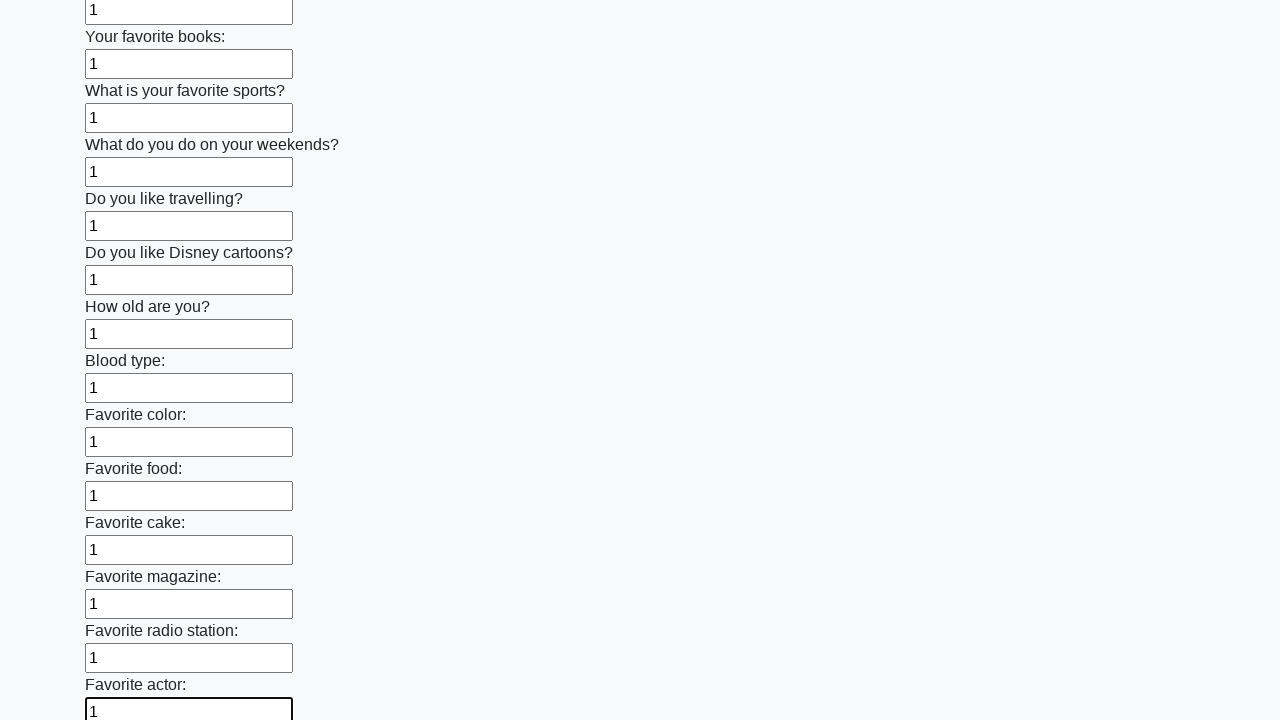

Filled an input field with '1' on input >> nth=25
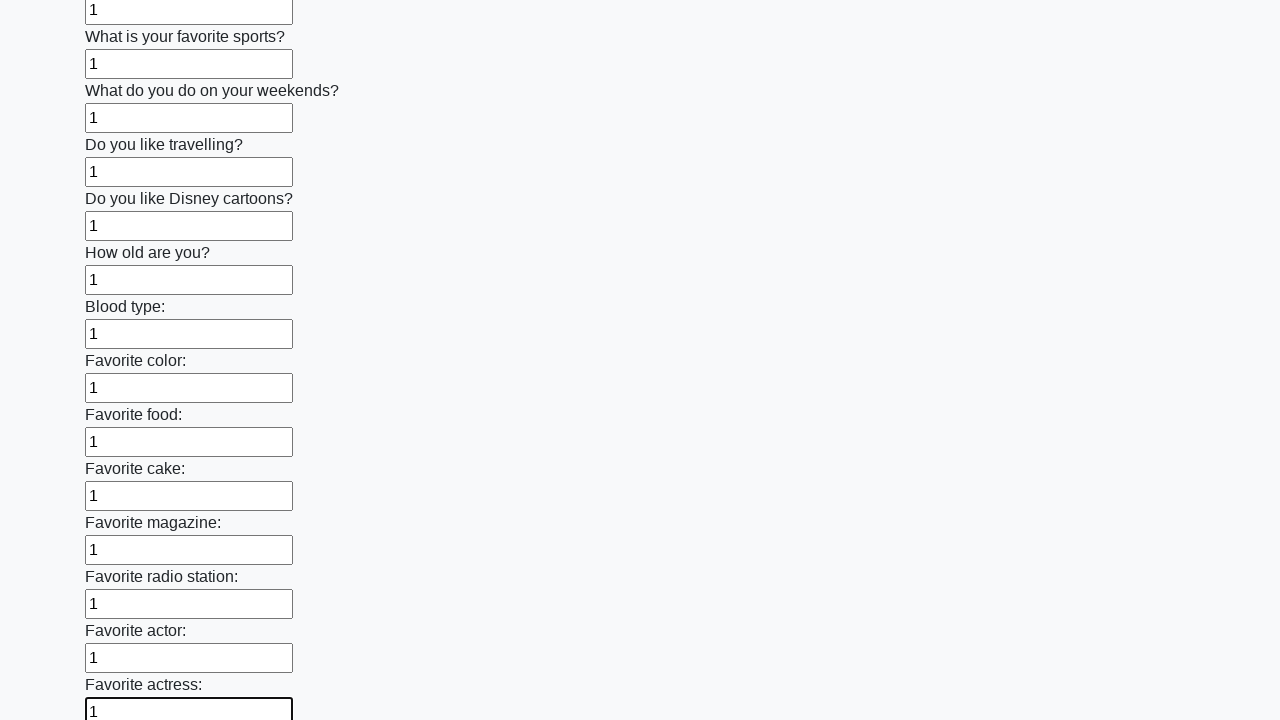

Filled an input field with '1' on input >> nth=26
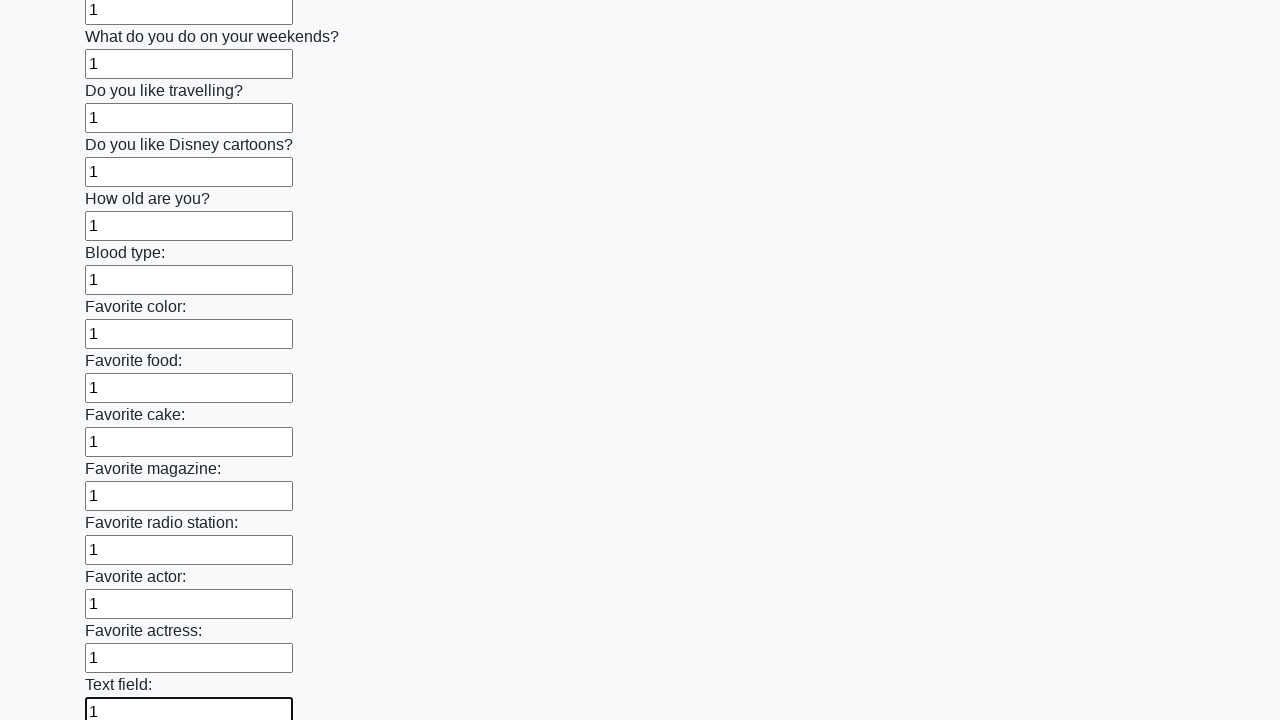

Filled an input field with '1' on input >> nth=27
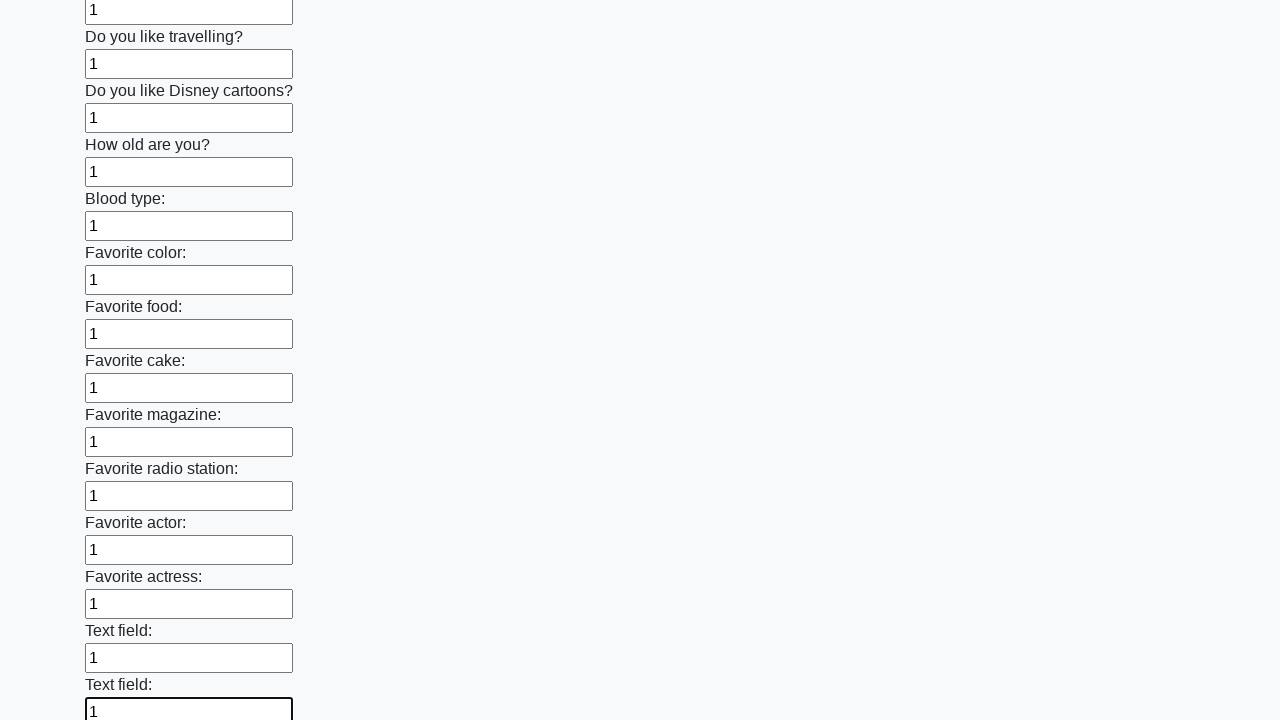

Filled an input field with '1' on input >> nth=28
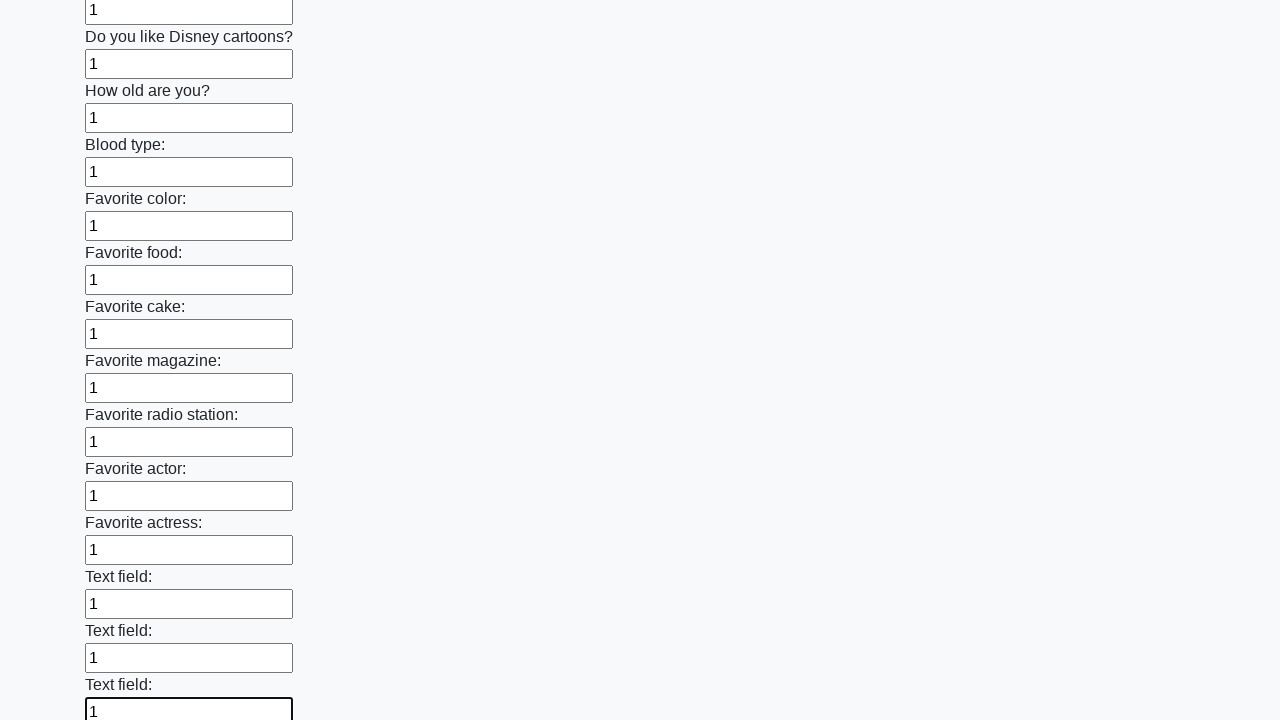

Filled an input field with '1' on input >> nth=29
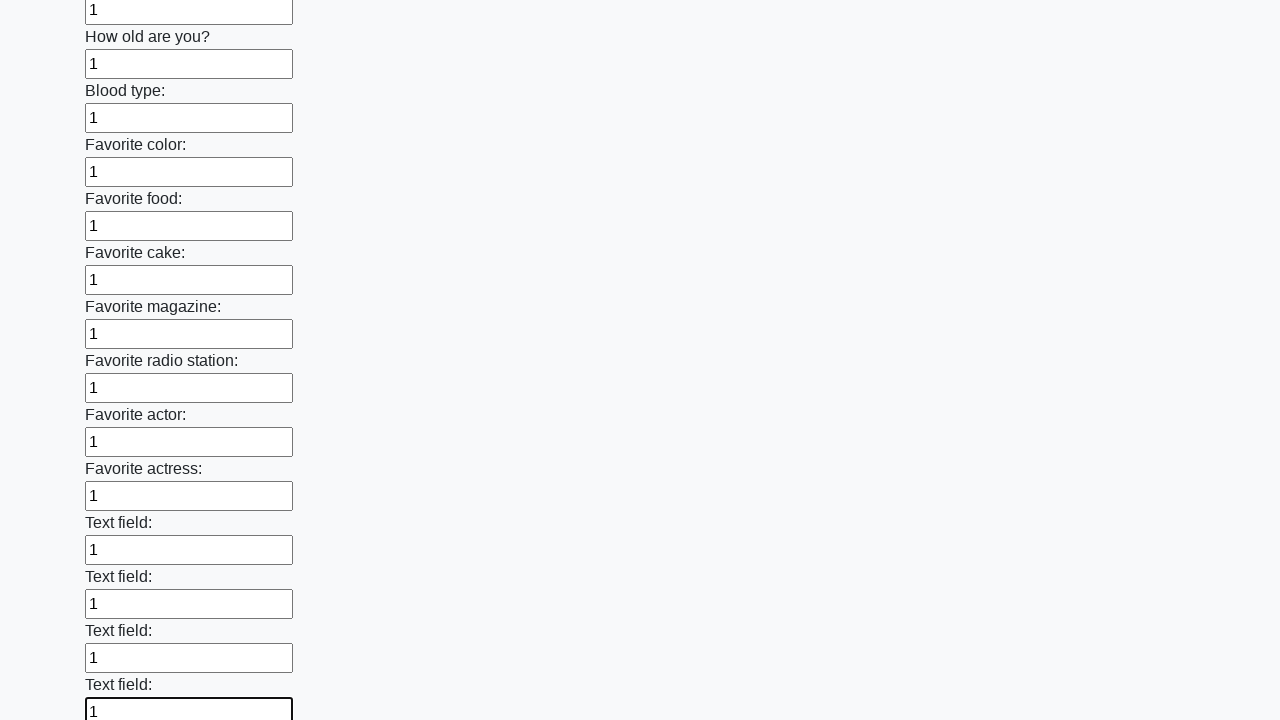

Filled an input field with '1' on input >> nth=30
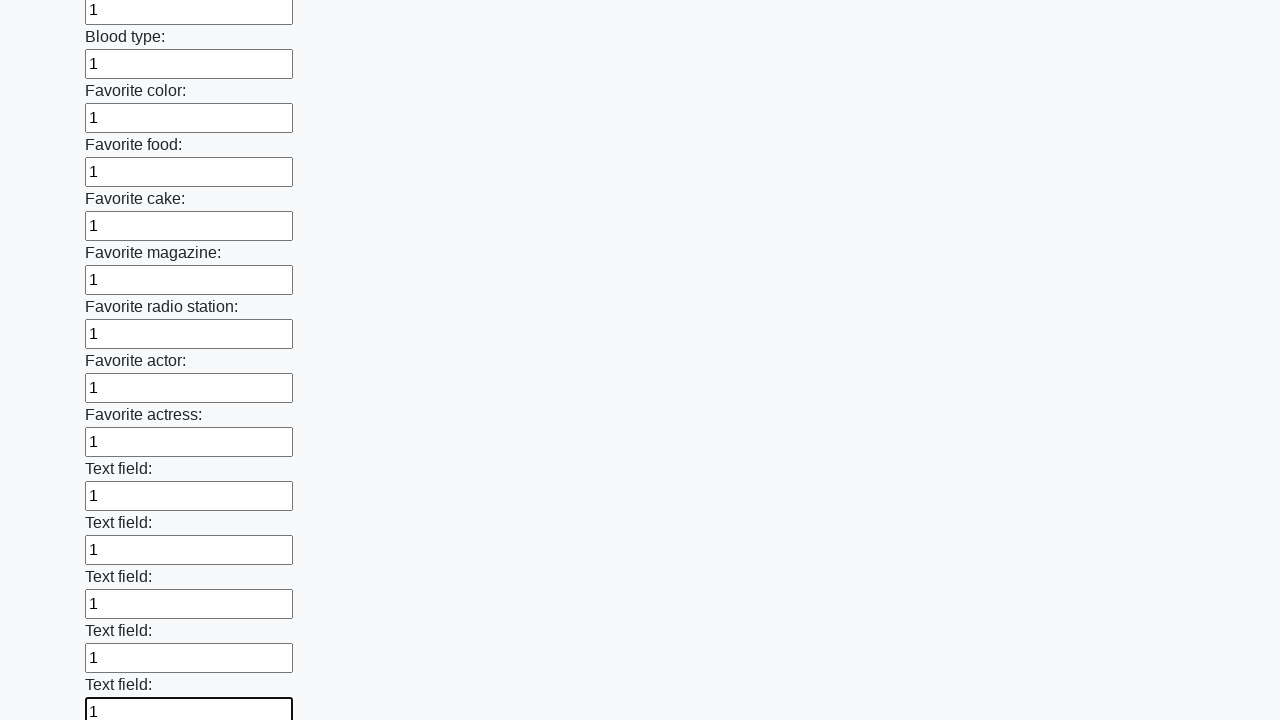

Filled an input field with '1' on input >> nth=31
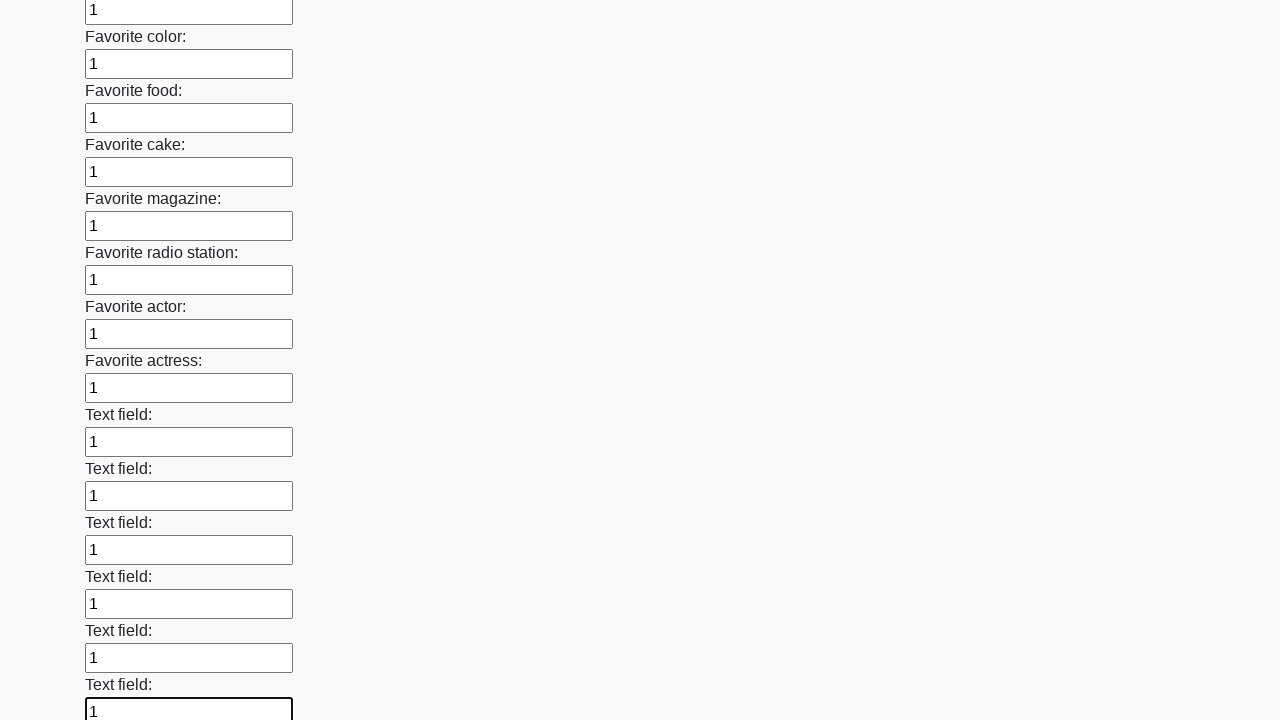

Filled an input field with '1' on input >> nth=32
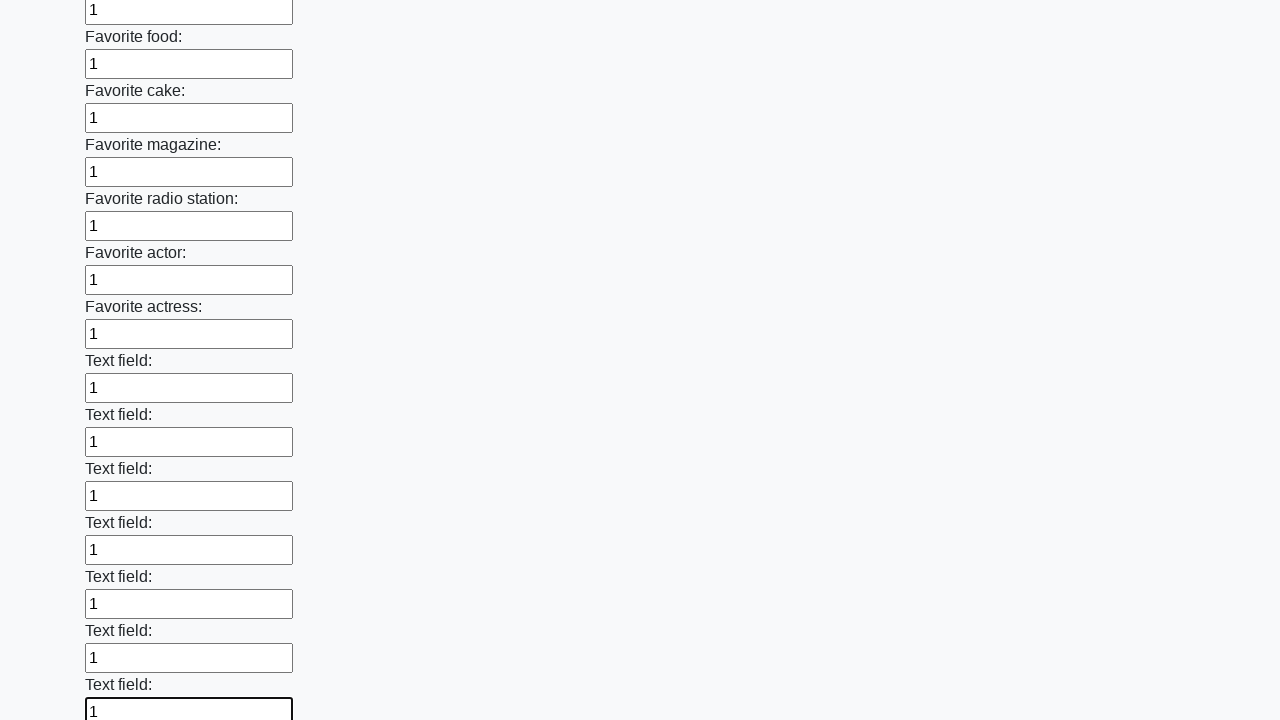

Filled an input field with '1' on input >> nth=33
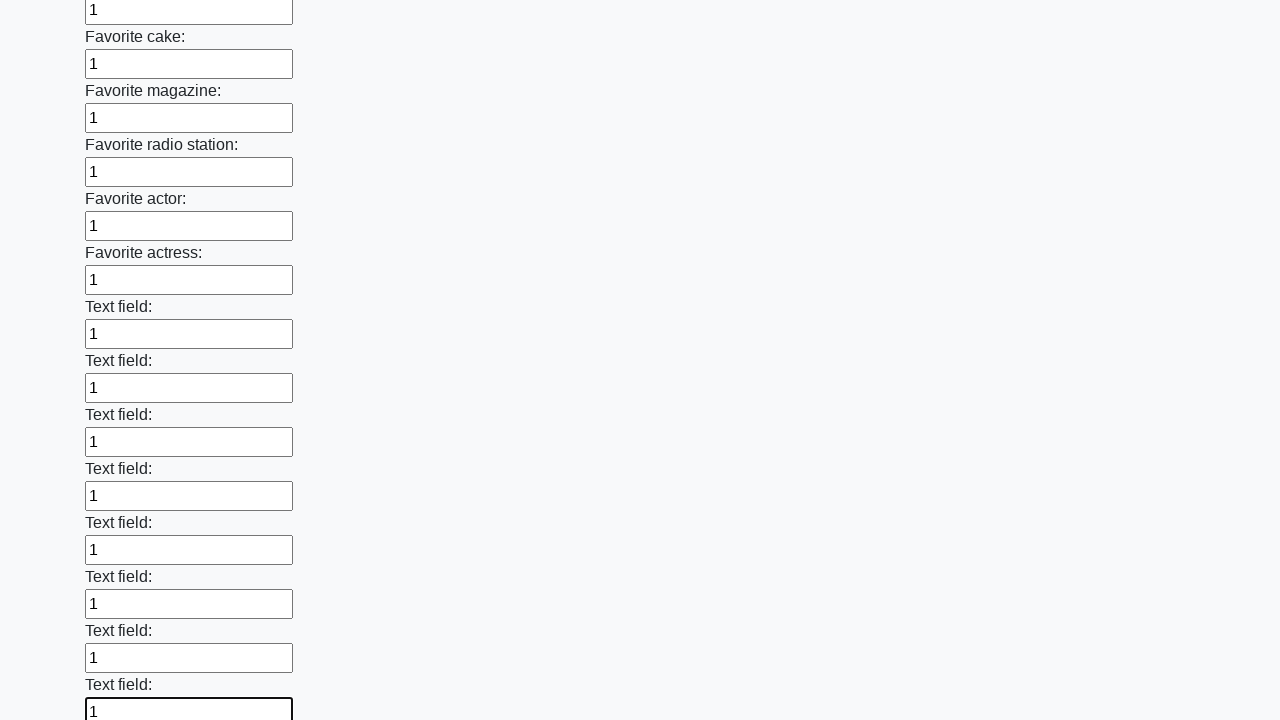

Filled an input field with '1' on input >> nth=34
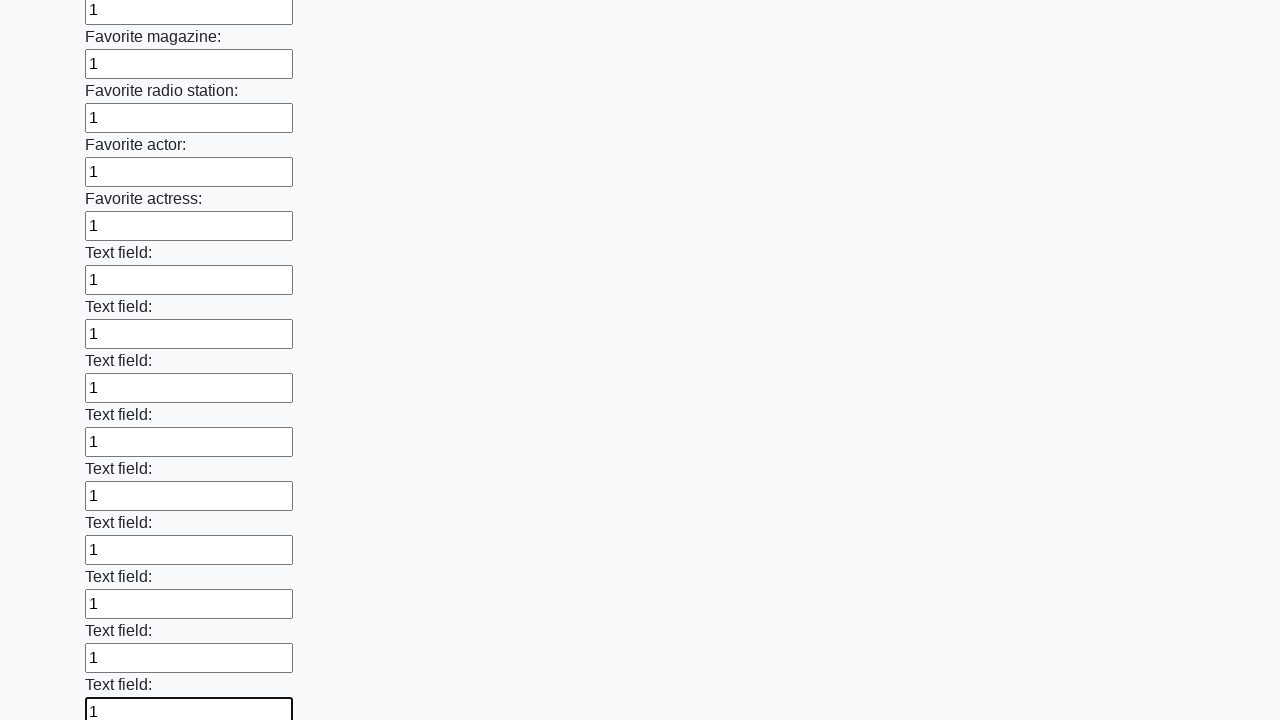

Filled an input field with '1' on input >> nth=35
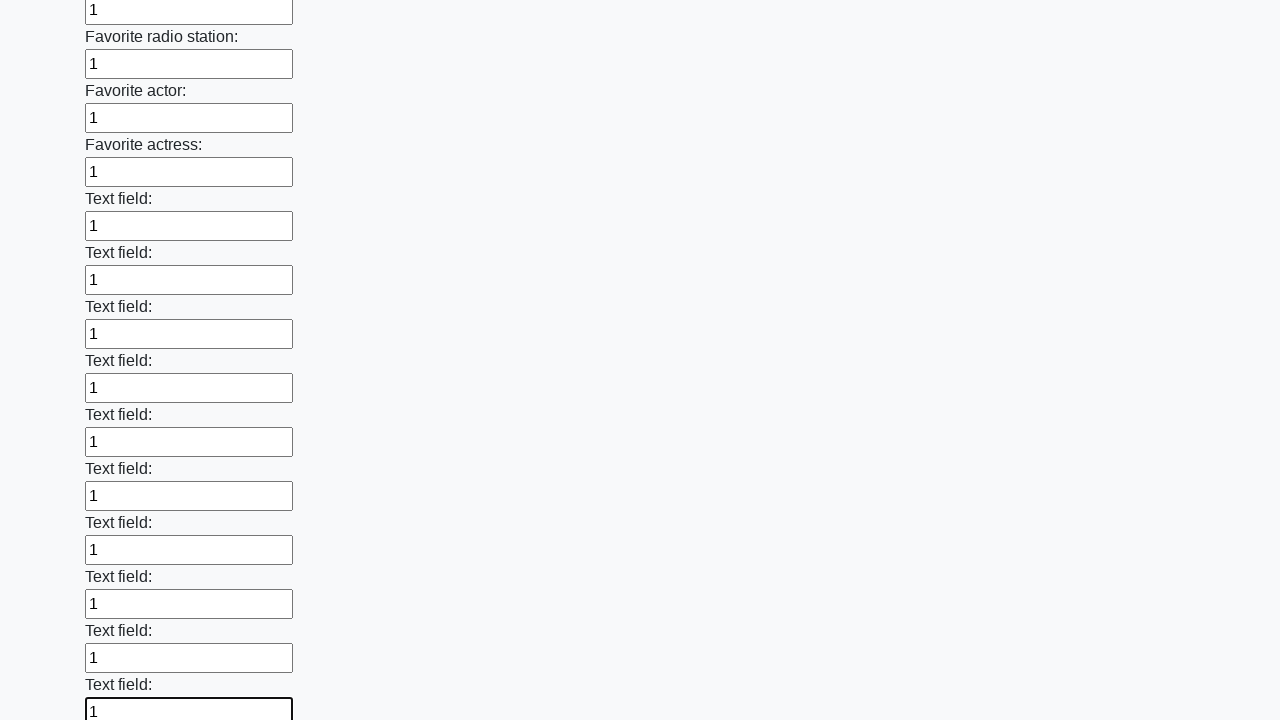

Filled an input field with '1' on input >> nth=36
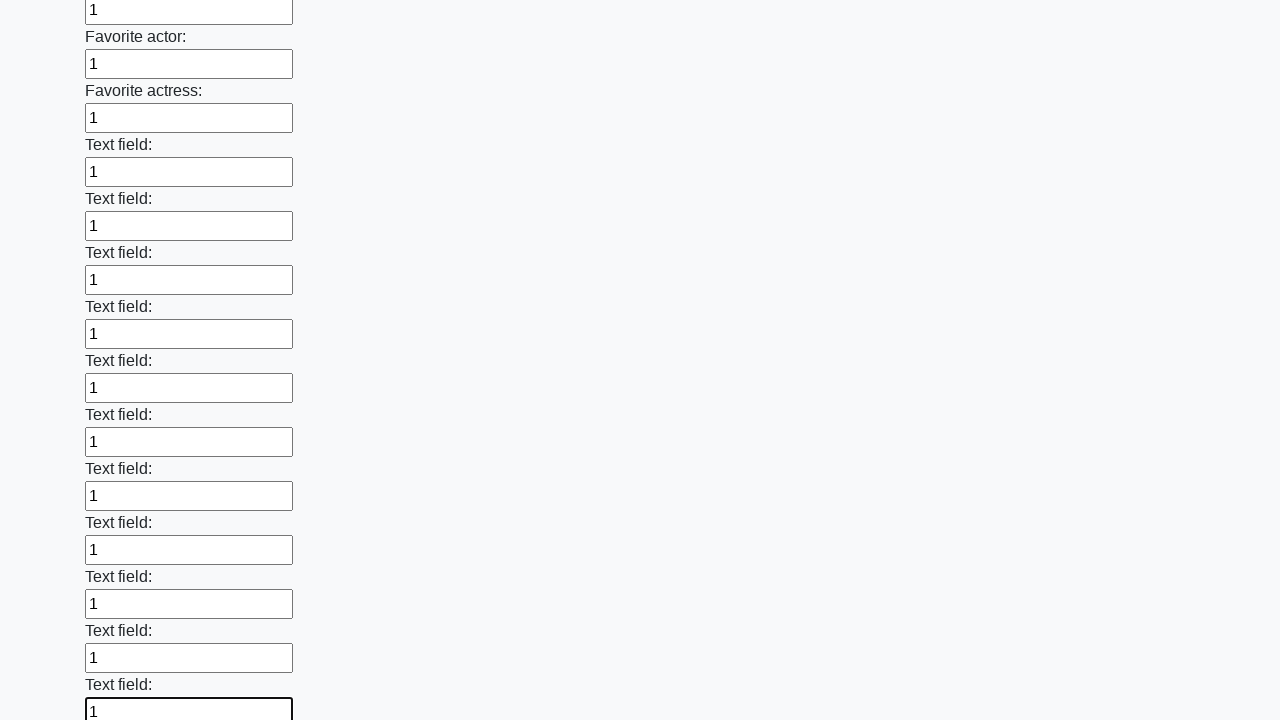

Filled an input field with '1' on input >> nth=37
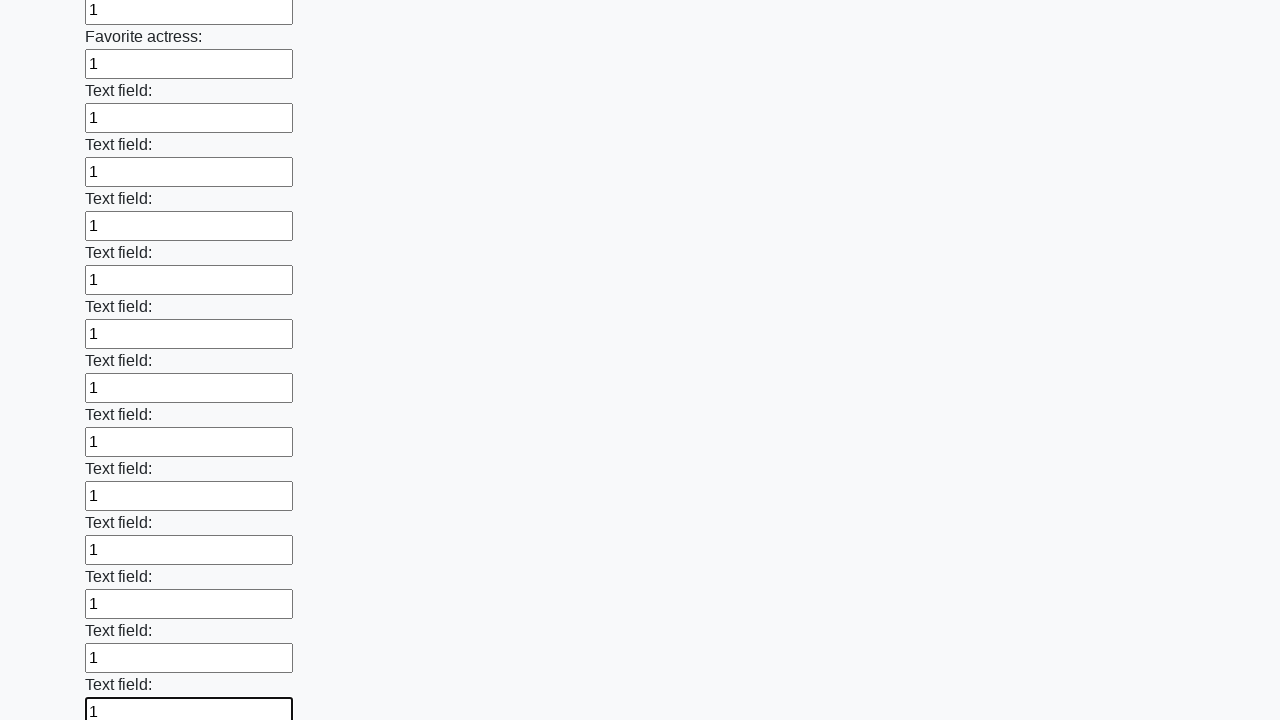

Filled an input field with '1' on input >> nth=38
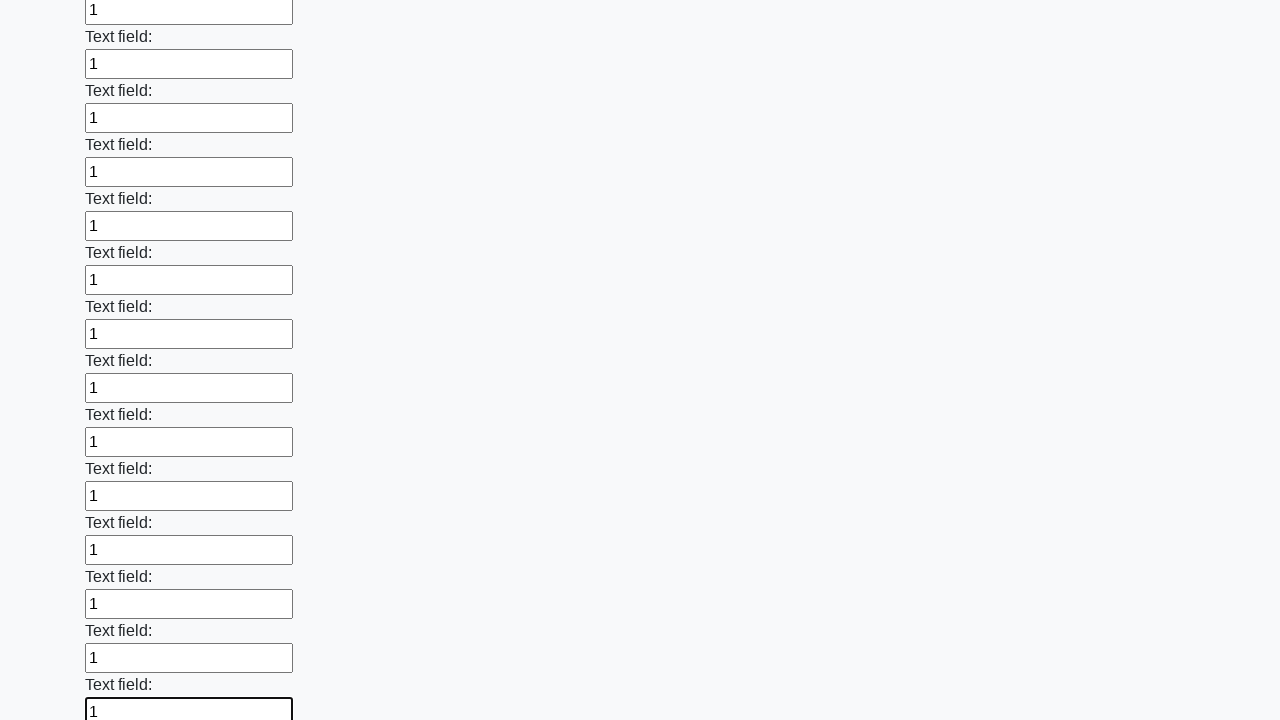

Filled an input field with '1' on input >> nth=39
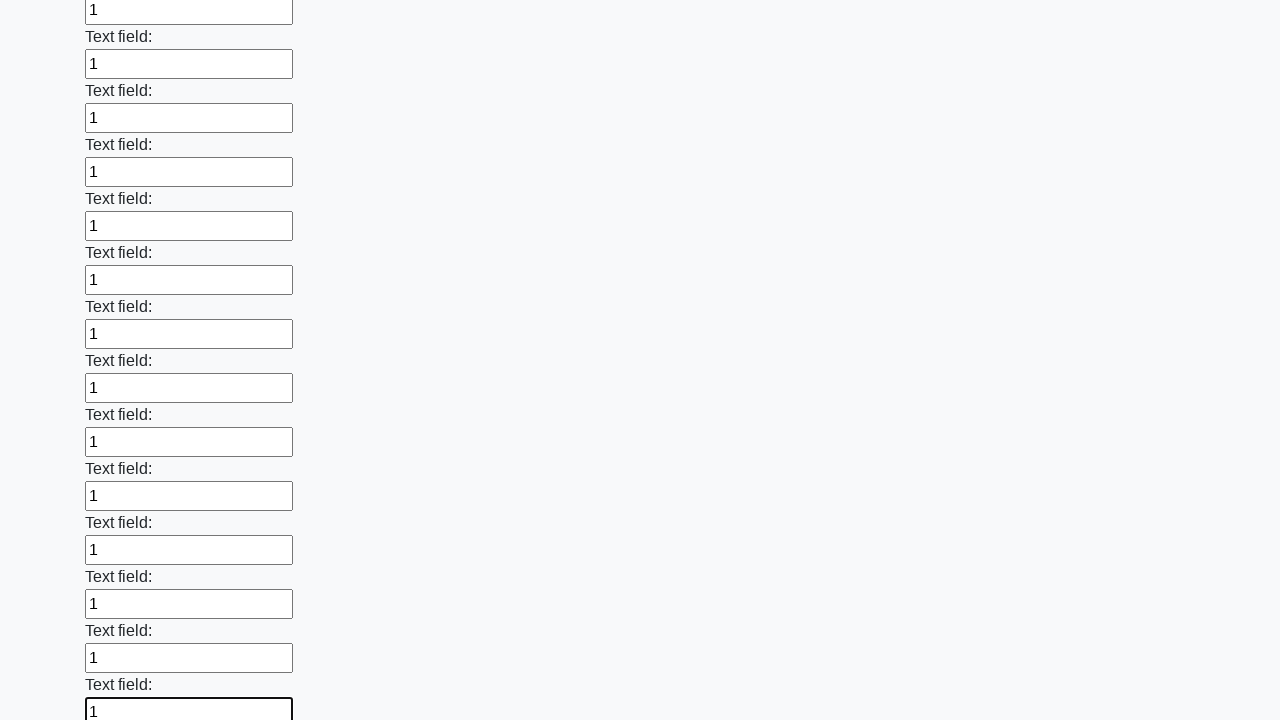

Filled an input field with '1' on input >> nth=40
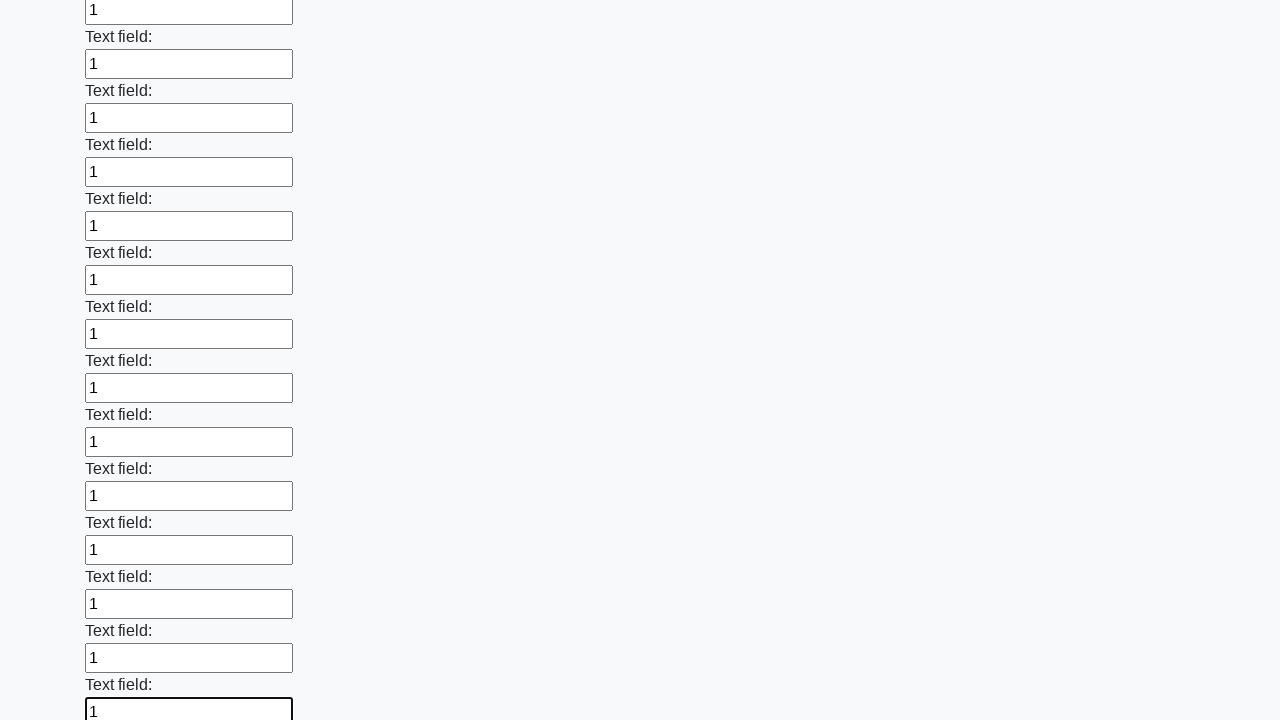

Filled an input field with '1' on input >> nth=41
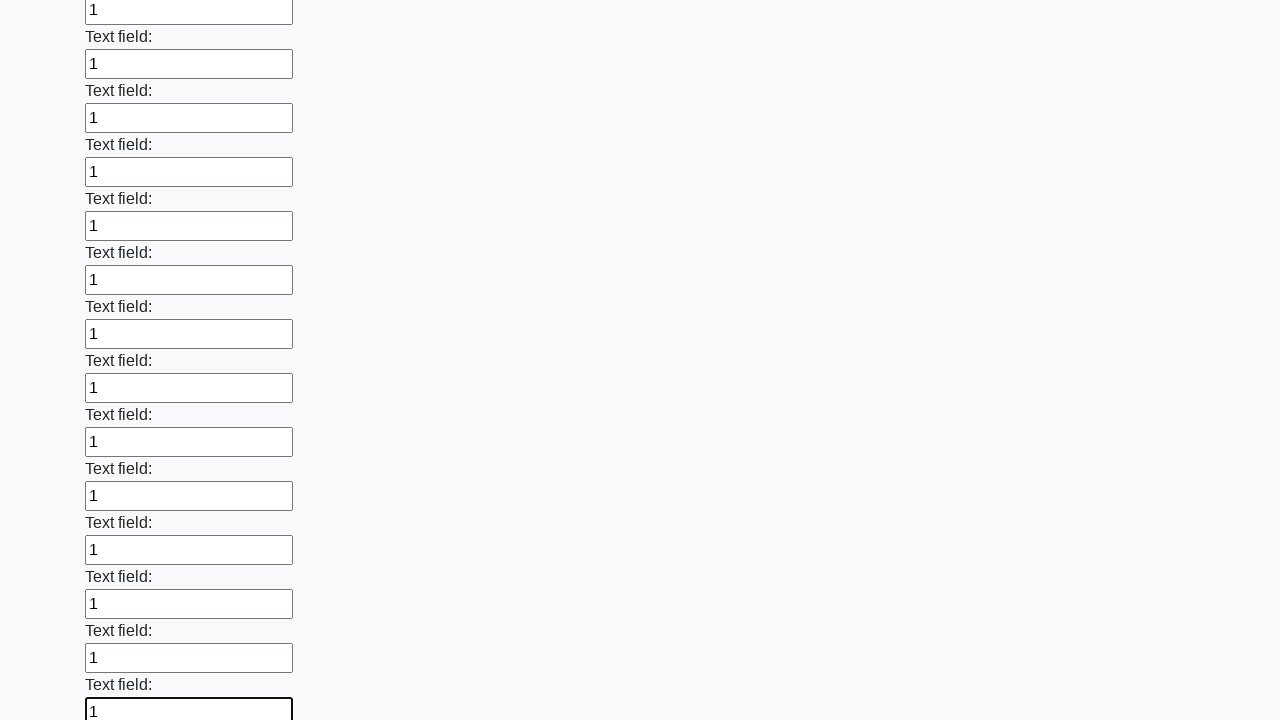

Filled an input field with '1' on input >> nth=42
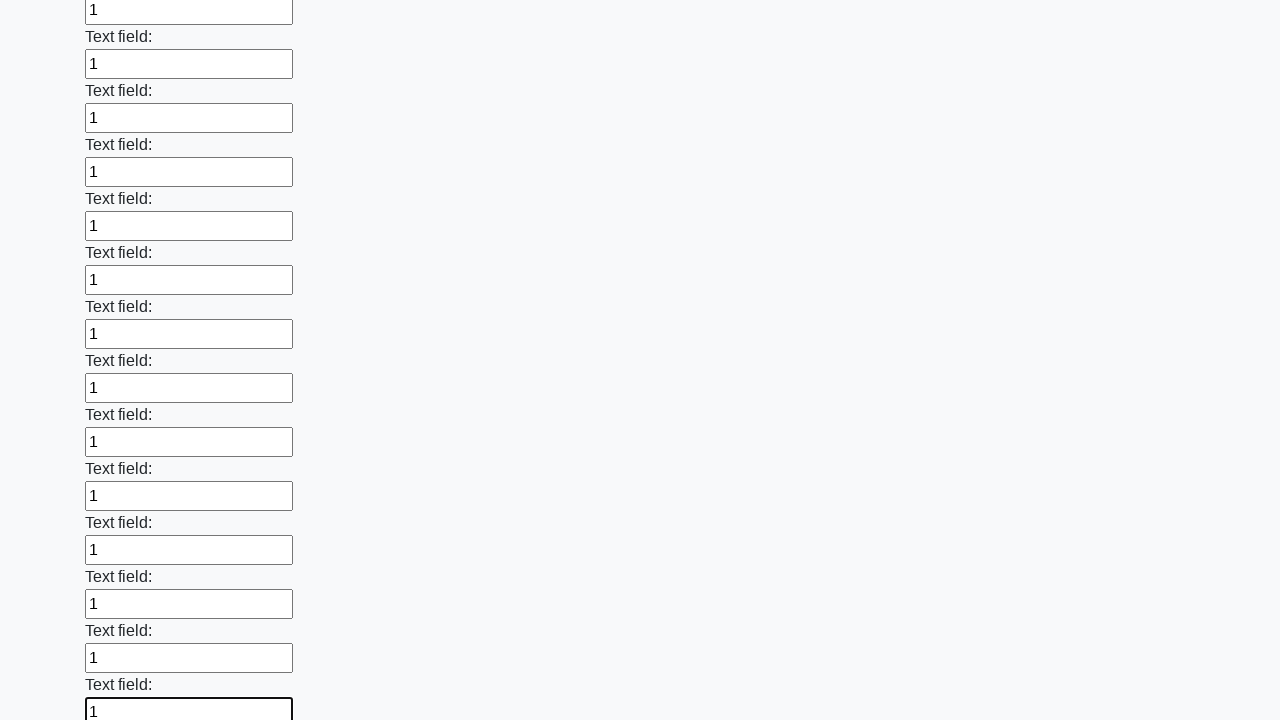

Filled an input field with '1' on input >> nth=43
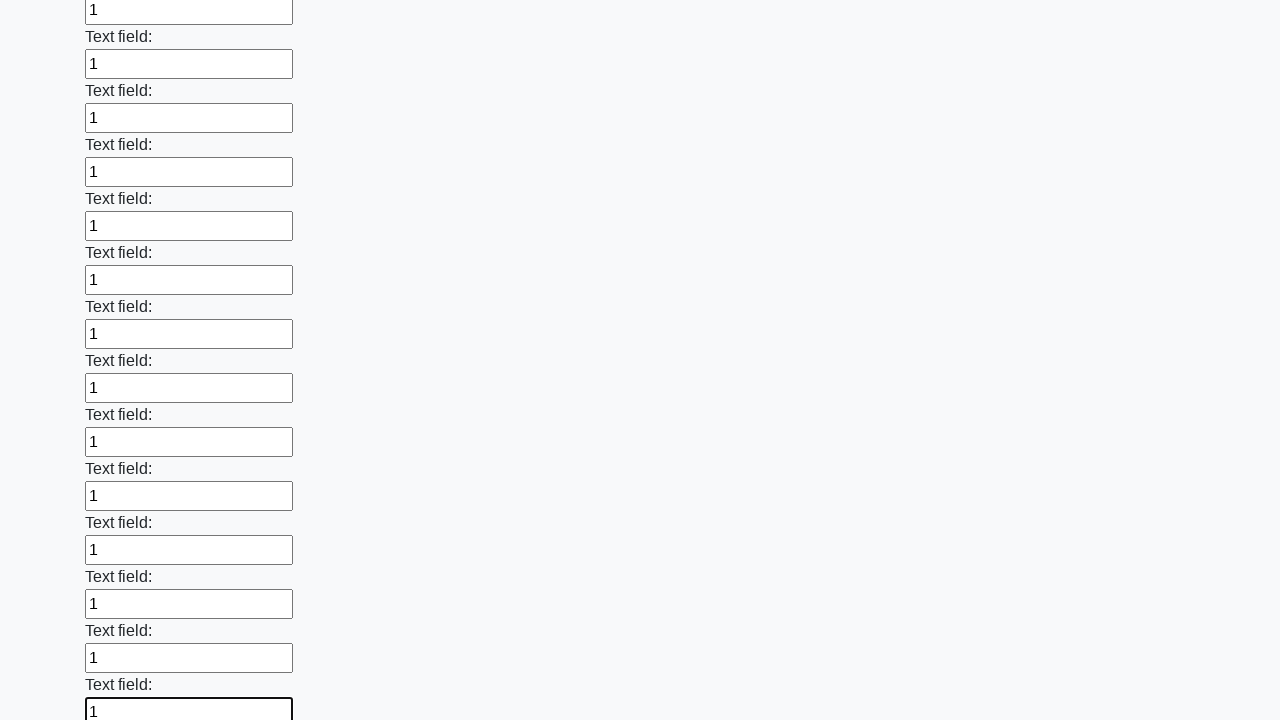

Filled an input field with '1' on input >> nth=44
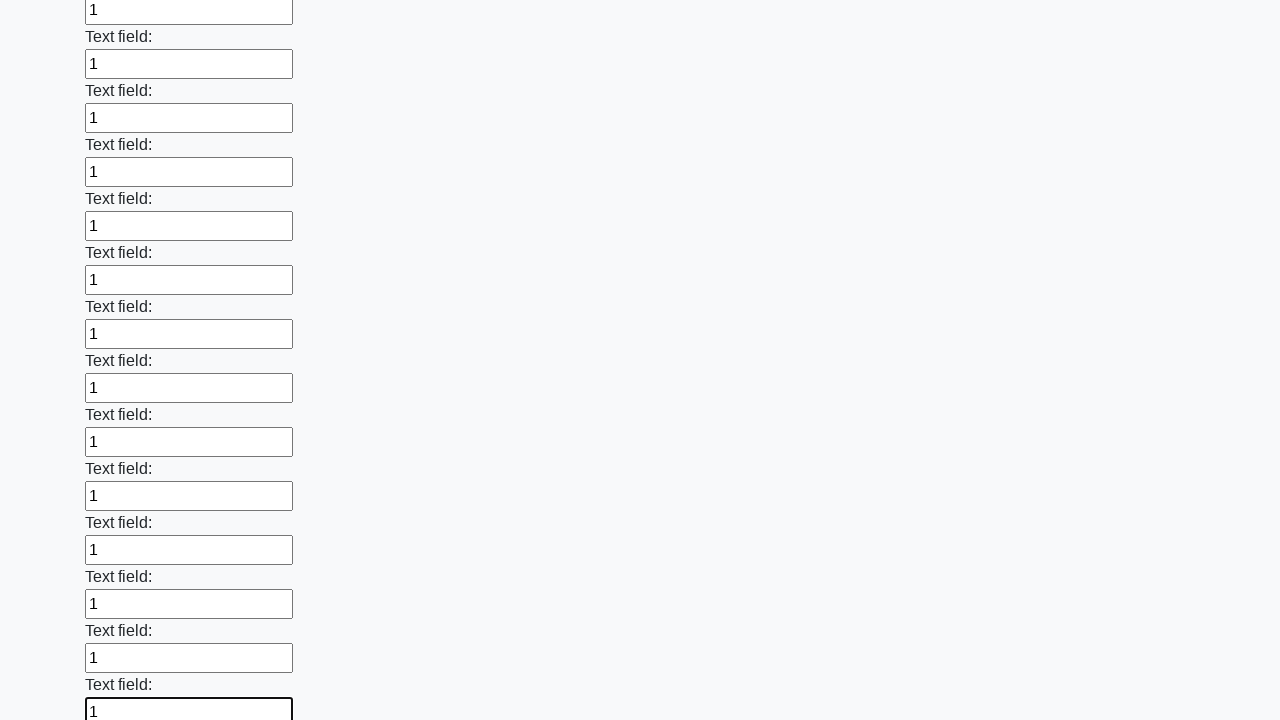

Filled an input field with '1' on input >> nth=45
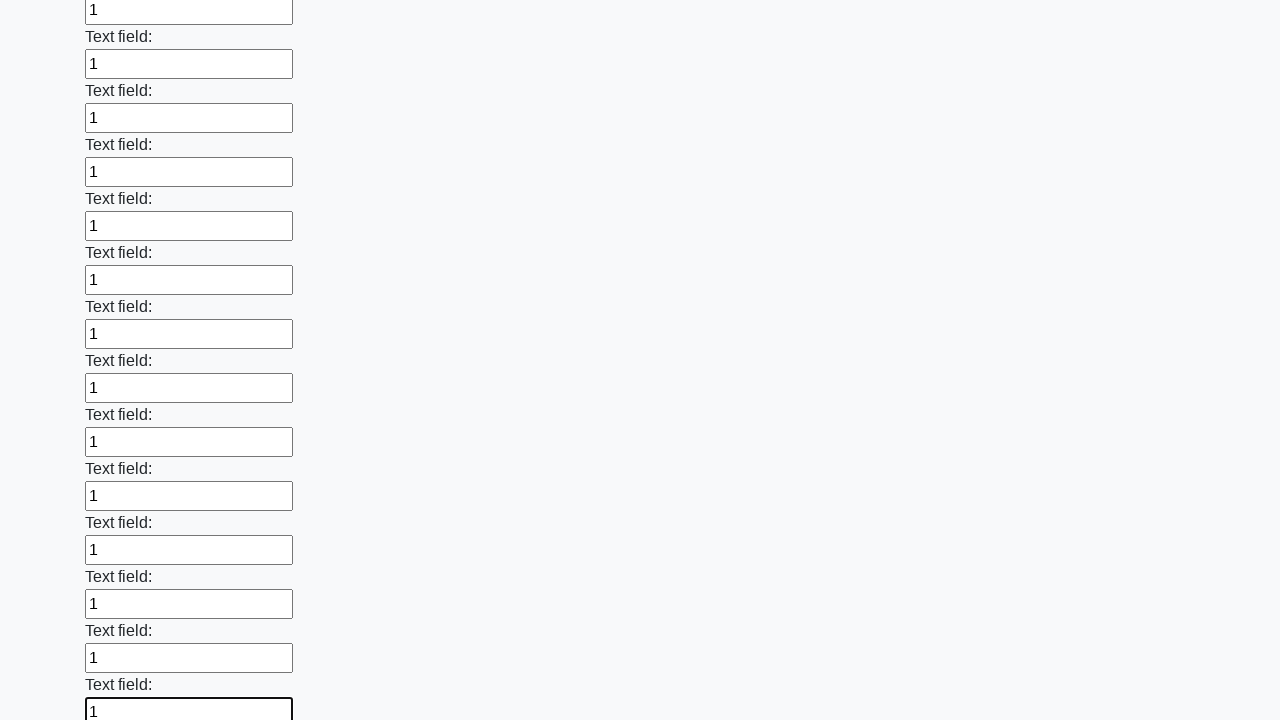

Filled an input field with '1' on input >> nth=46
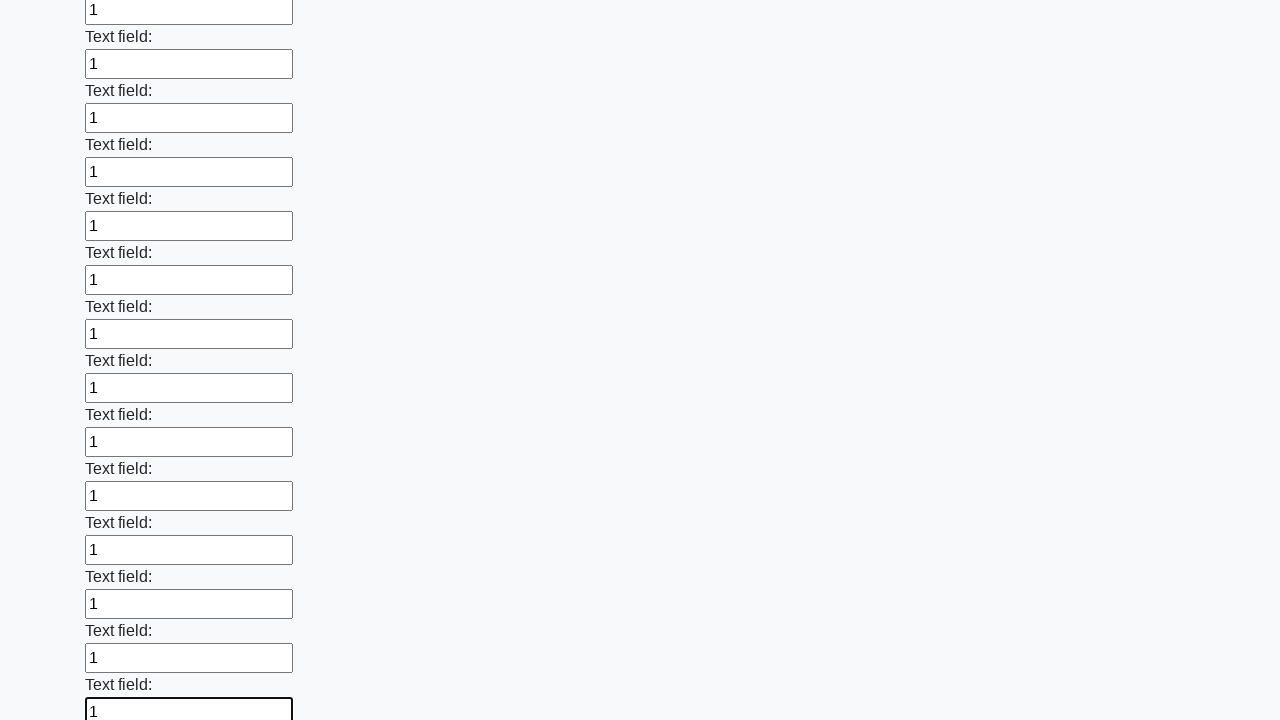

Filled an input field with '1' on input >> nth=47
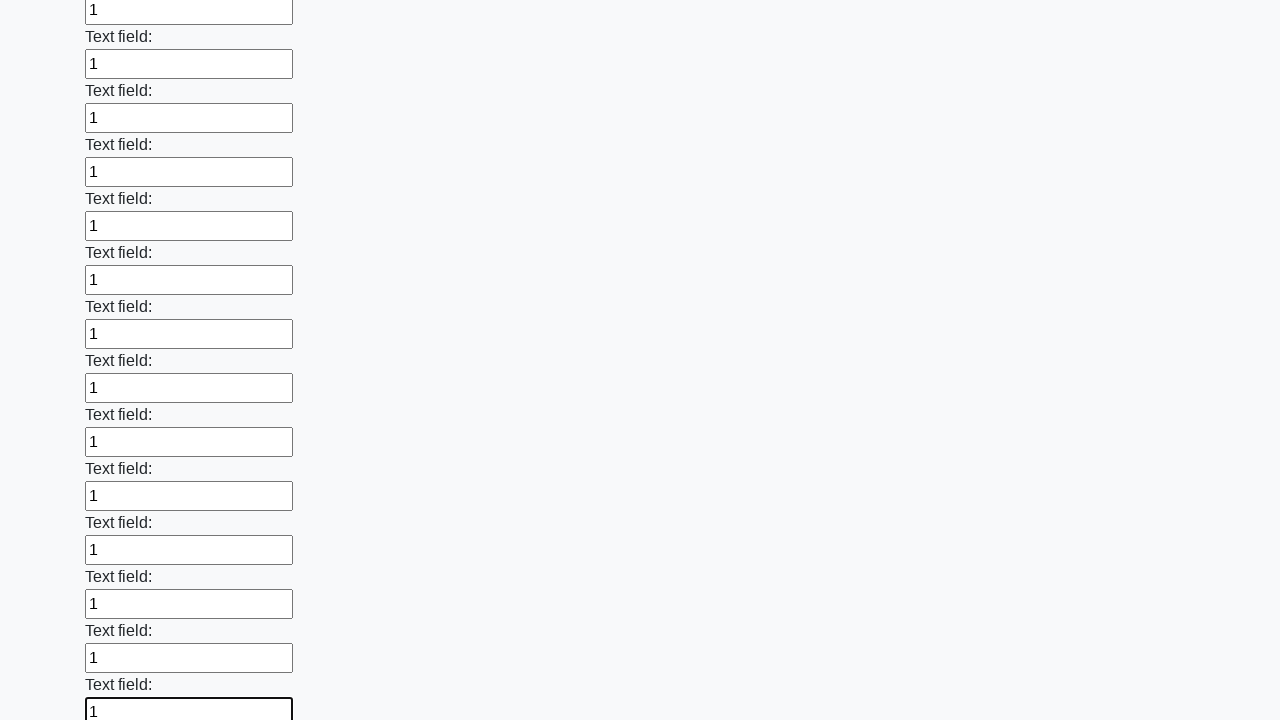

Filled an input field with '1' on input >> nth=48
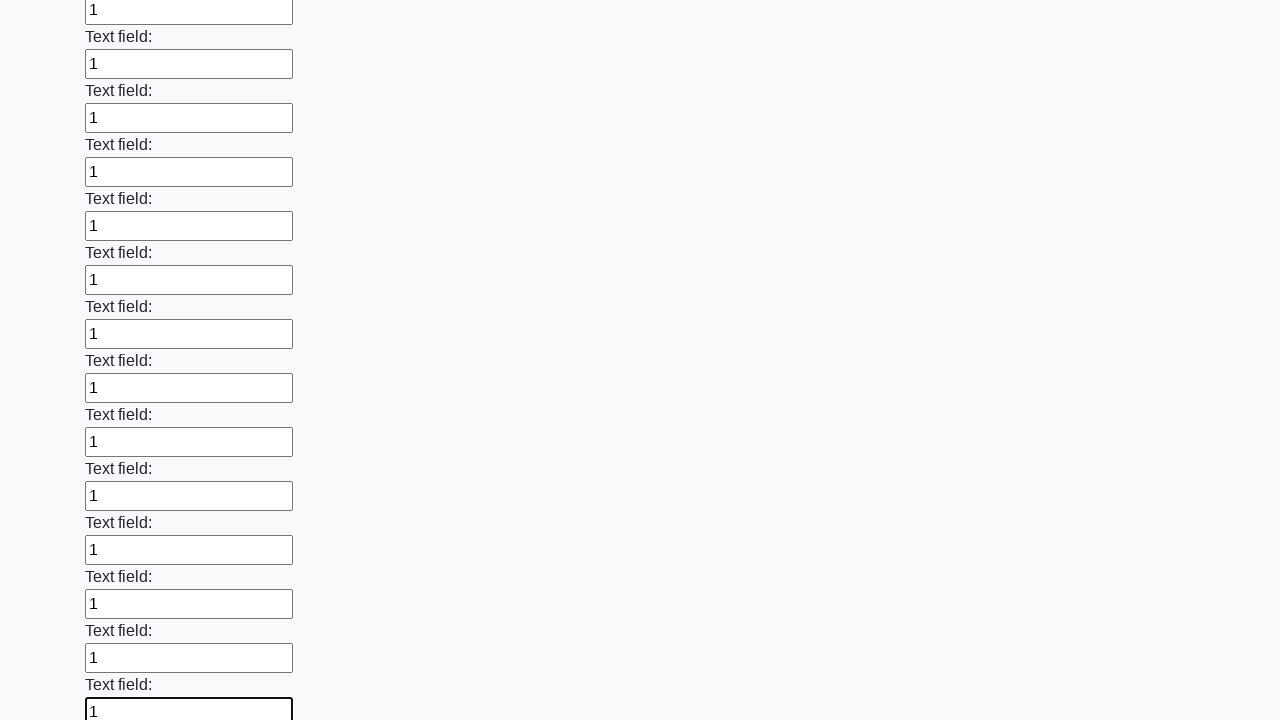

Filled an input field with '1' on input >> nth=49
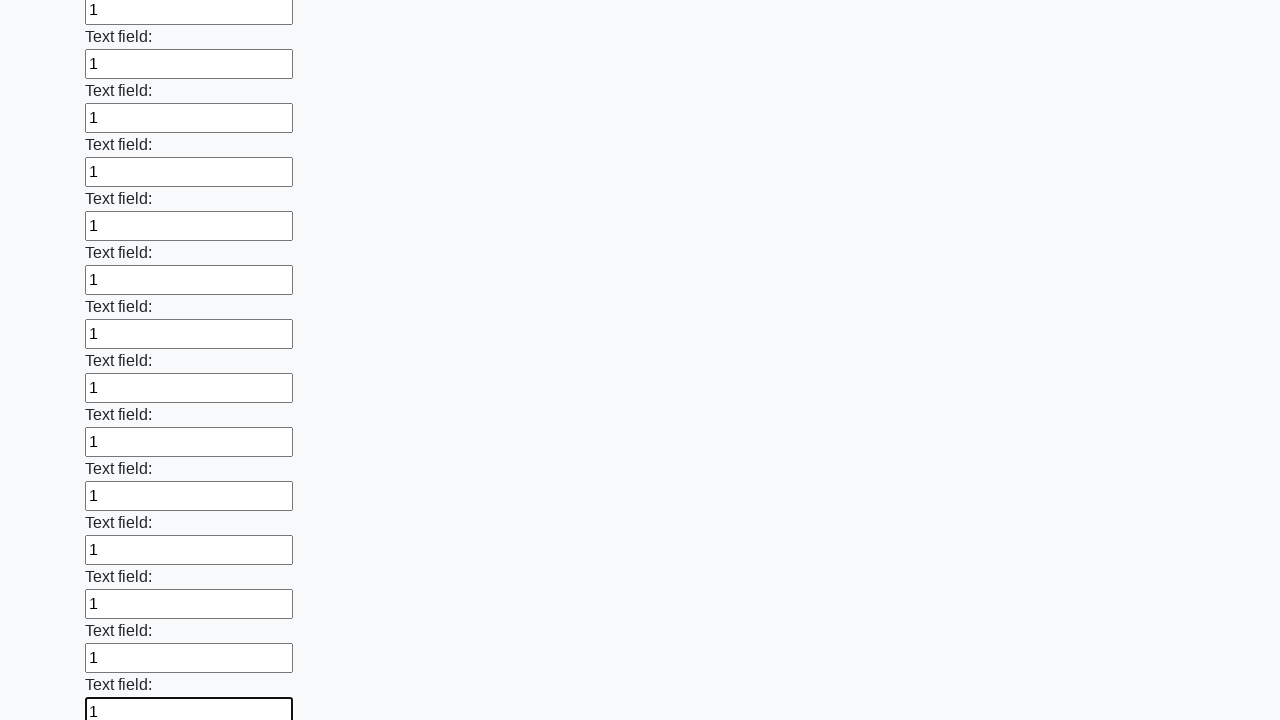

Filled an input field with '1' on input >> nth=50
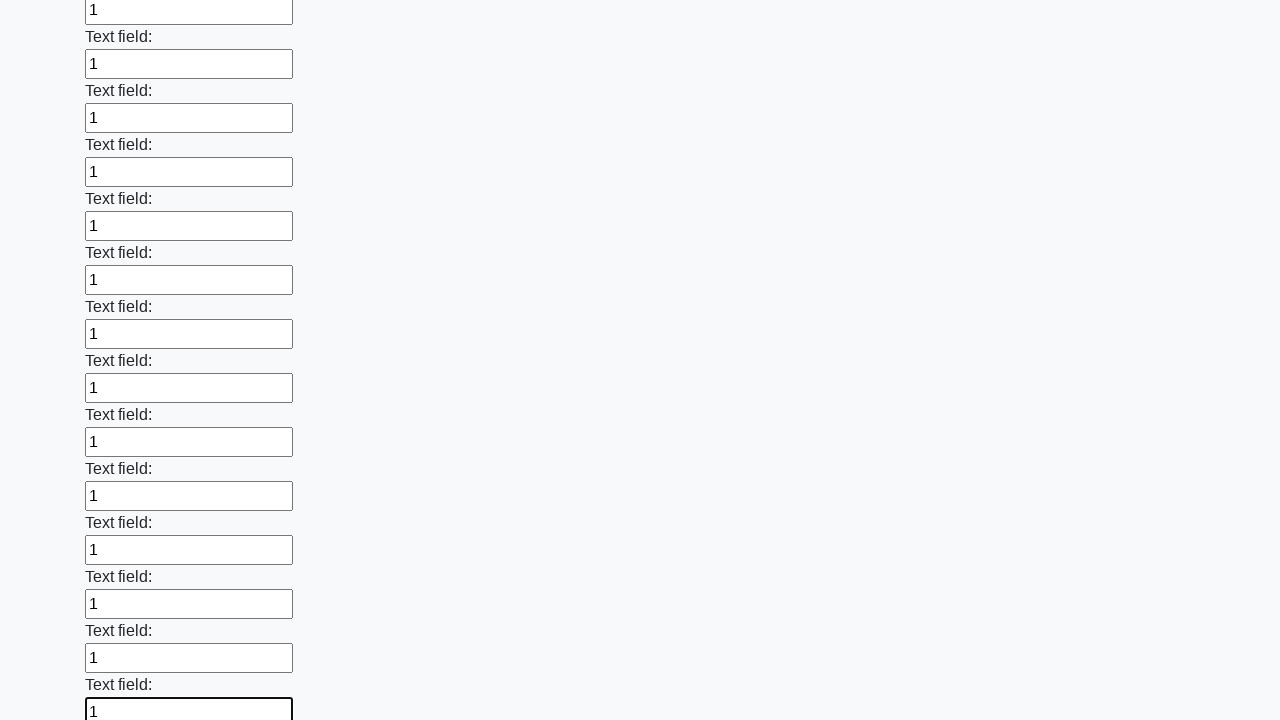

Filled an input field with '1' on input >> nth=51
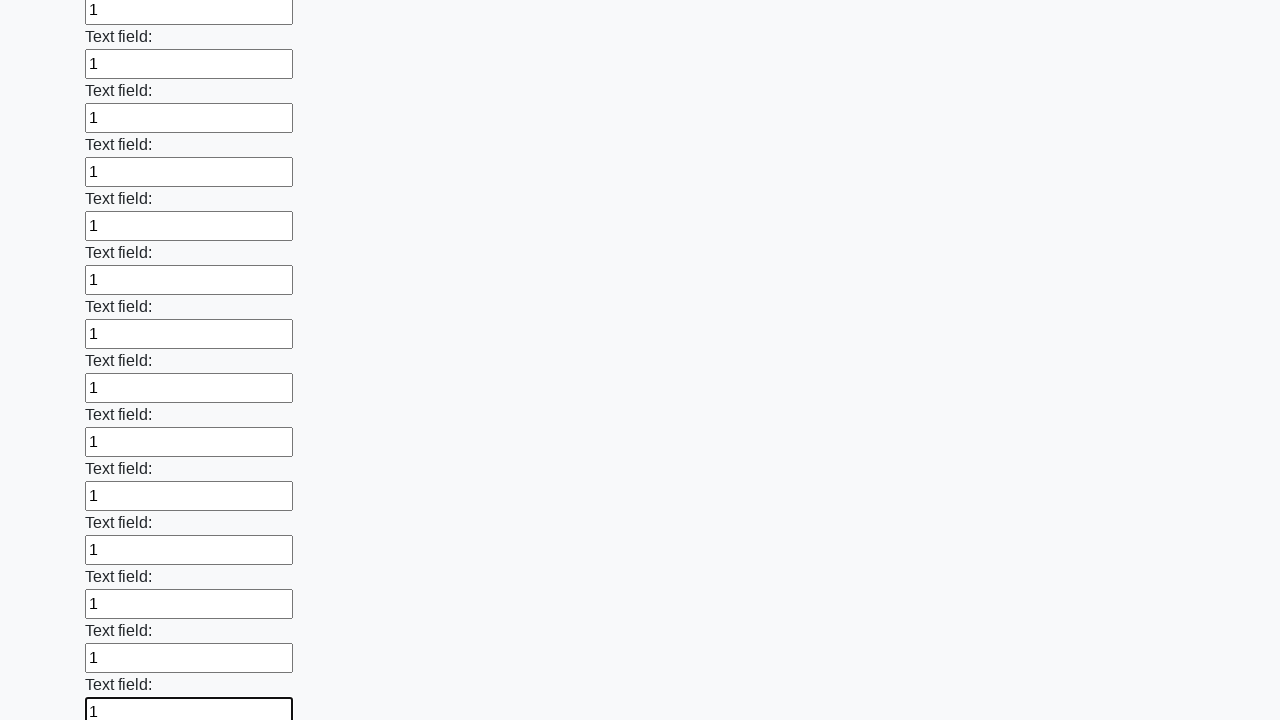

Filled an input field with '1' on input >> nth=52
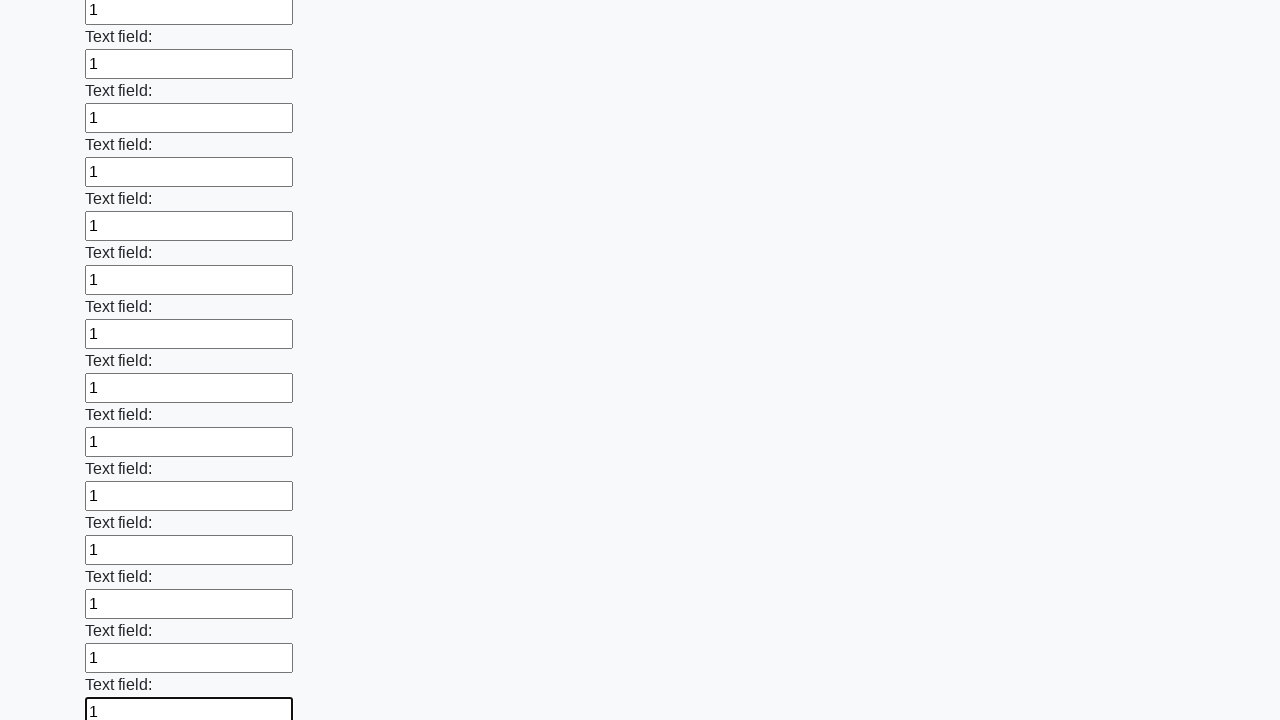

Filled an input field with '1' on input >> nth=53
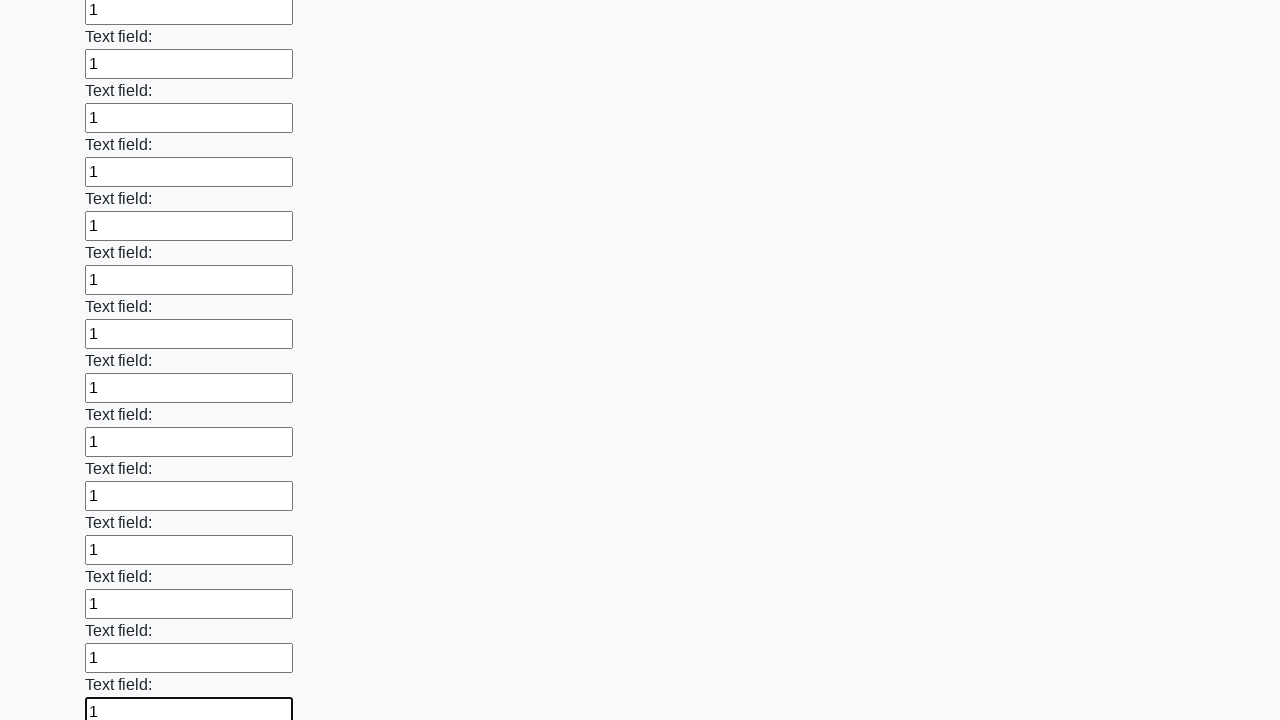

Filled an input field with '1' on input >> nth=54
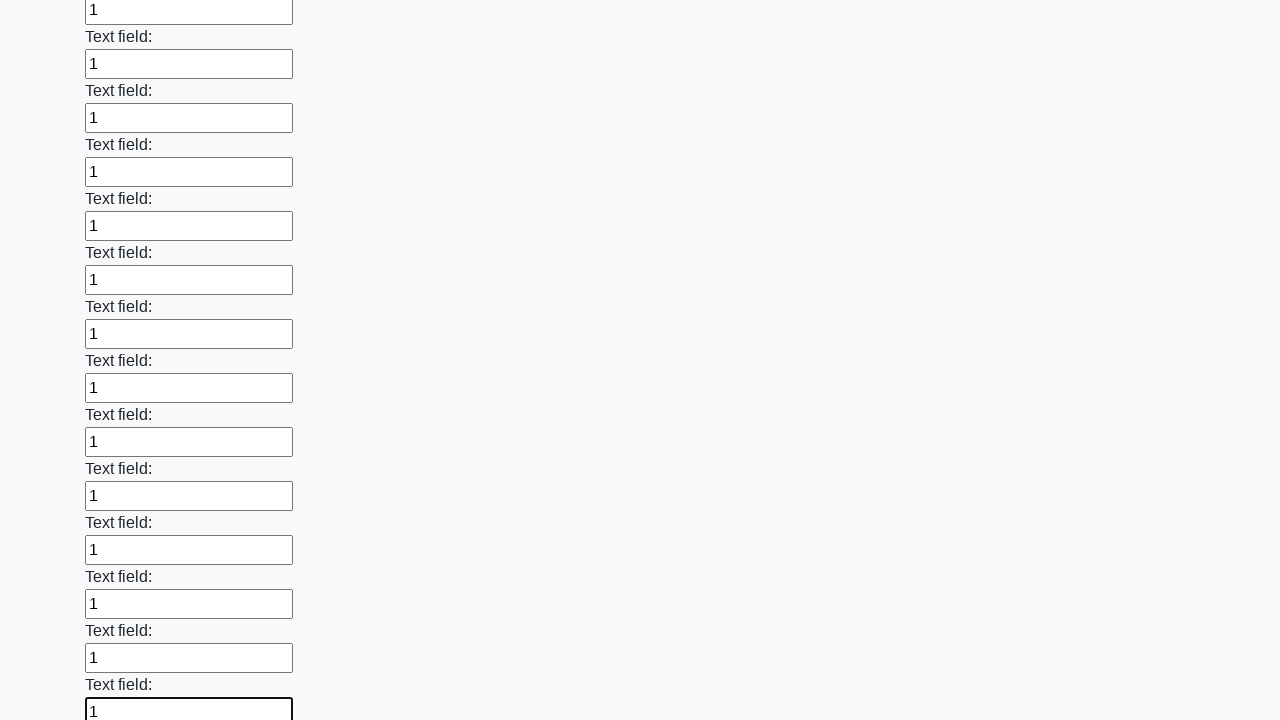

Filled an input field with '1' on input >> nth=55
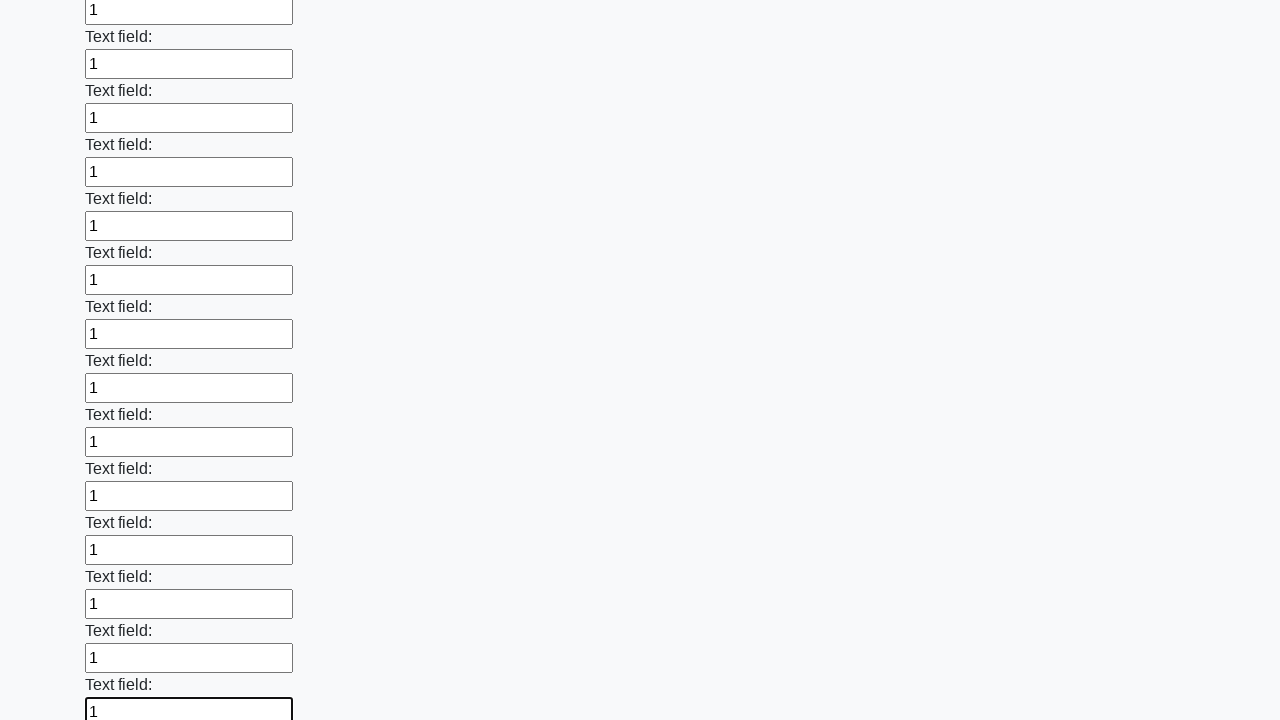

Filled an input field with '1' on input >> nth=56
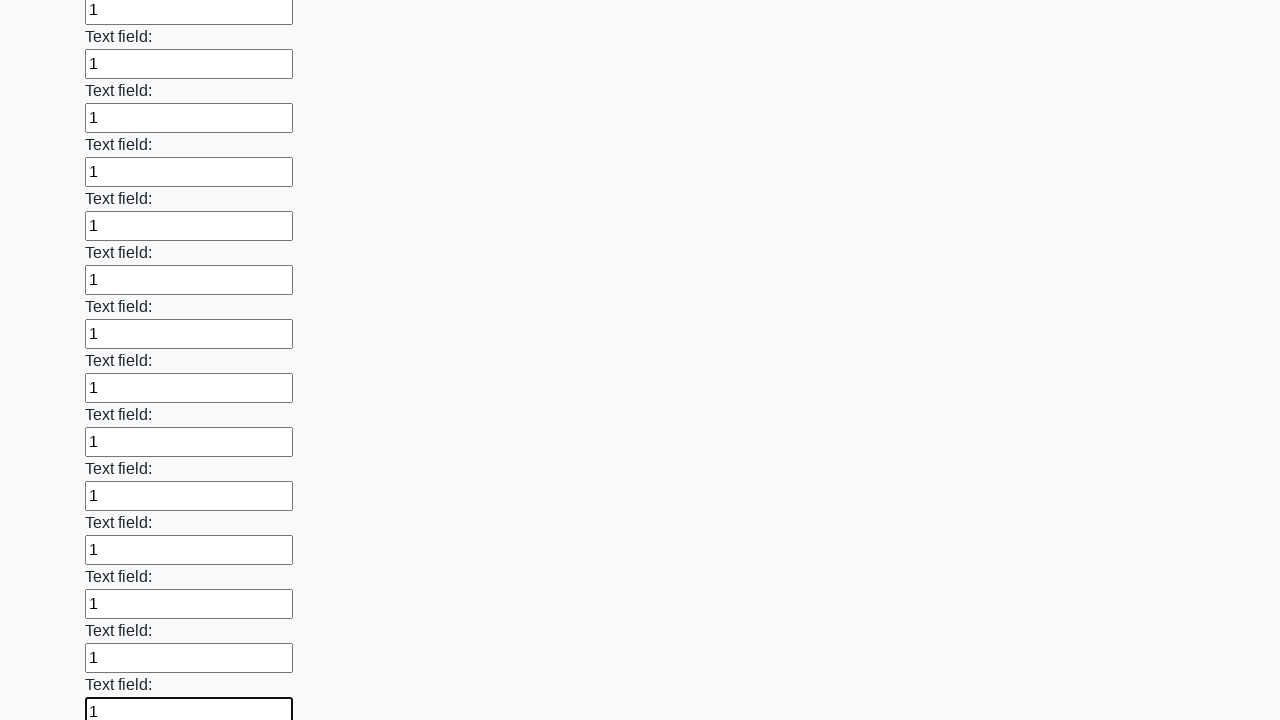

Filled an input field with '1' on input >> nth=57
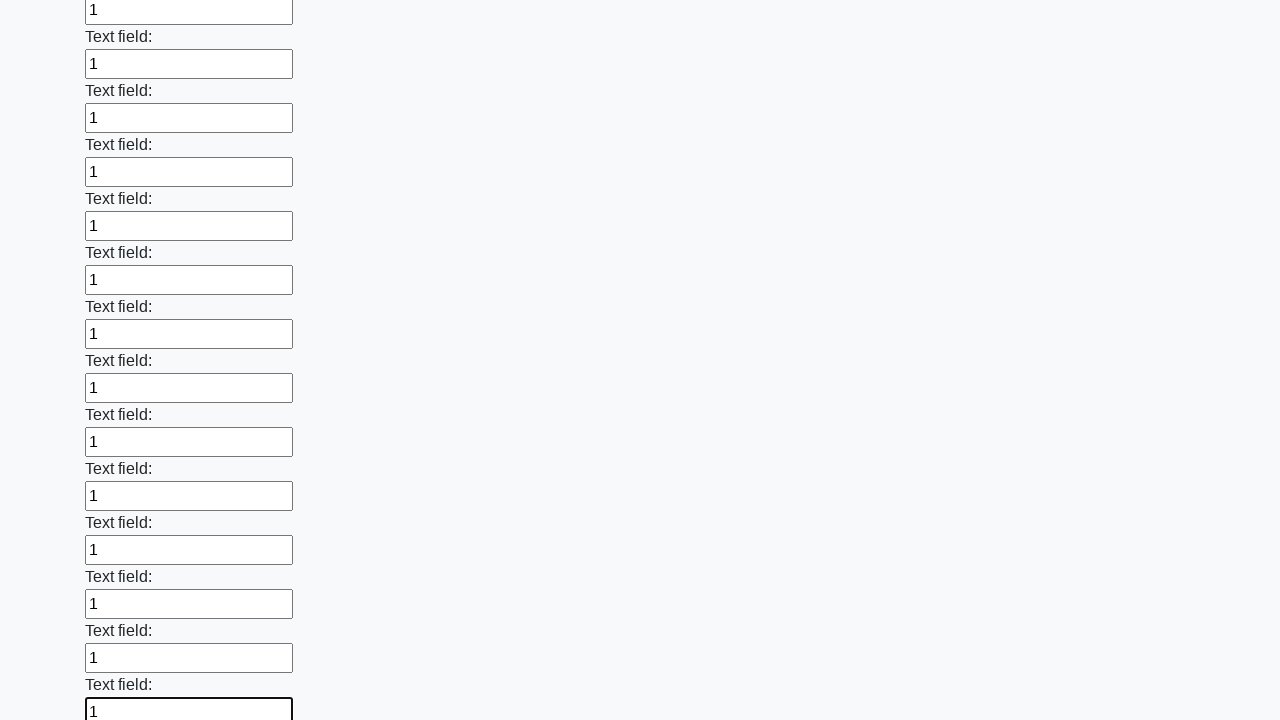

Filled an input field with '1' on input >> nth=58
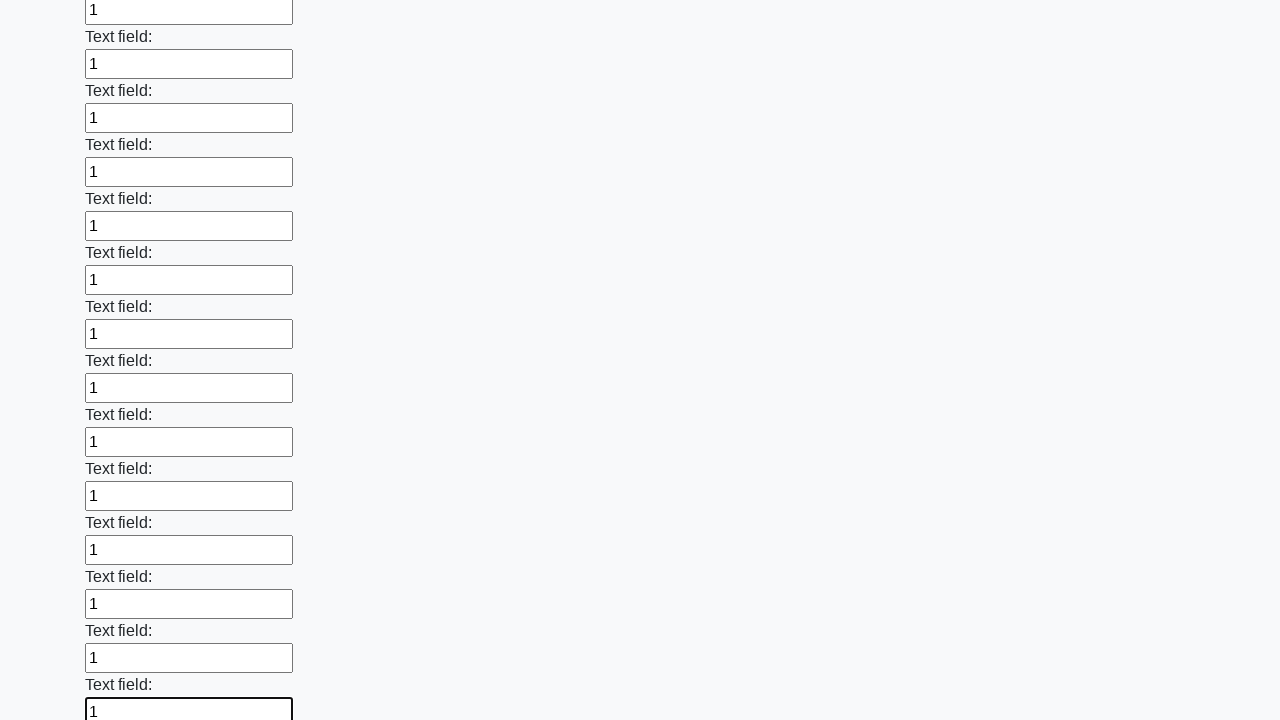

Filled an input field with '1' on input >> nth=59
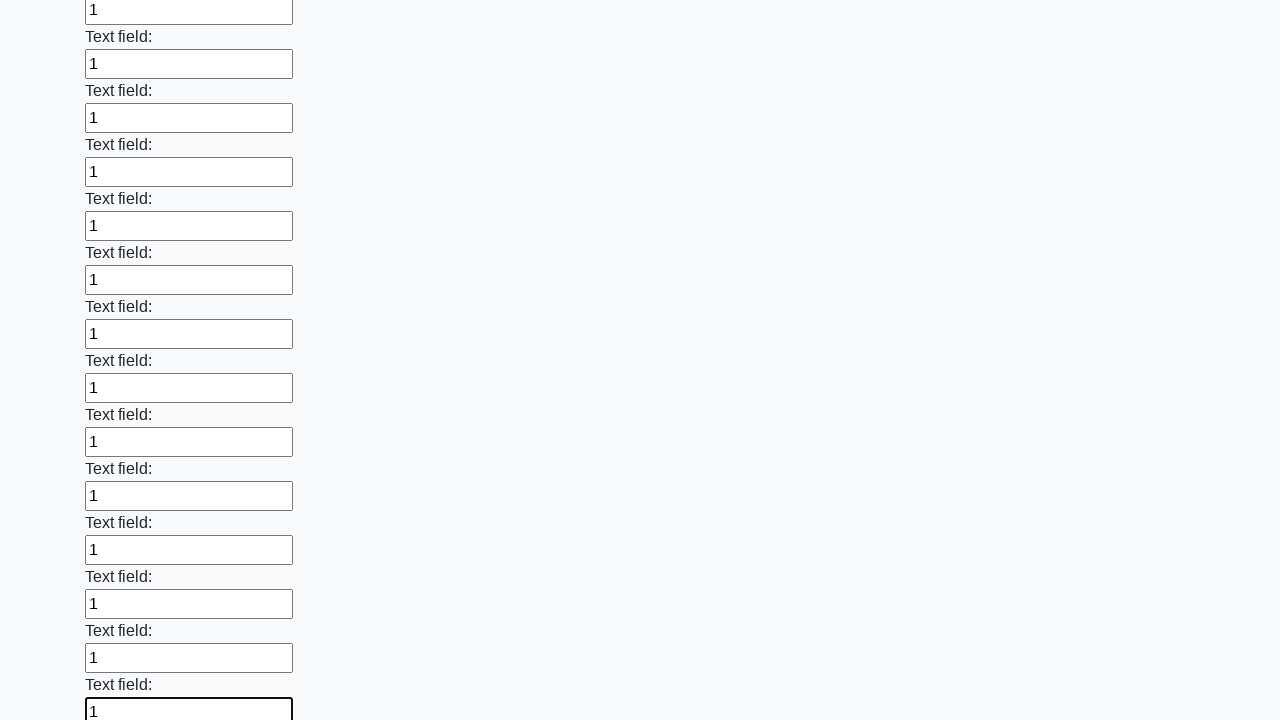

Filled an input field with '1' on input >> nth=60
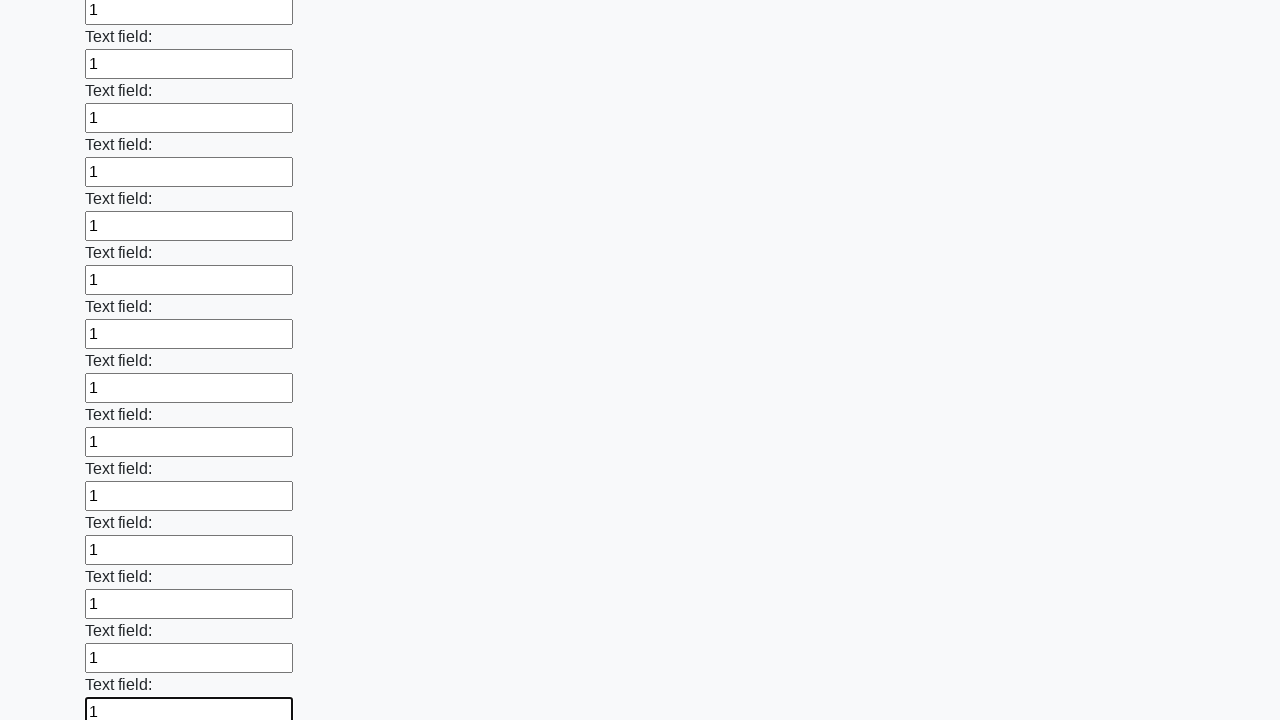

Filled an input field with '1' on input >> nth=61
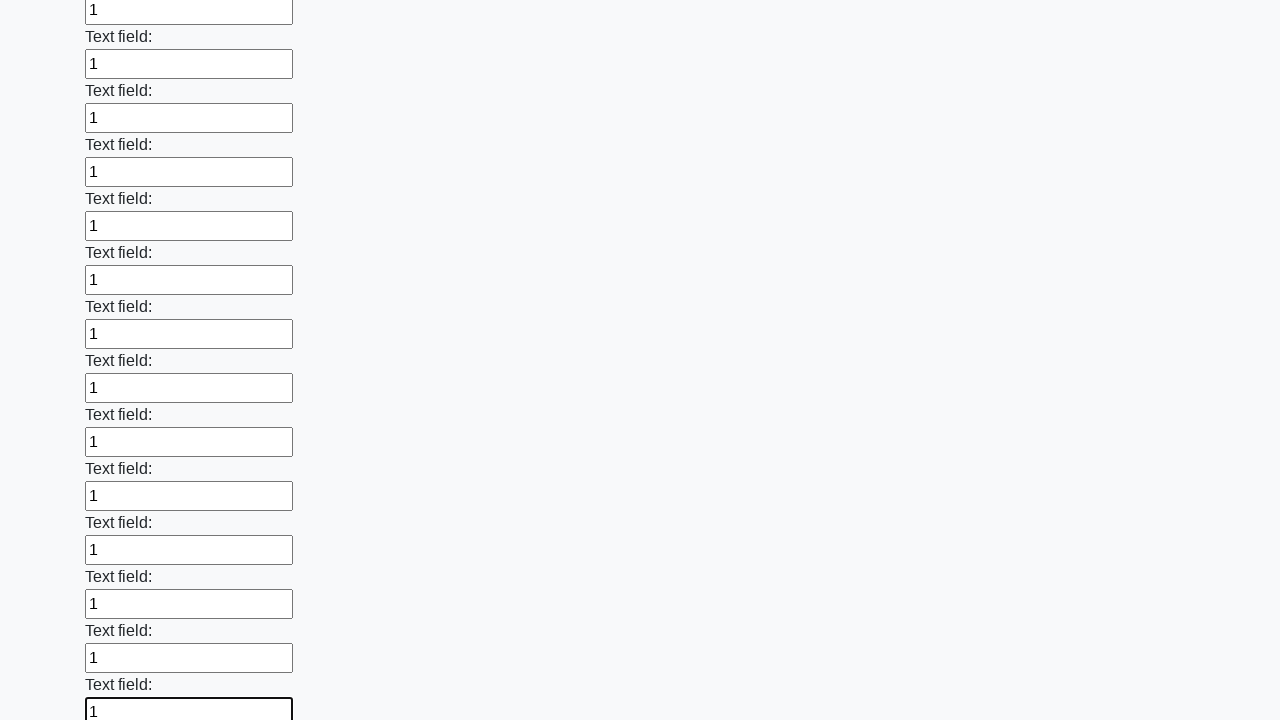

Filled an input field with '1' on input >> nth=62
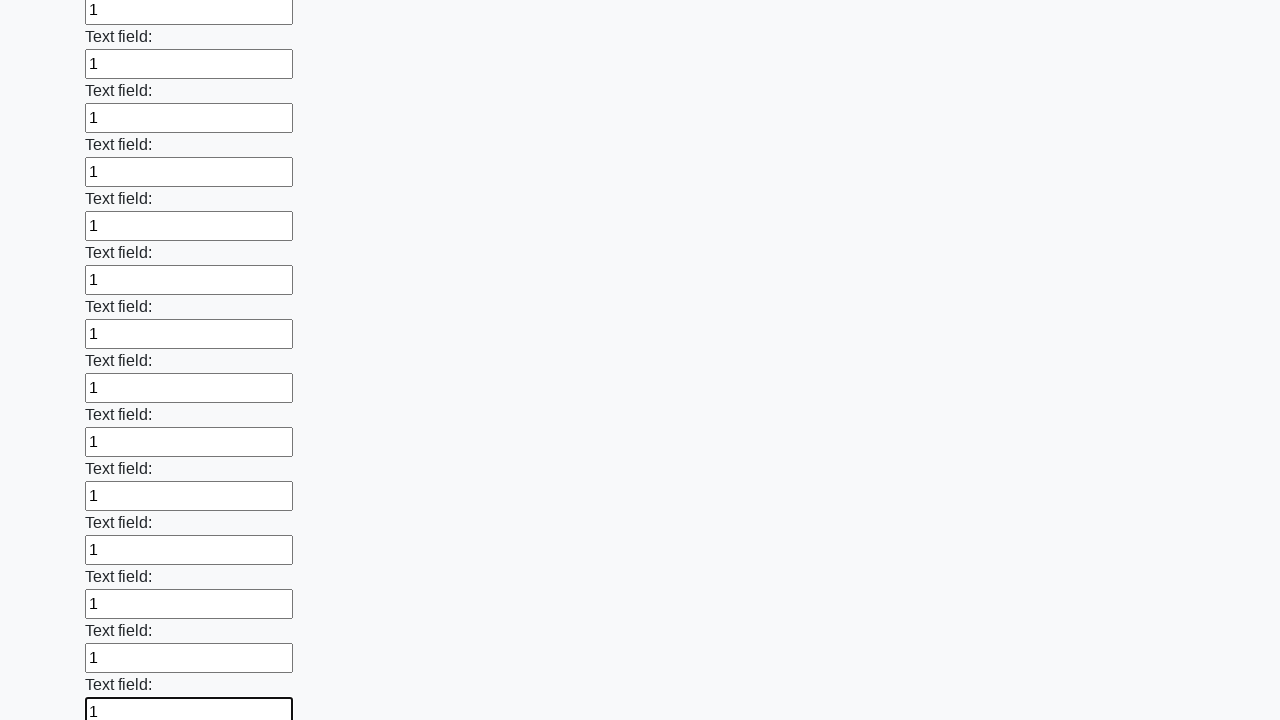

Filled an input field with '1' on input >> nth=63
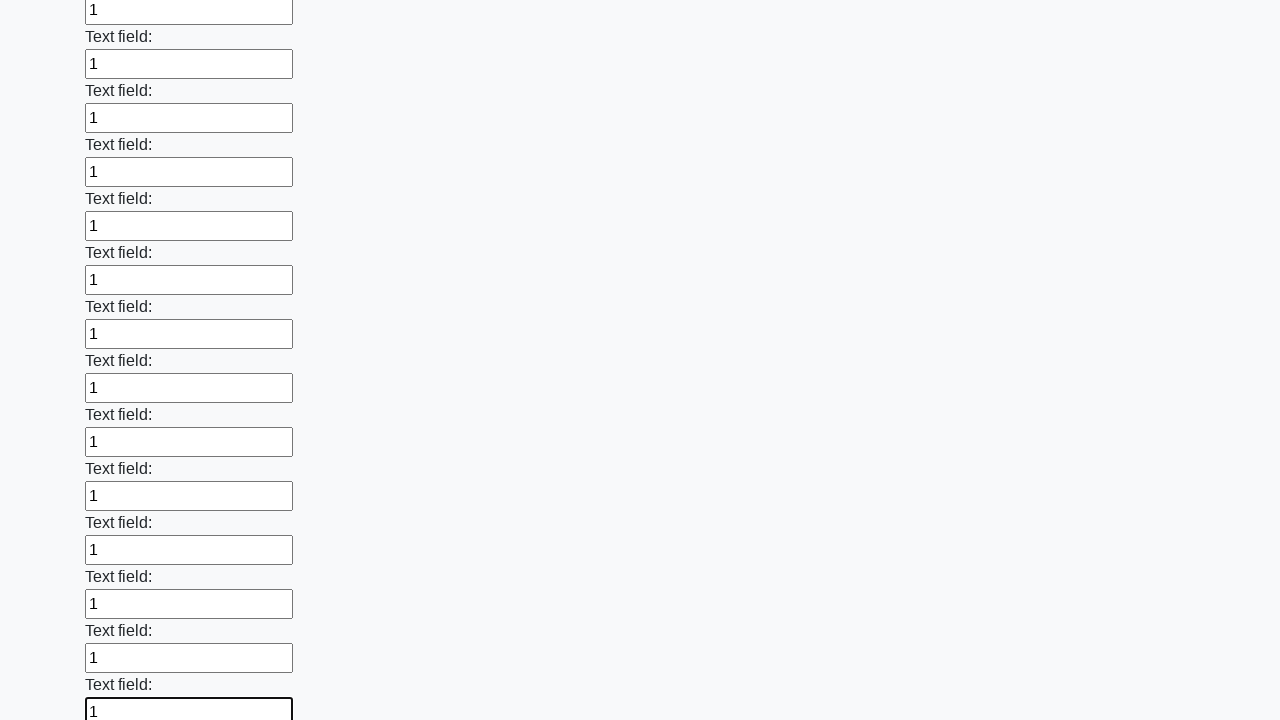

Filled an input field with '1' on input >> nth=64
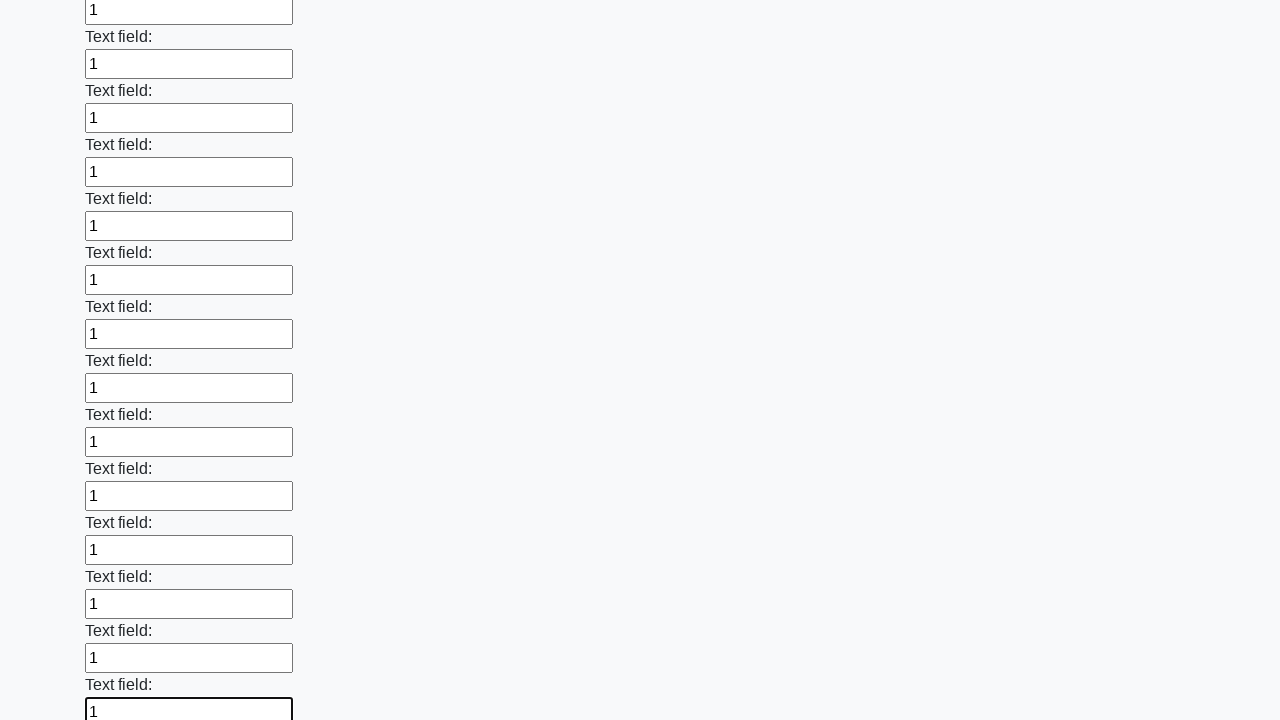

Filled an input field with '1' on input >> nth=65
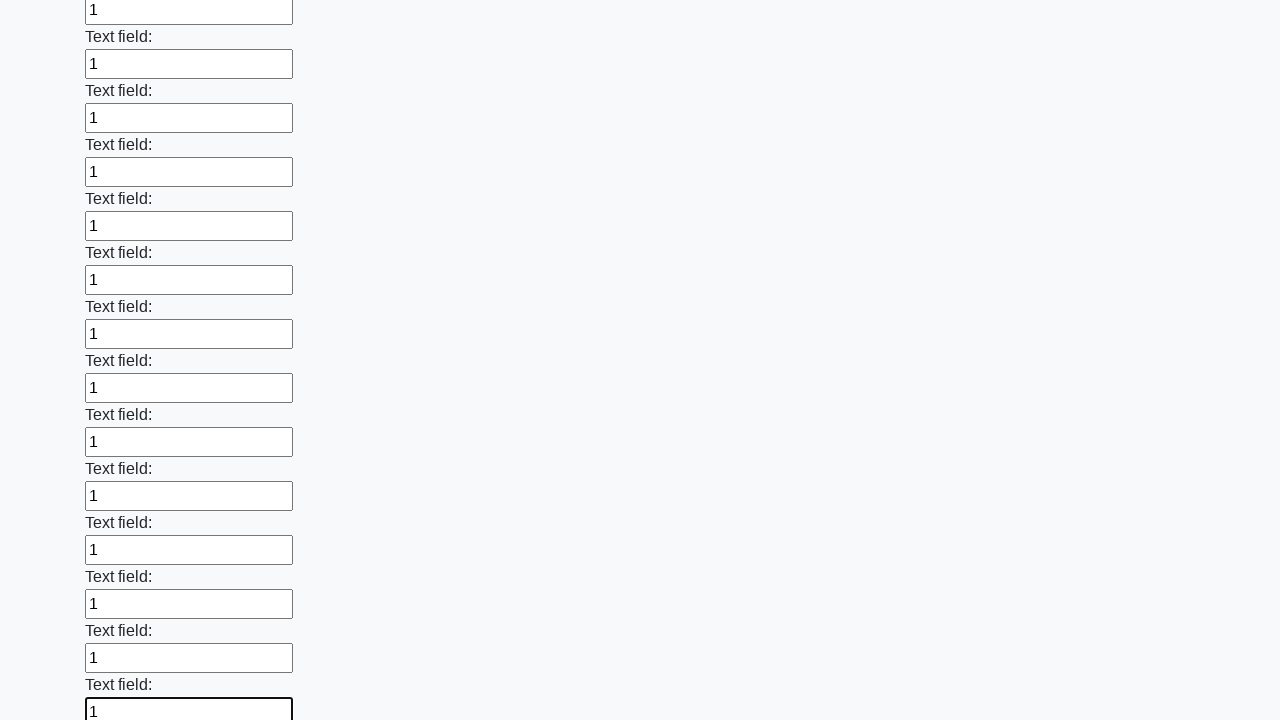

Filled an input field with '1' on input >> nth=66
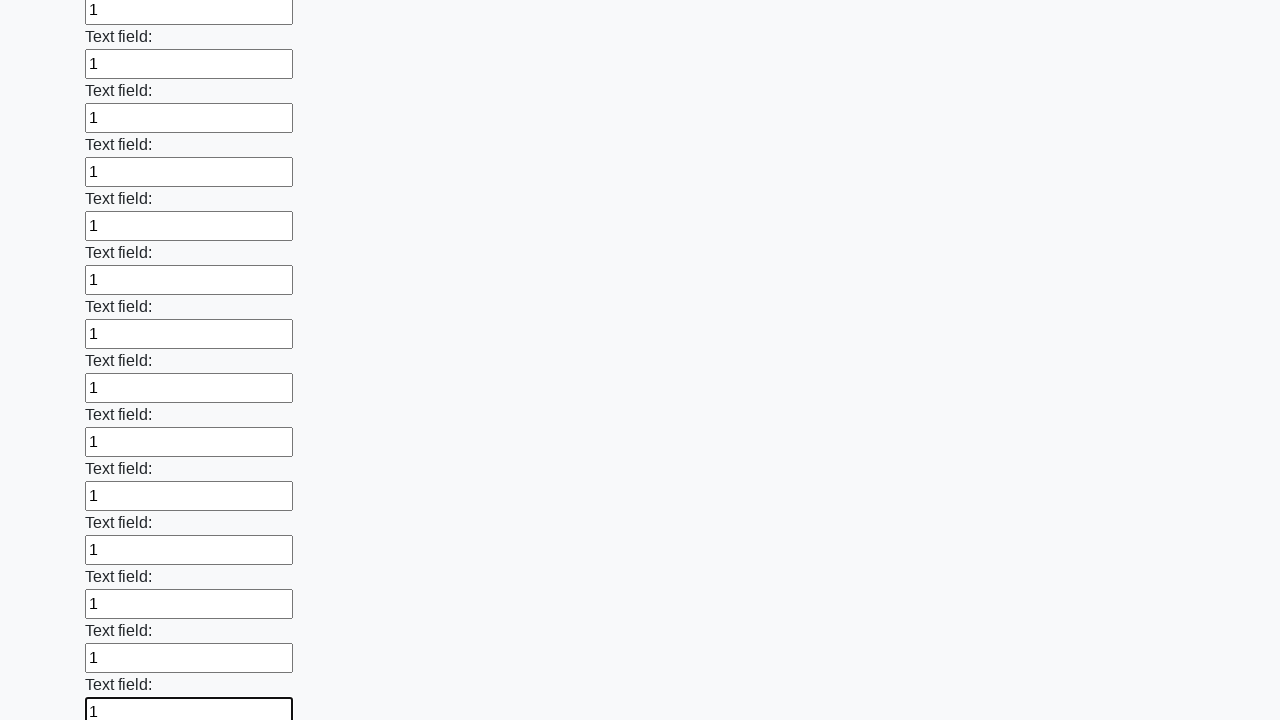

Filled an input field with '1' on input >> nth=67
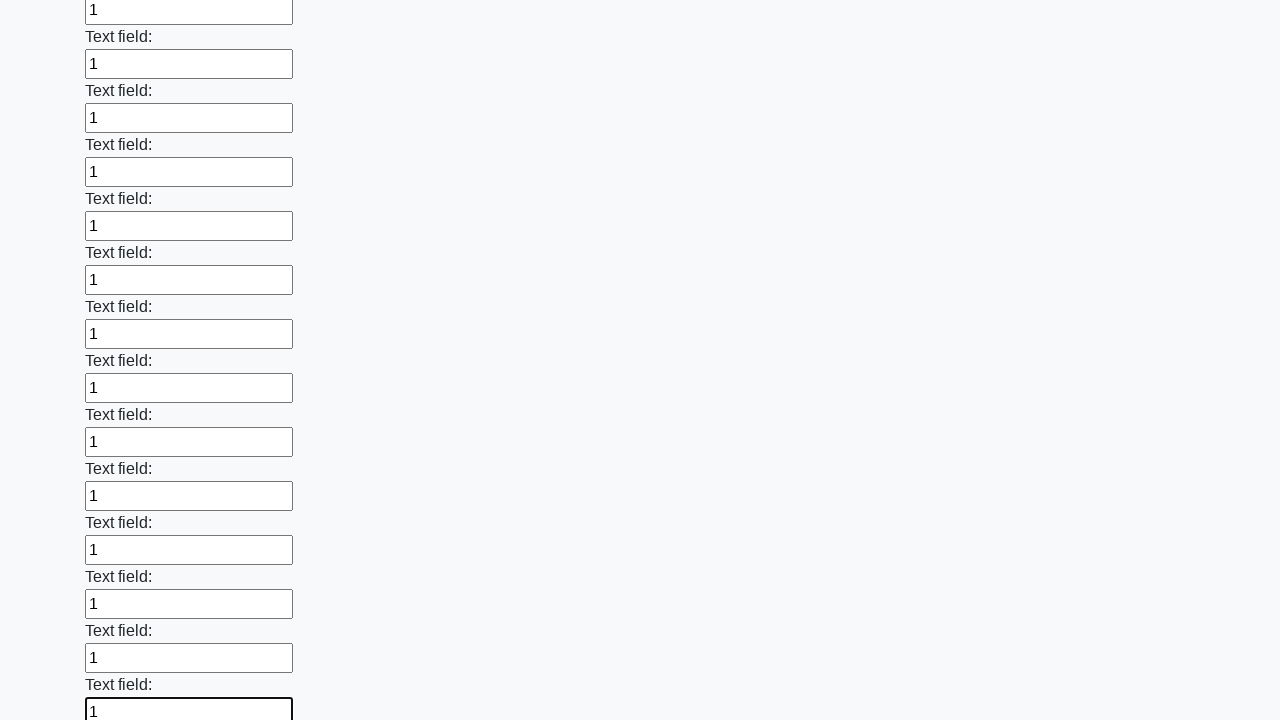

Filled an input field with '1' on input >> nth=68
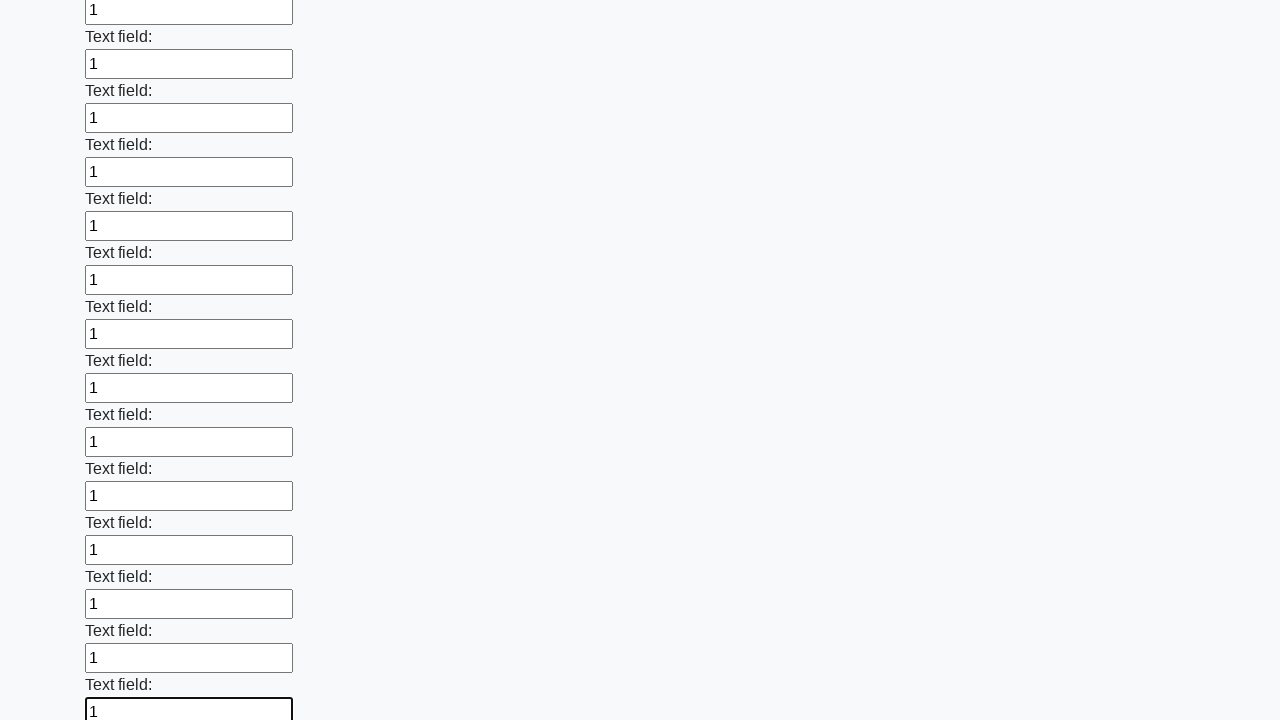

Filled an input field with '1' on input >> nth=69
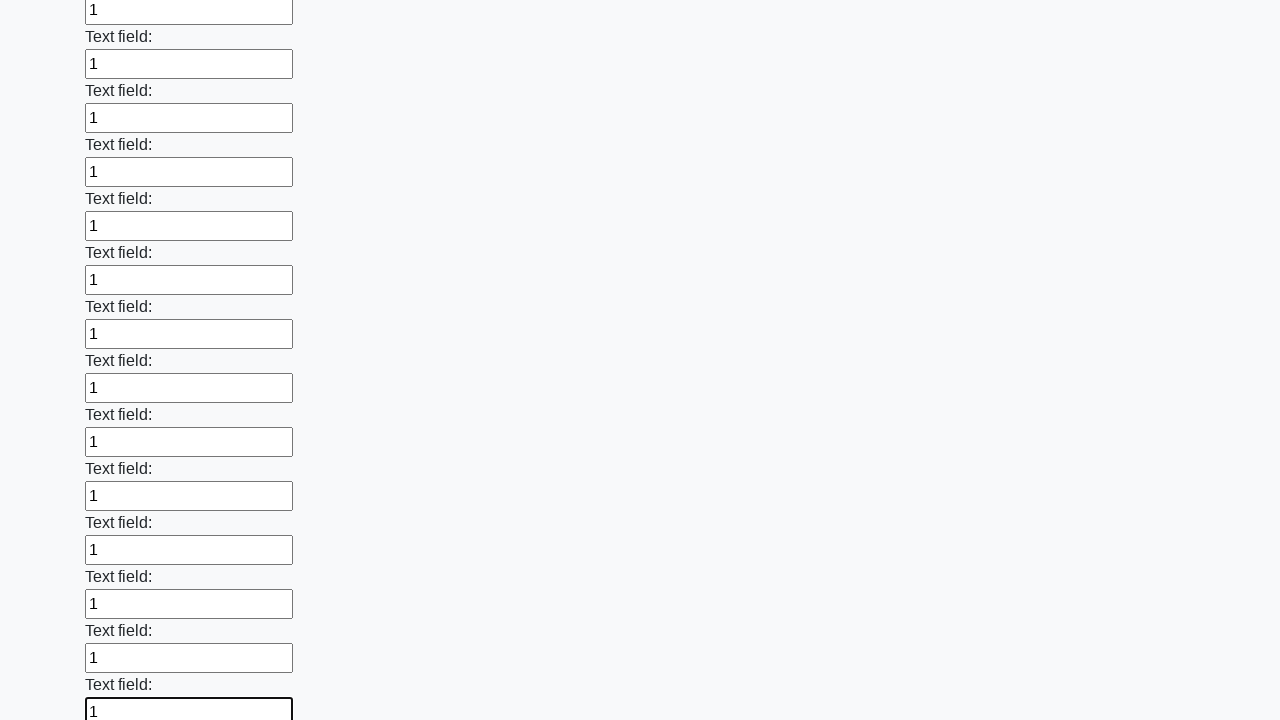

Filled an input field with '1' on input >> nth=70
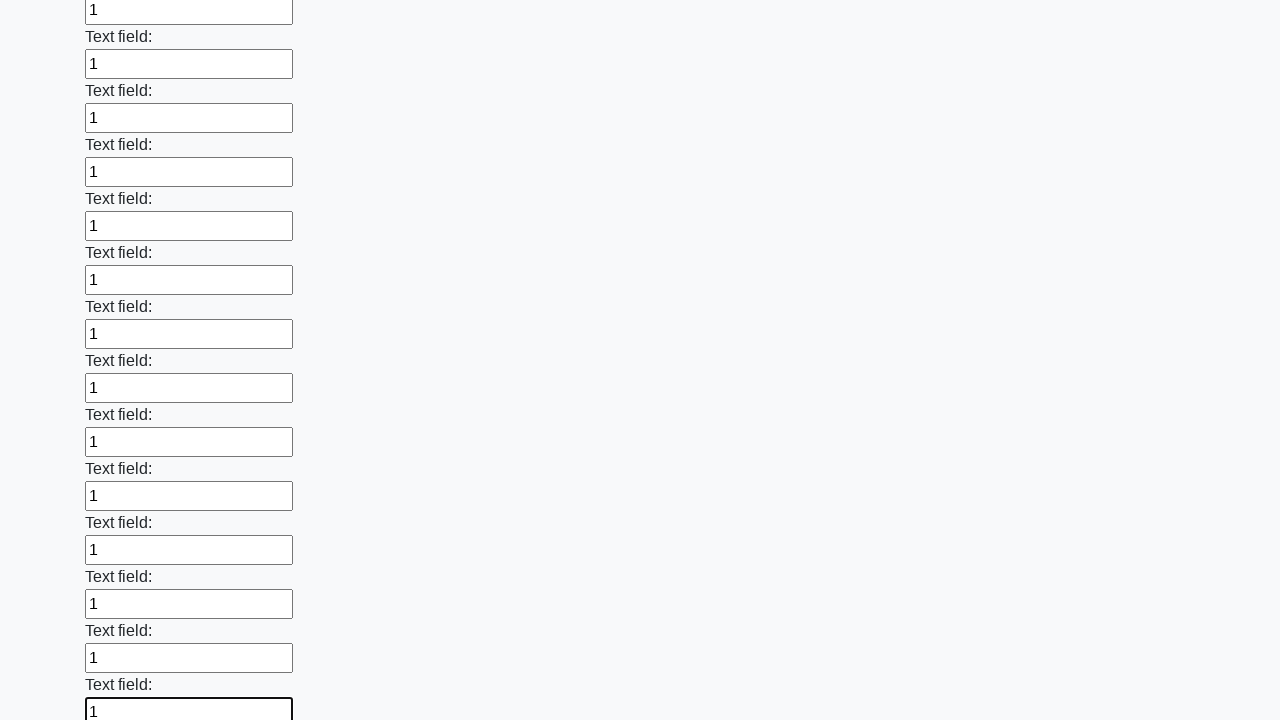

Filled an input field with '1' on input >> nth=71
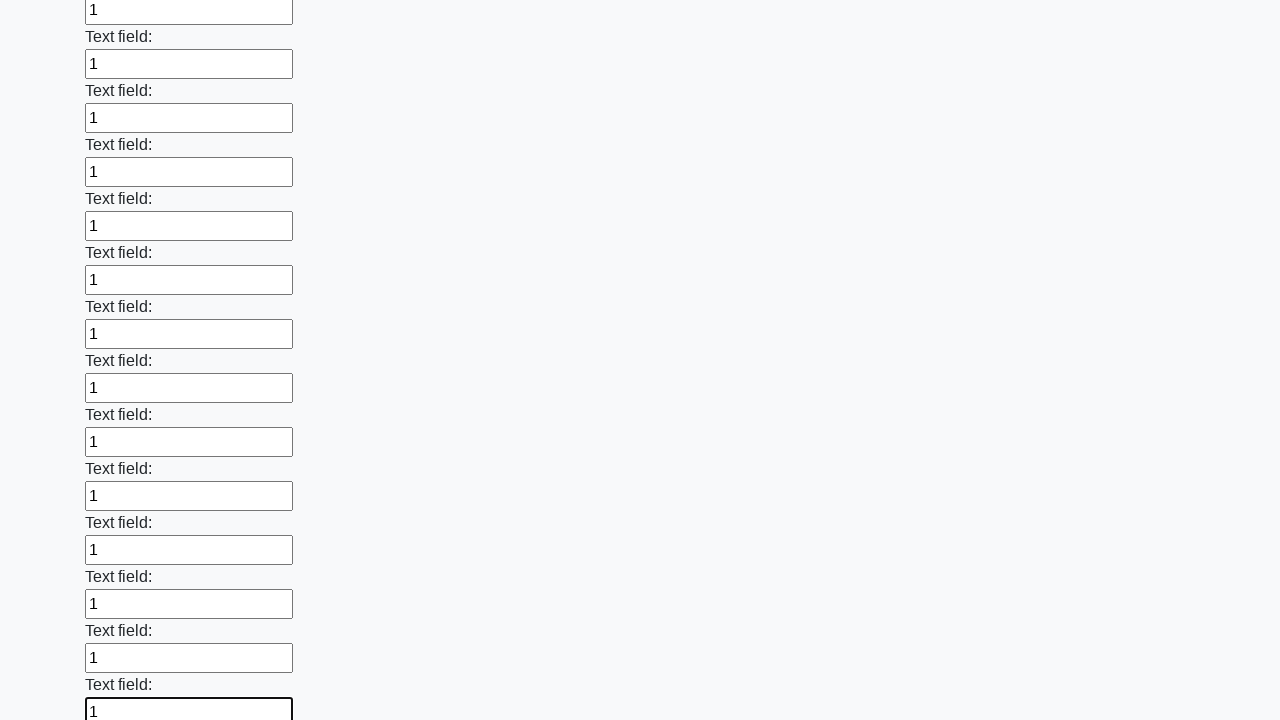

Filled an input field with '1' on input >> nth=72
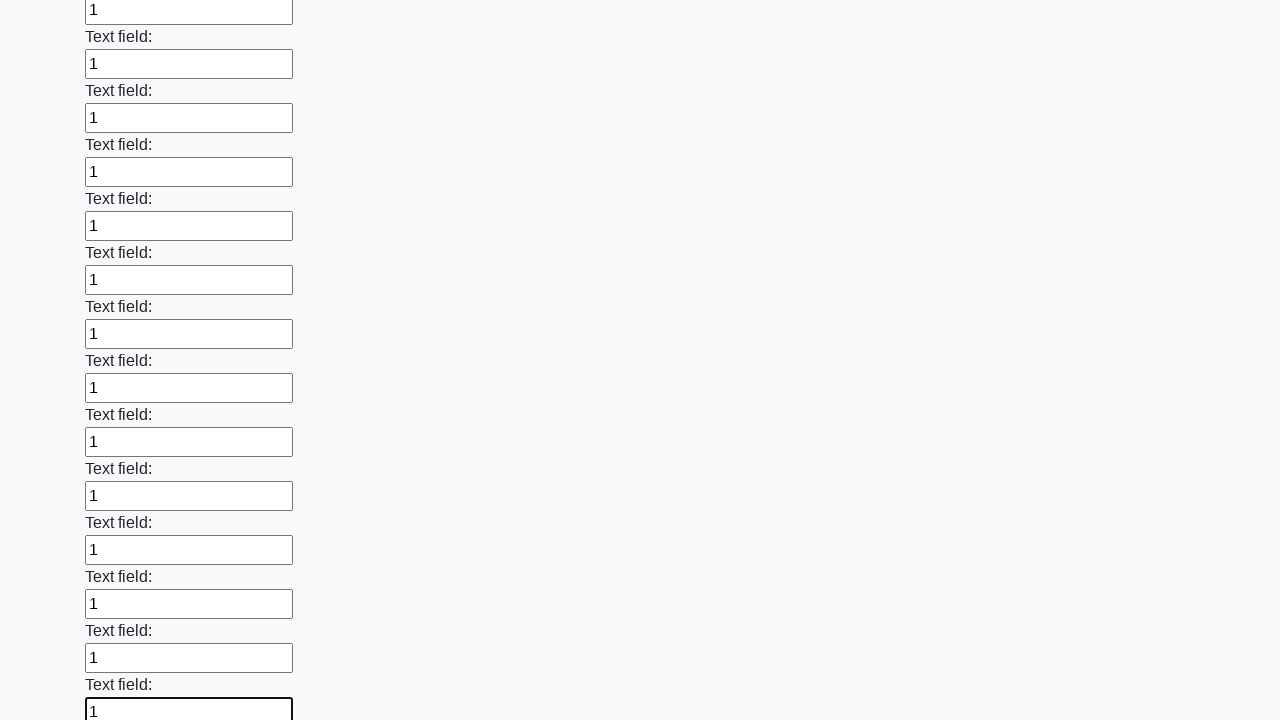

Filled an input field with '1' on input >> nth=73
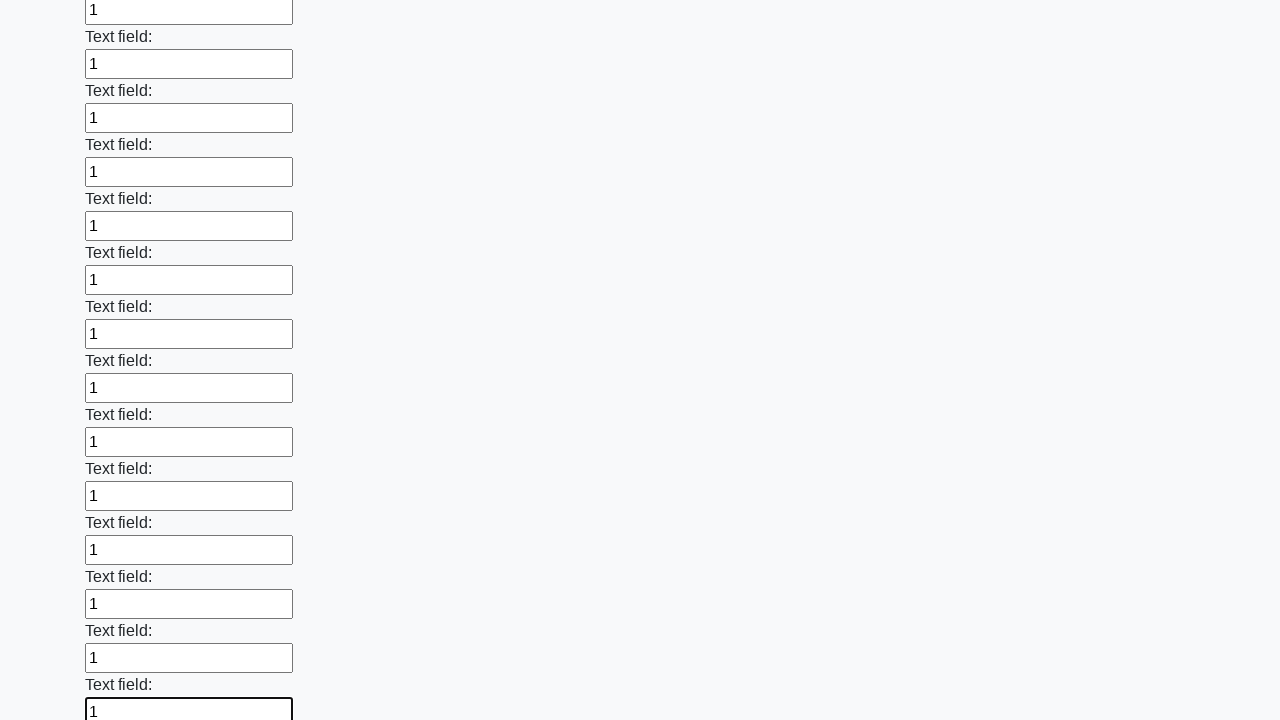

Filled an input field with '1' on input >> nth=74
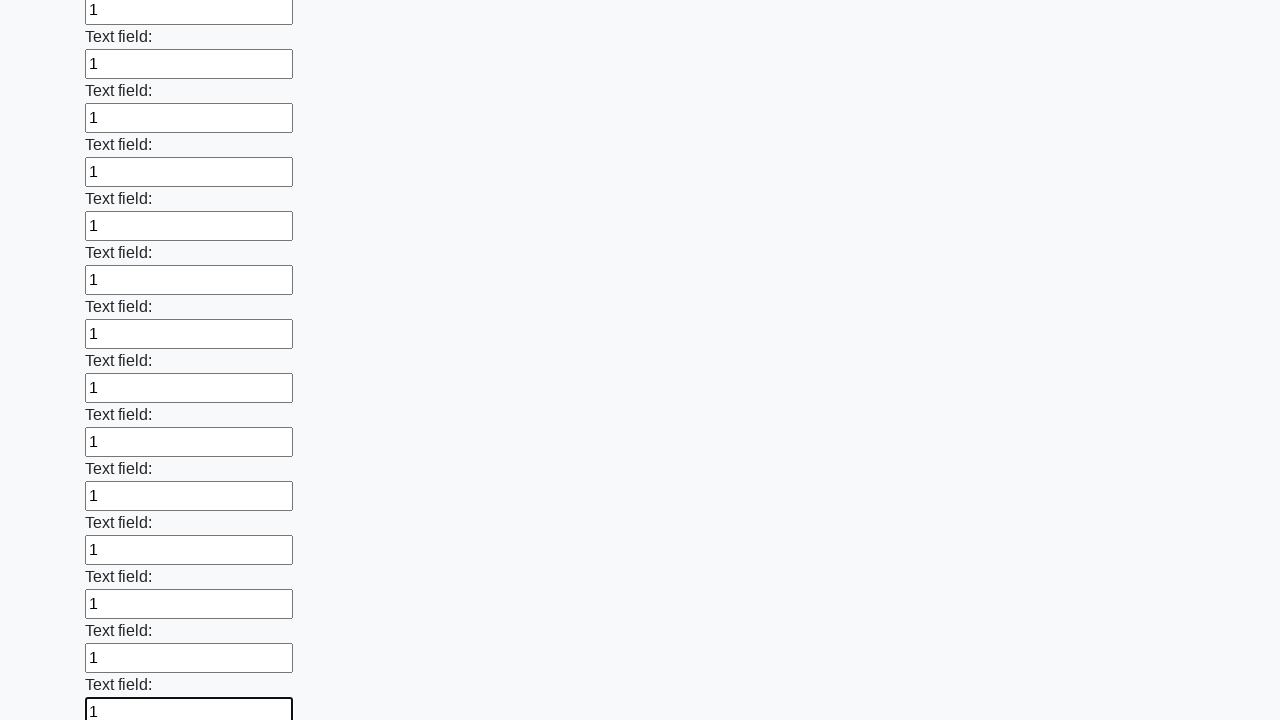

Filled an input field with '1' on input >> nth=75
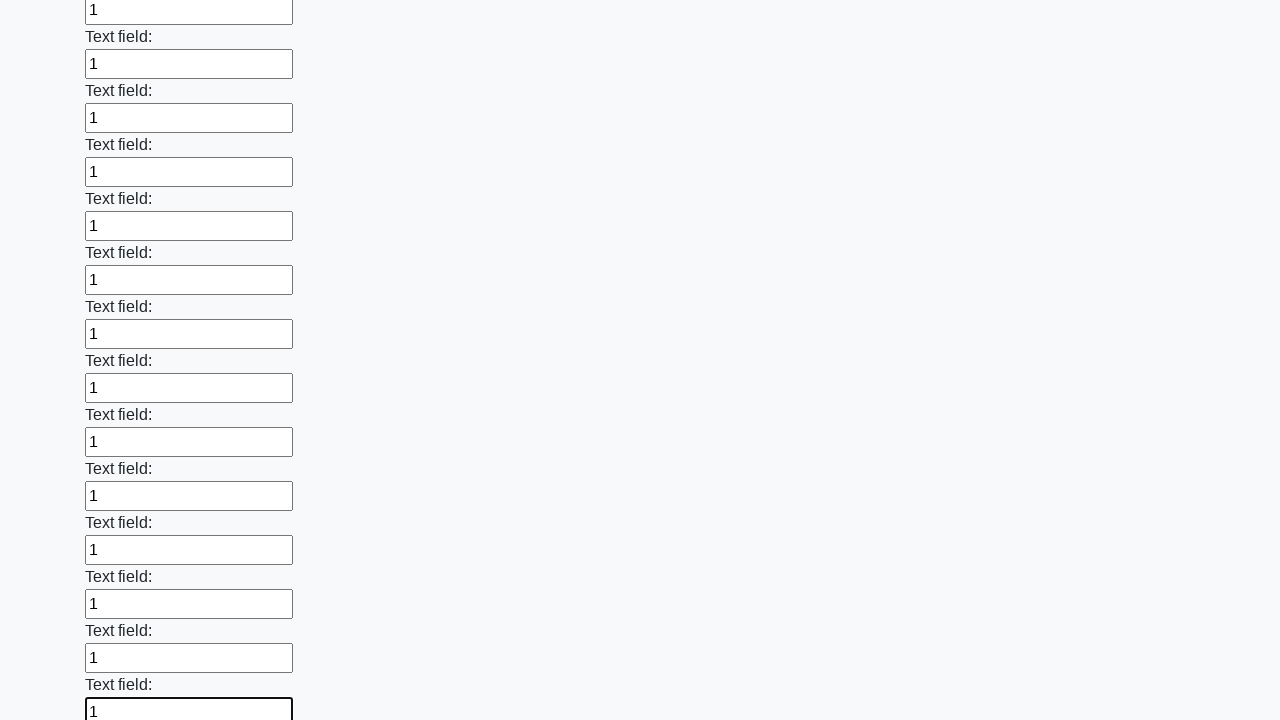

Filled an input field with '1' on input >> nth=76
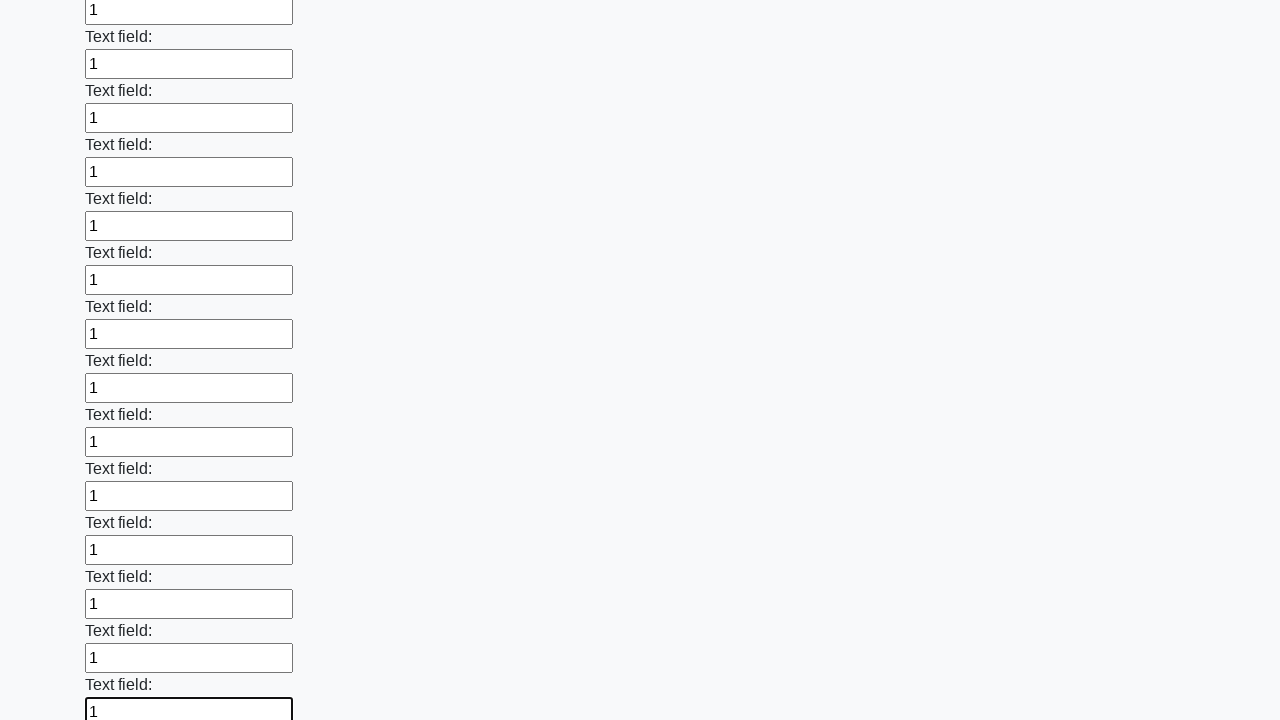

Filled an input field with '1' on input >> nth=77
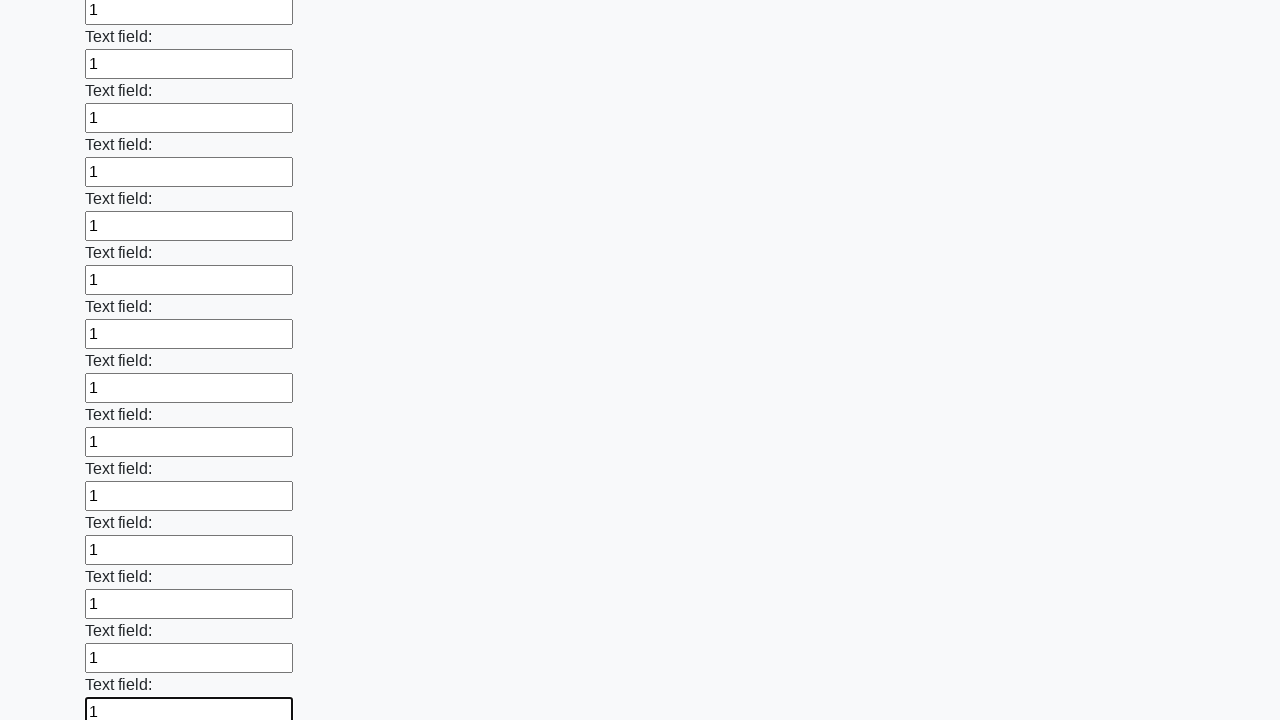

Filled an input field with '1' on input >> nth=78
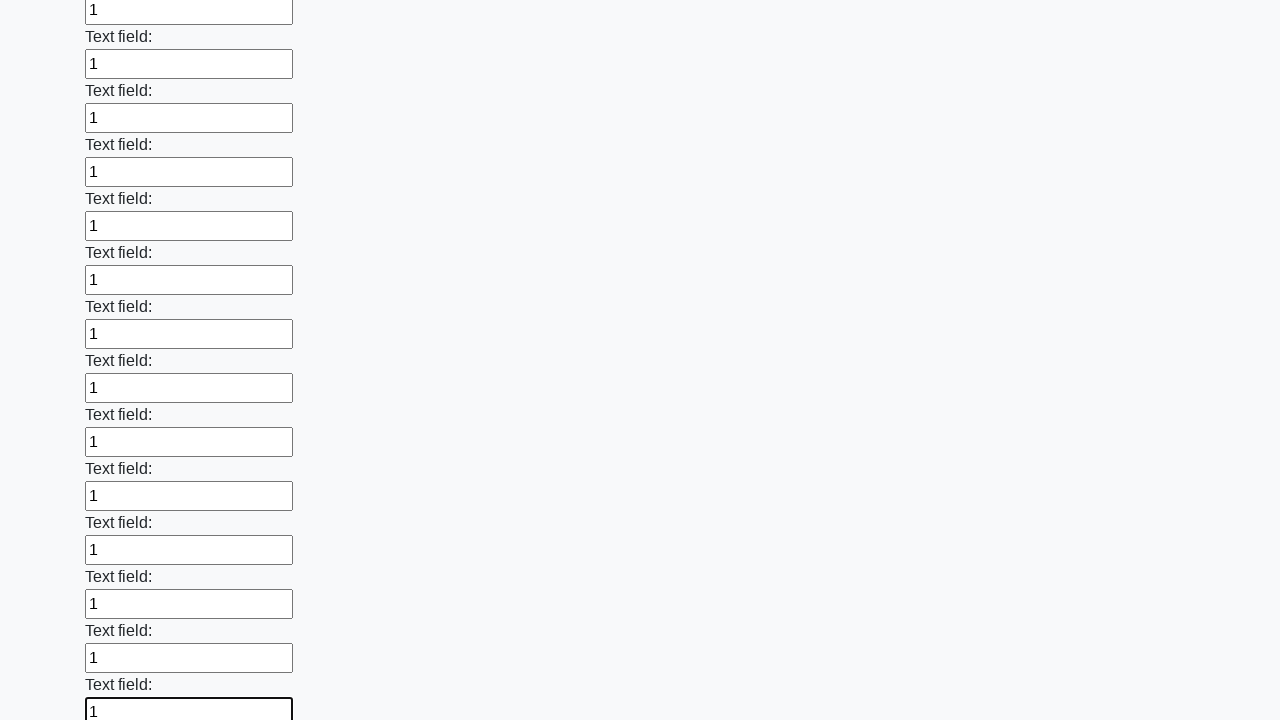

Filled an input field with '1' on input >> nth=79
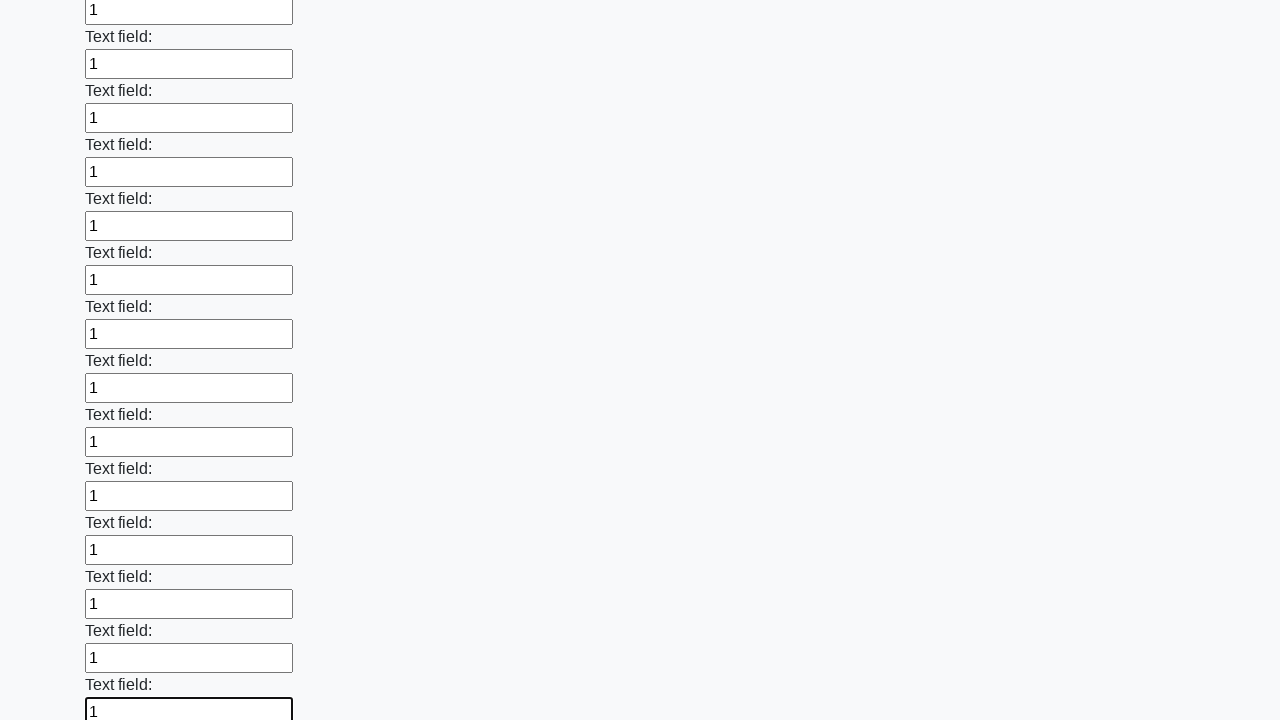

Filled an input field with '1' on input >> nth=80
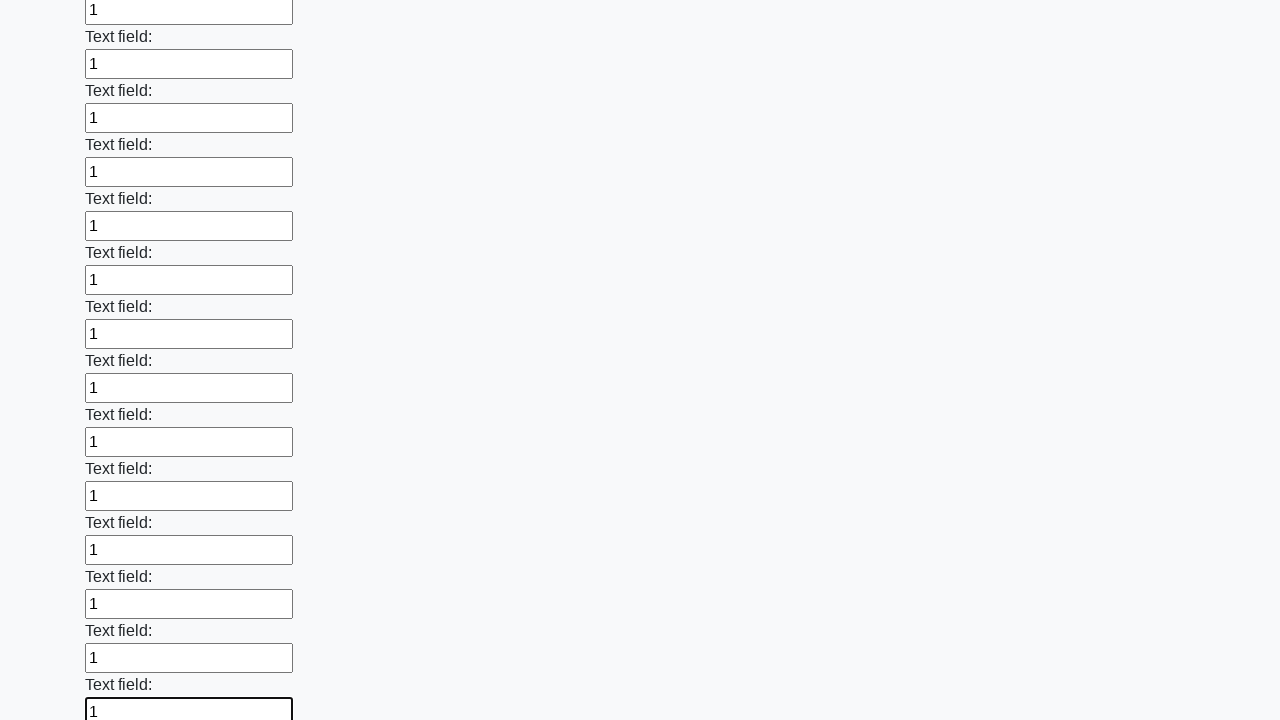

Filled an input field with '1' on input >> nth=81
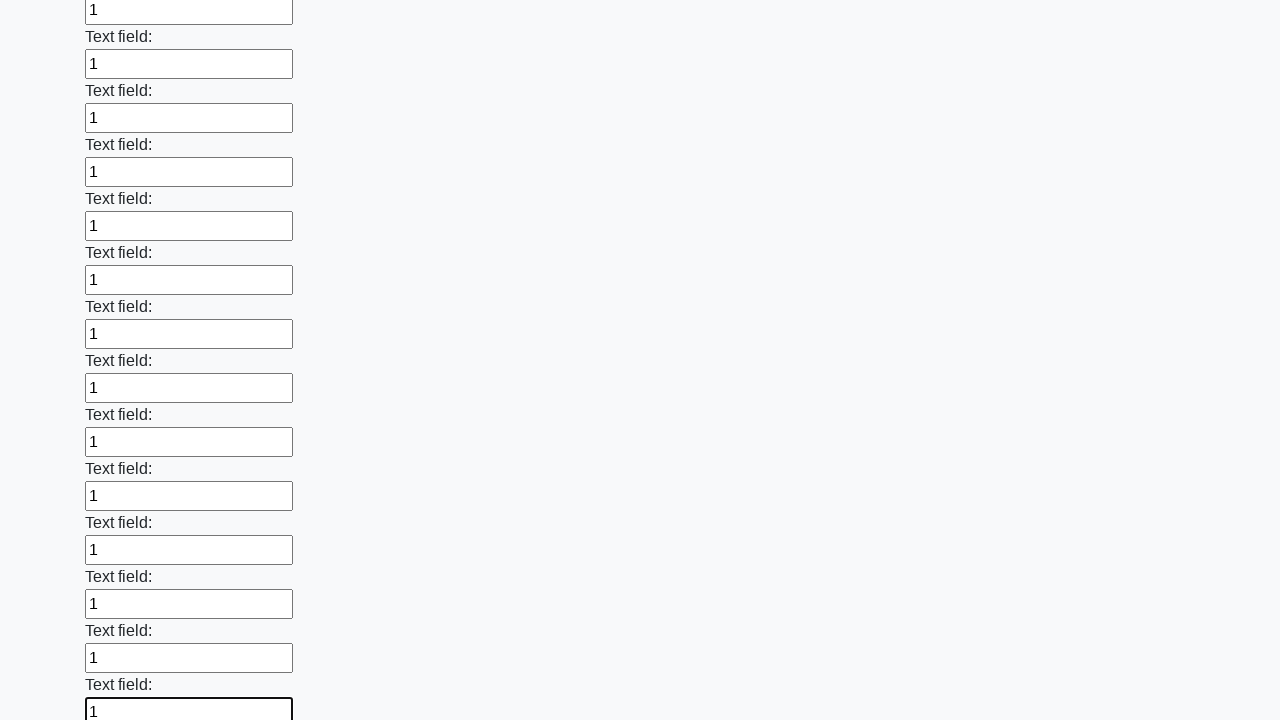

Filled an input field with '1' on input >> nth=82
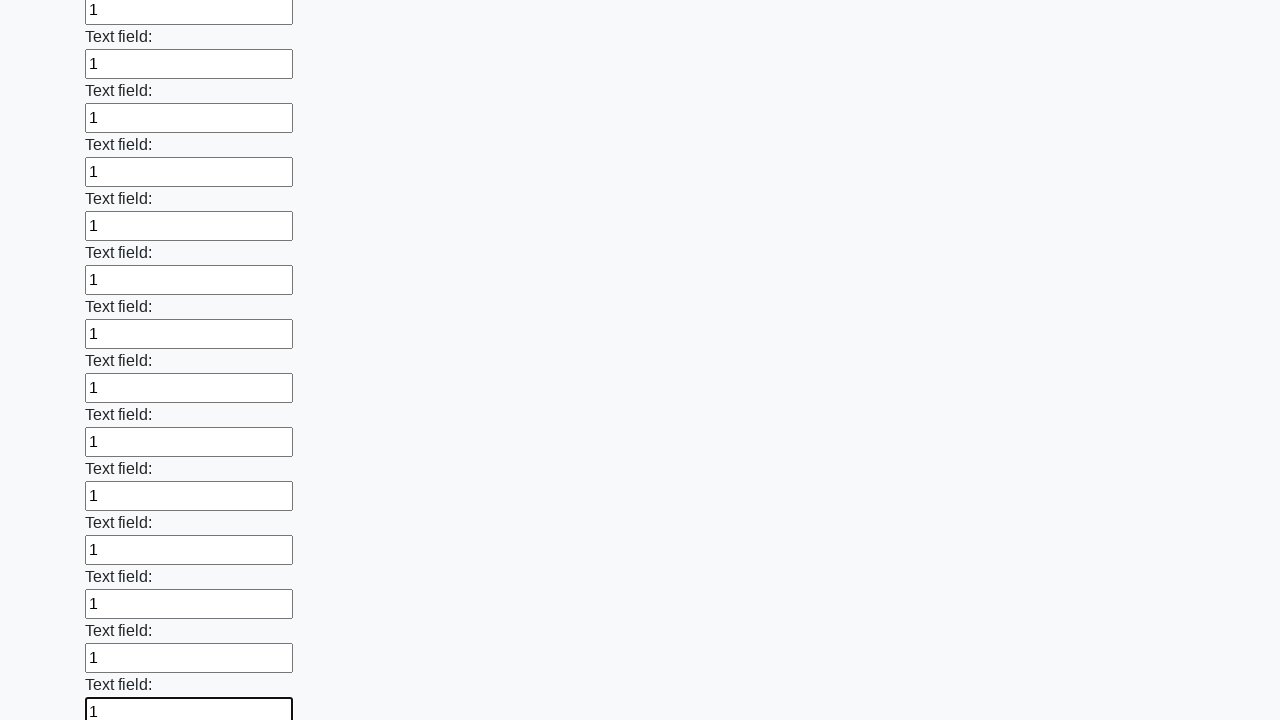

Filled an input field with '1' on input >> nth=83
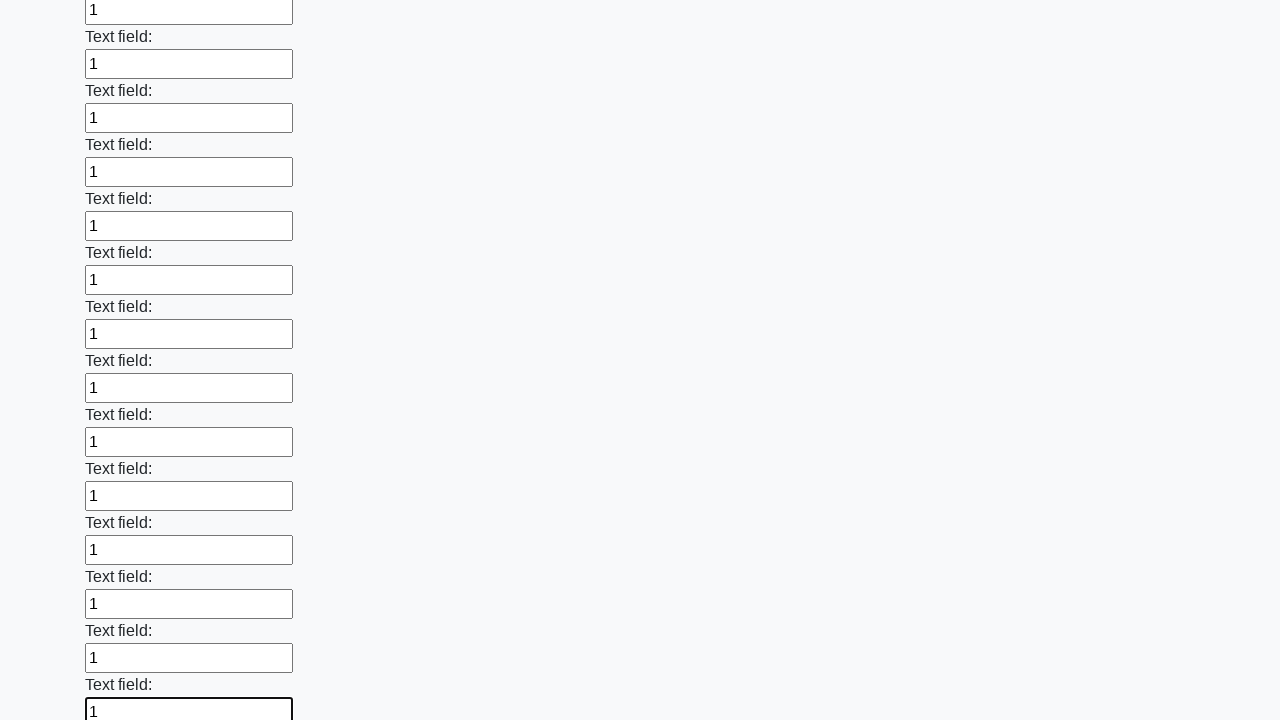

Filled an input field with '1' on input >> nth=84
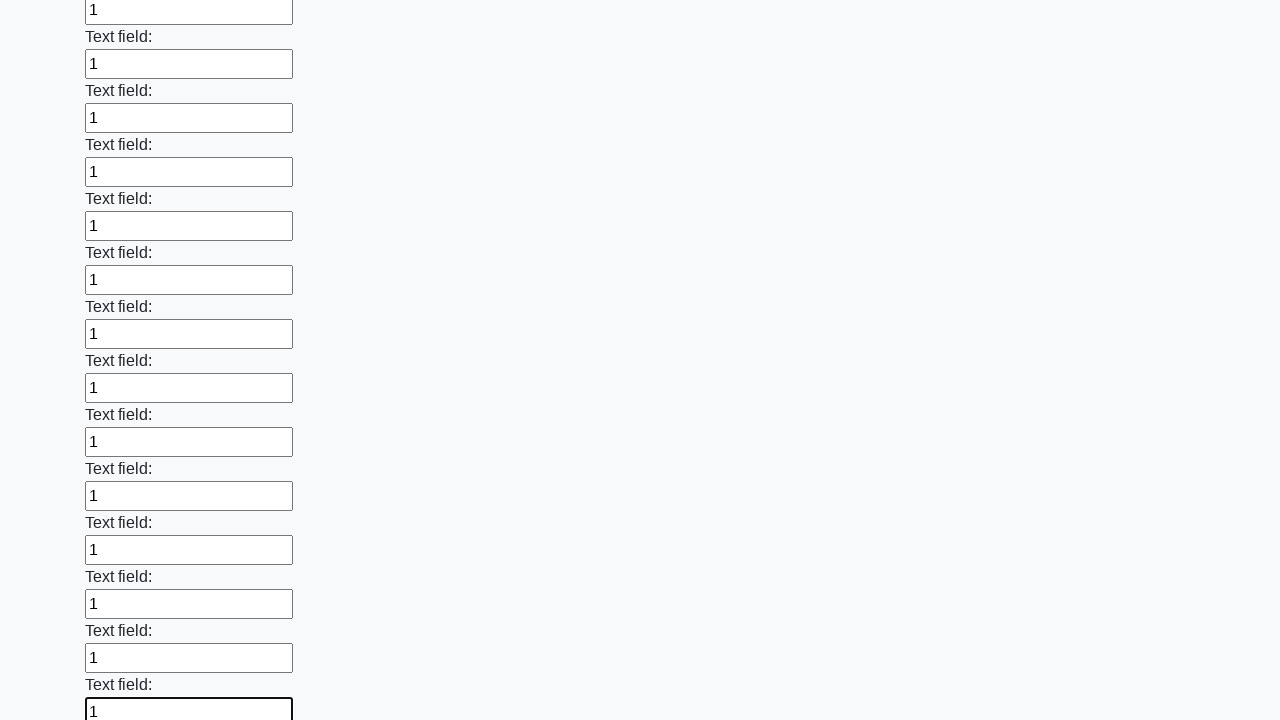

Filled an input field with '1' on input >> nth=85
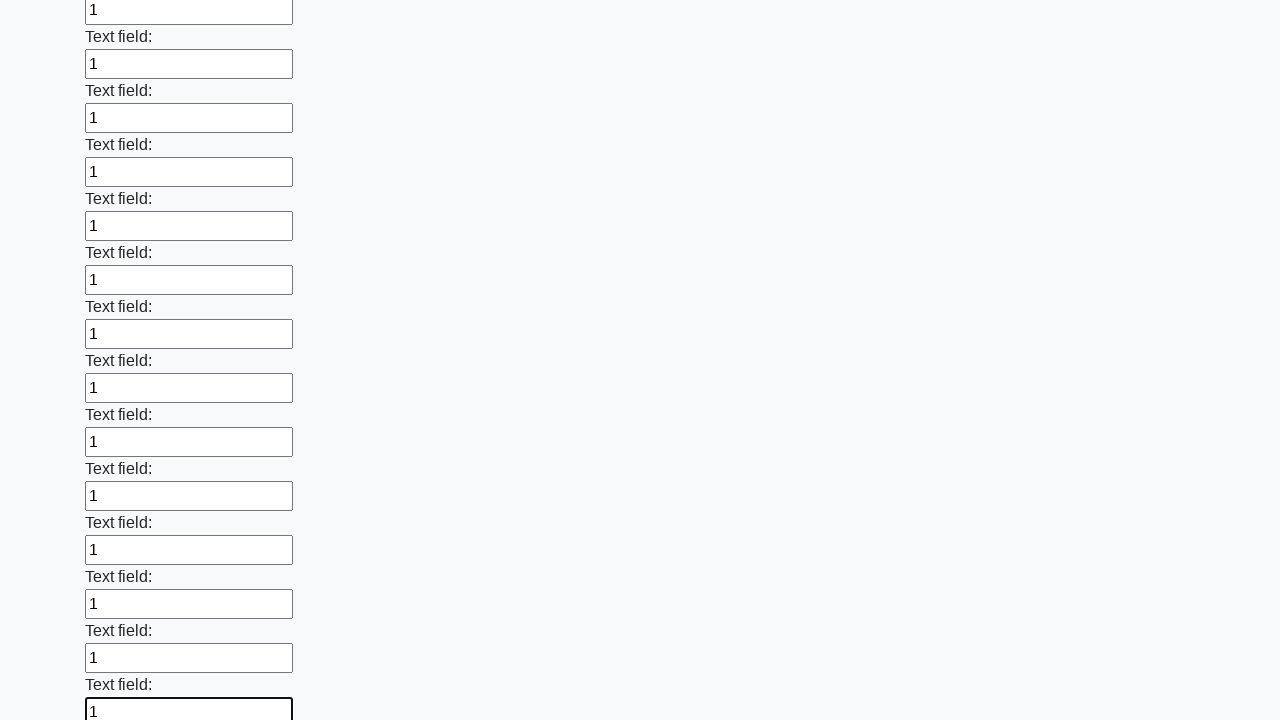

Filled an input field with '1' on input >> nth=86
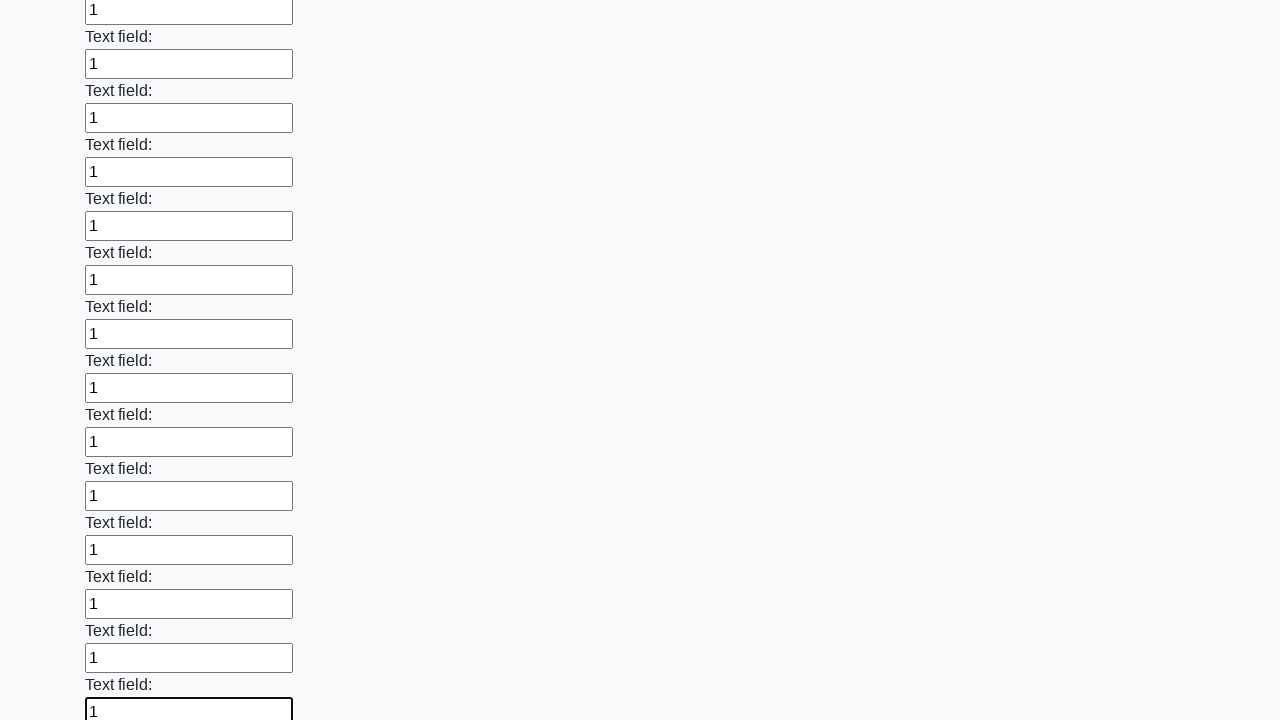

Filled an input field with '1' on input >> nth=87
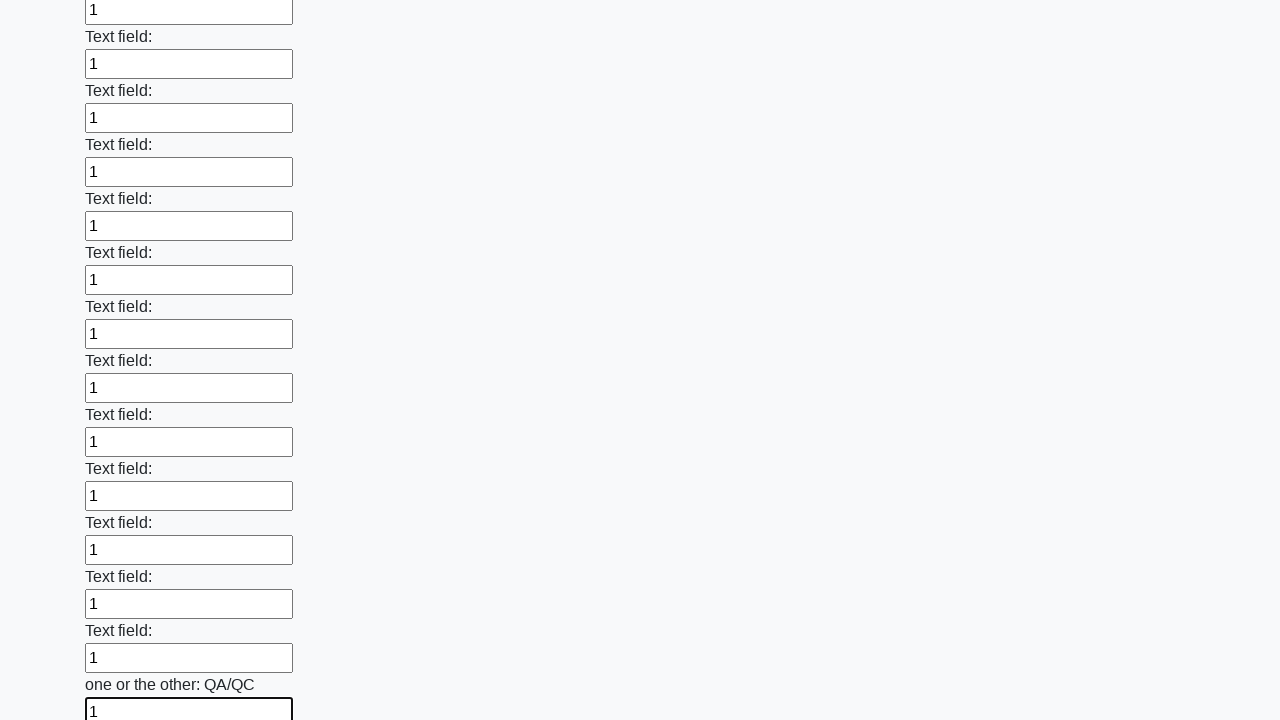

Filled an input field with '1' on input >> nth=88
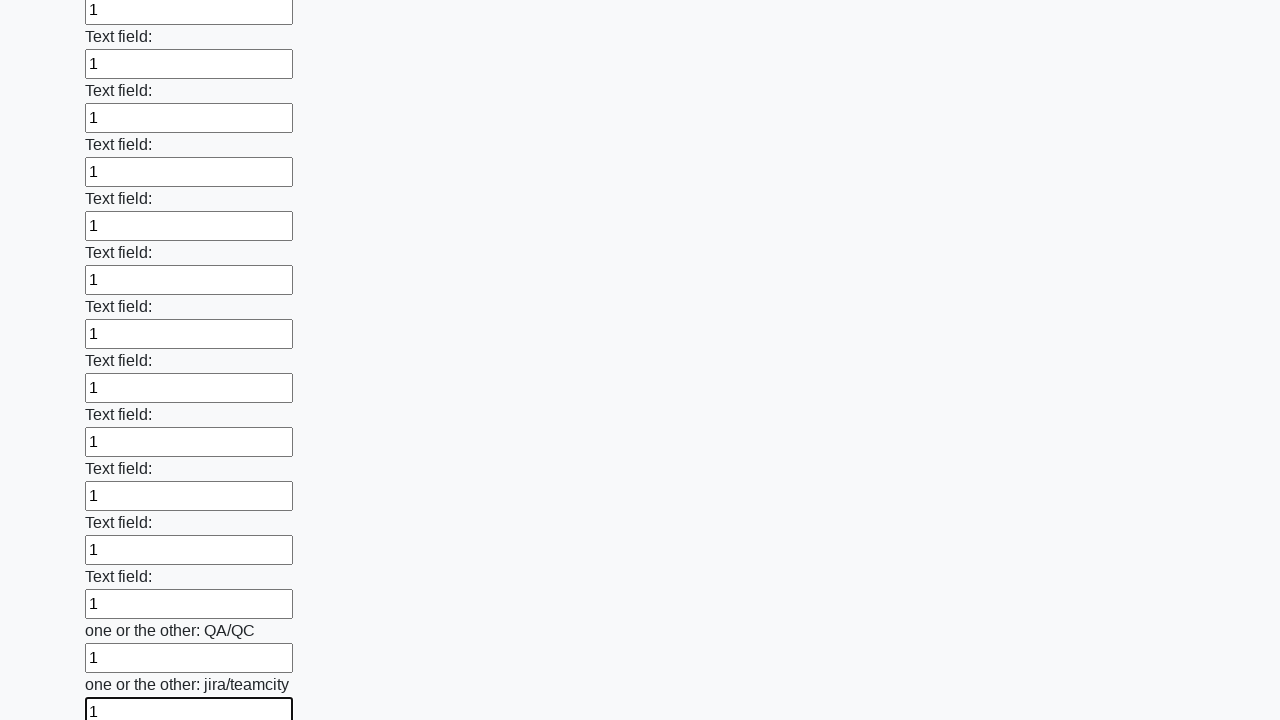

Filled an input field with '1' on input >> nth=89
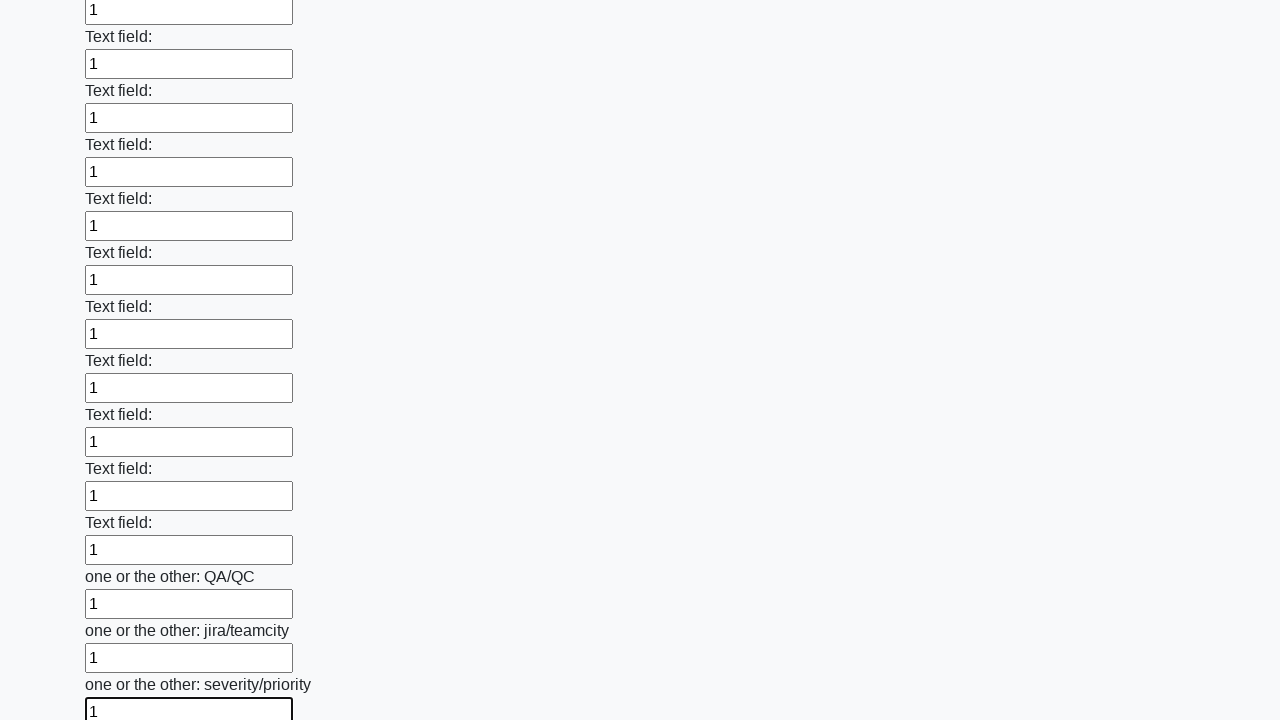

Filled an input field with '1' on input >> nth=90
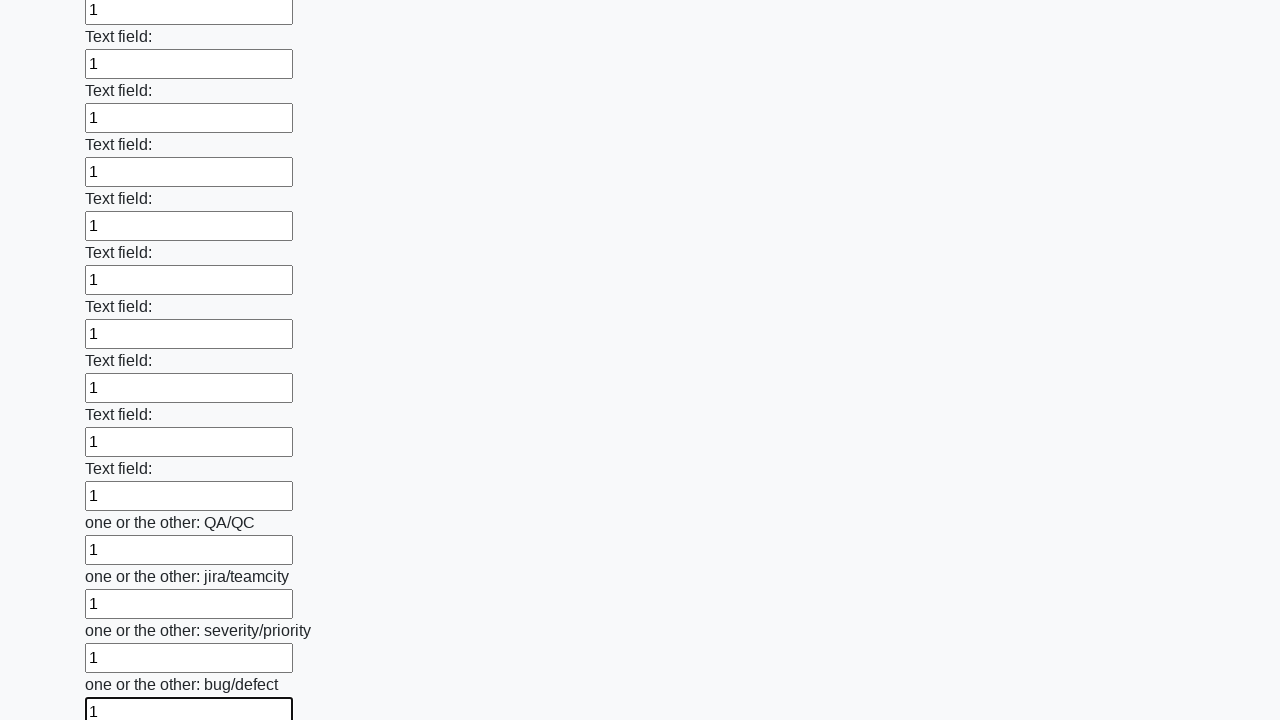

Filled an input field with '1' on input >> nth=91
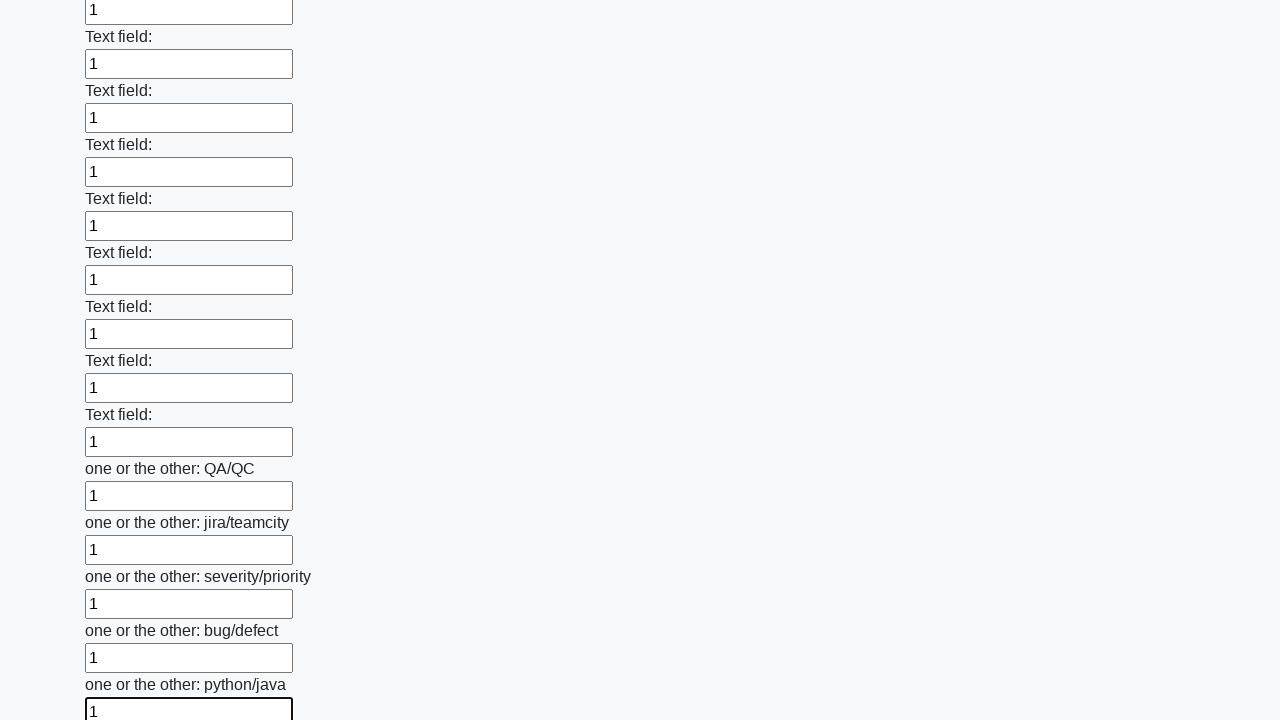

Filled an input field with '1' on input >> nth=92
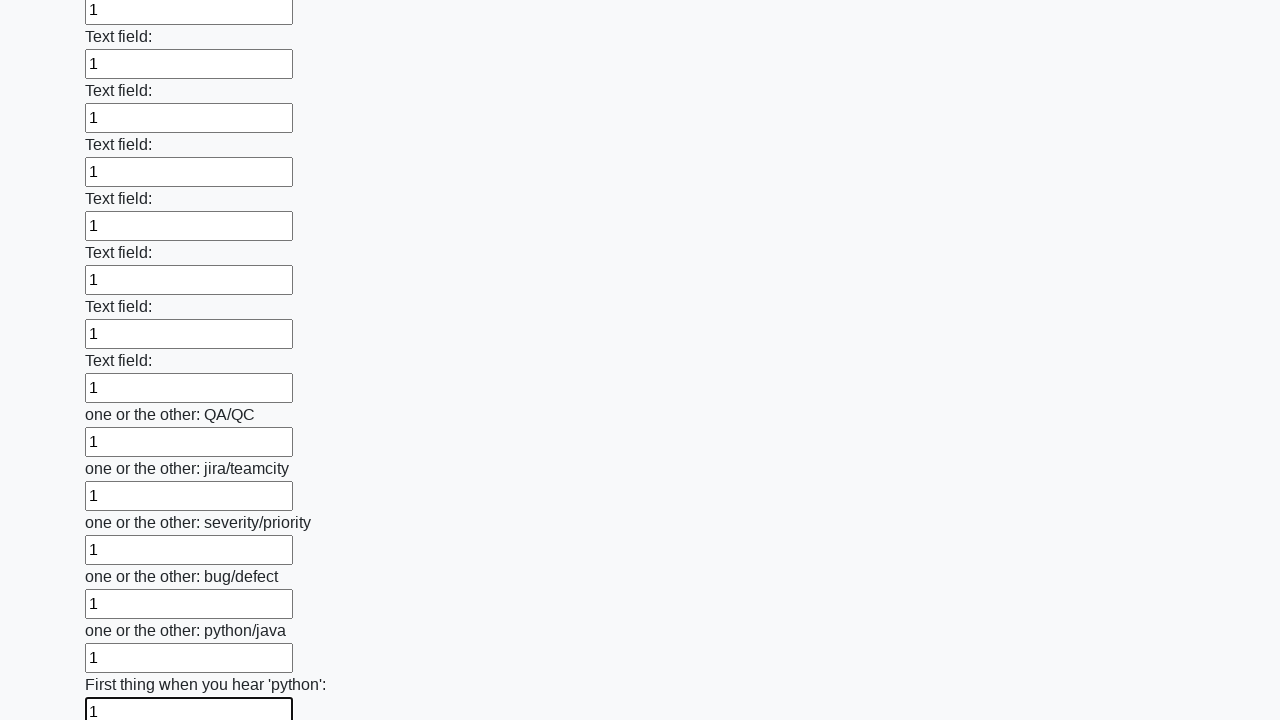

Filled an input field with '1' on input >> nth=93
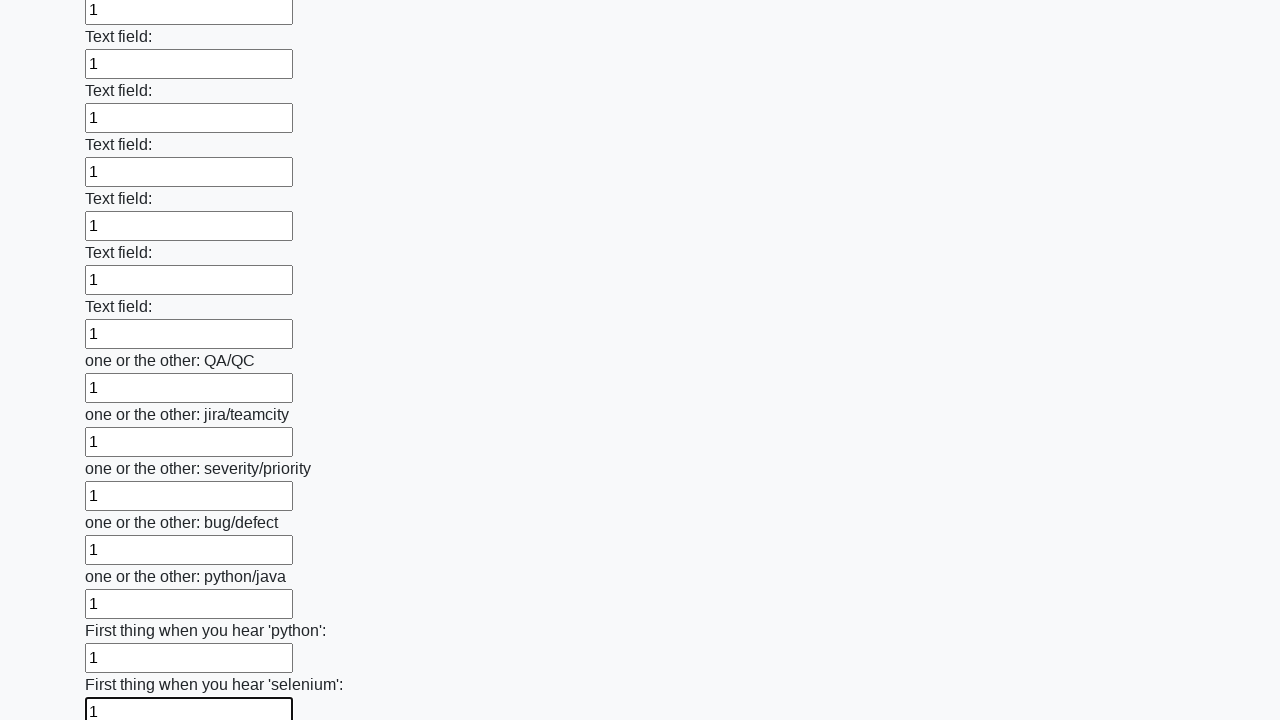

Filled an input field with '1' on input >> nth=94
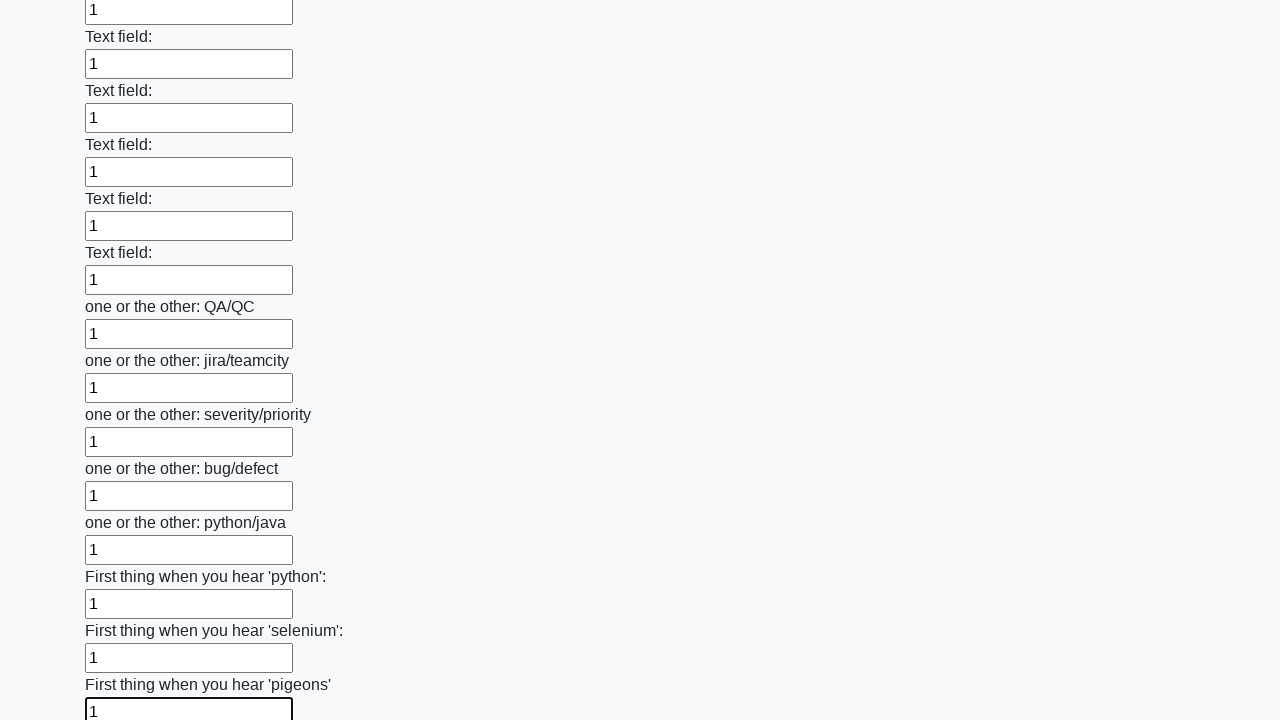

Filled an input field with '1' on input >> nth=95
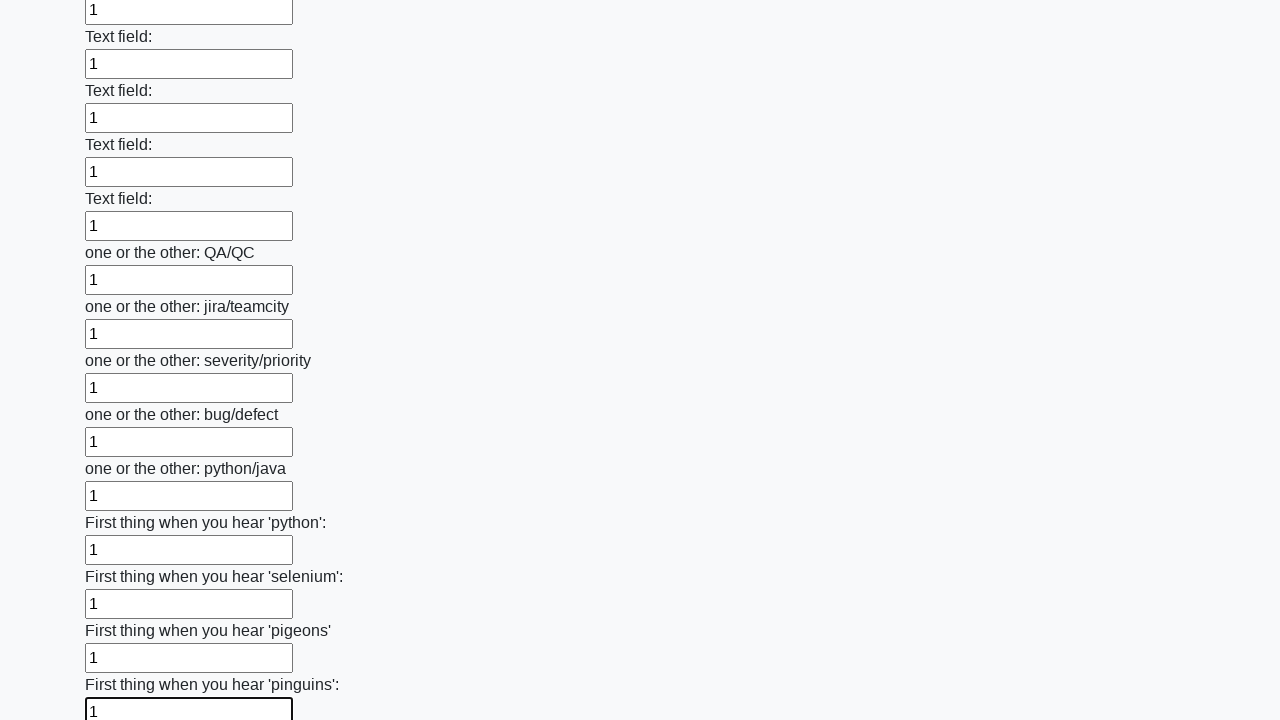

Filled an input field with '1' on input >> nth=96
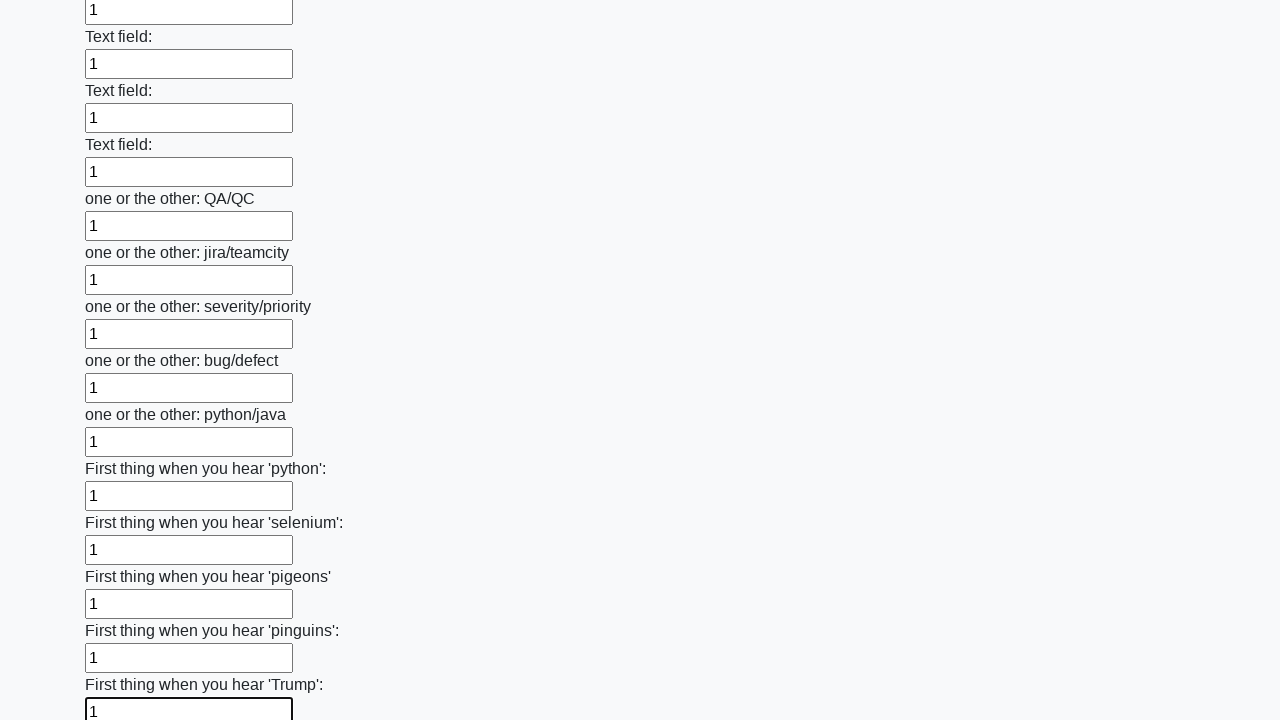

Filled an input field with '1' on input >> nth=97
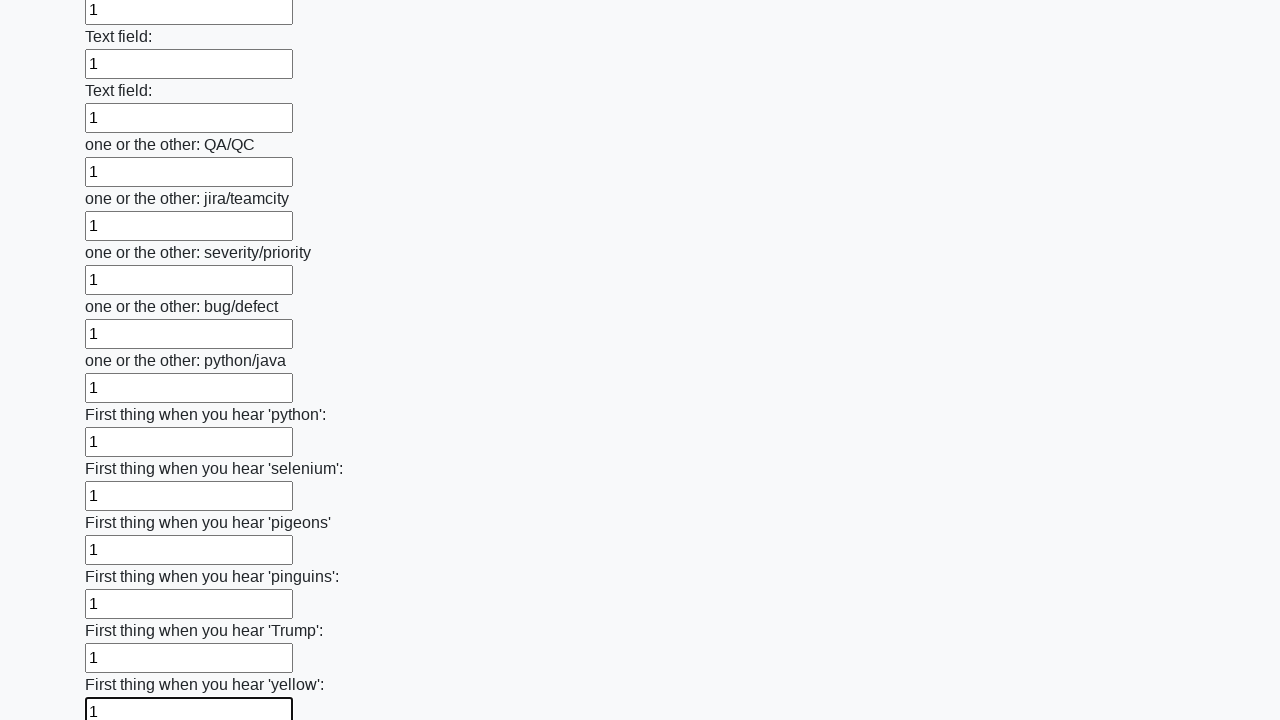

Filled an input field with '1' on input >> nth=98
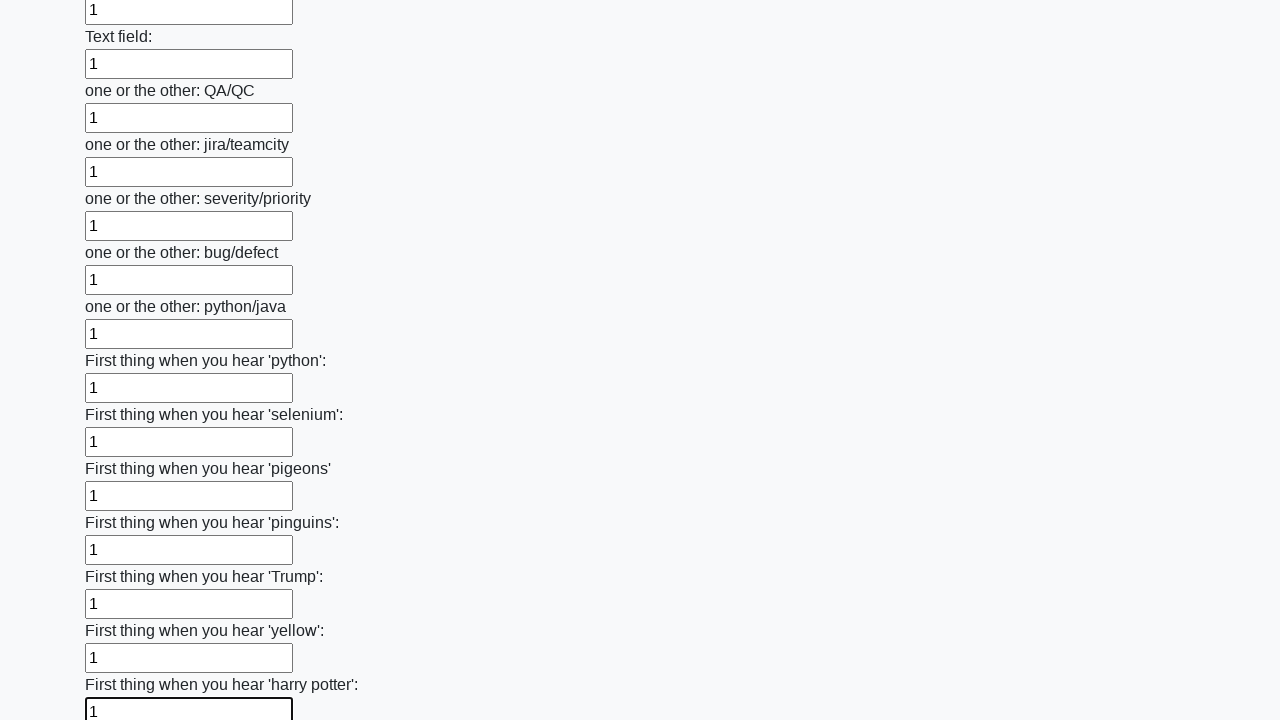

Filled an input field with '1' on input >> nth=99
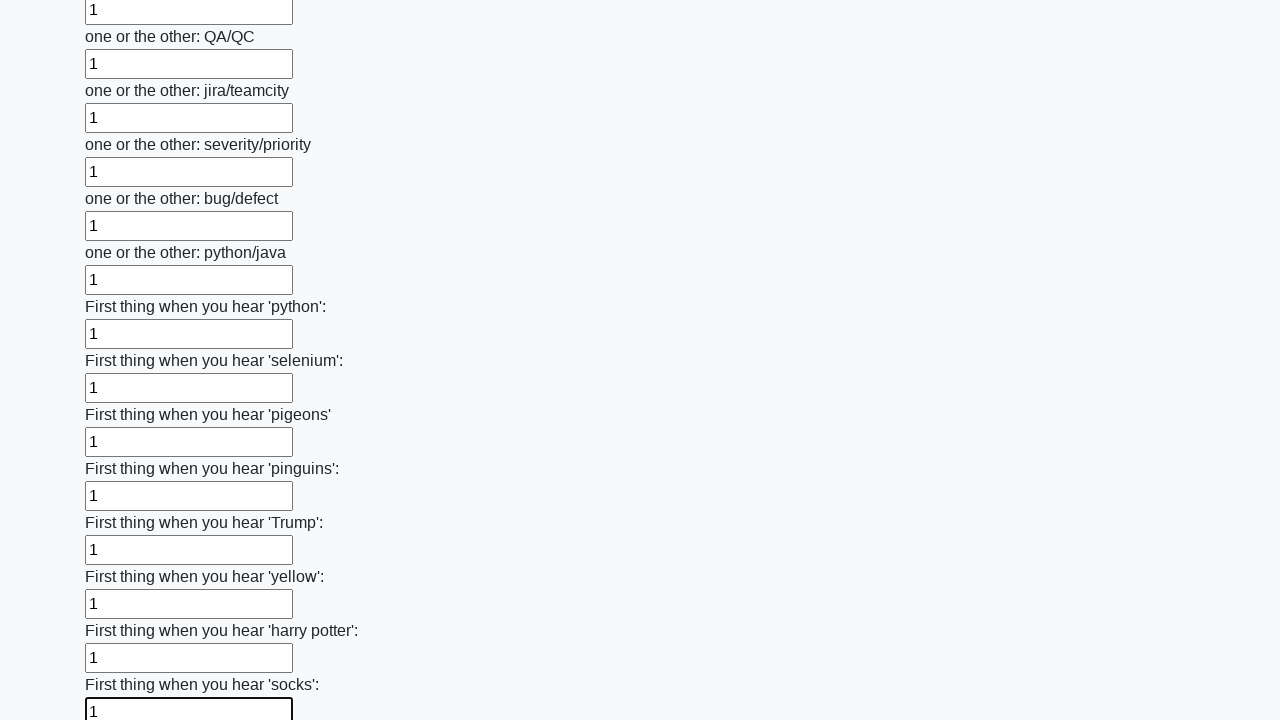

Clicked the submit button at (123, 611) on button.btn
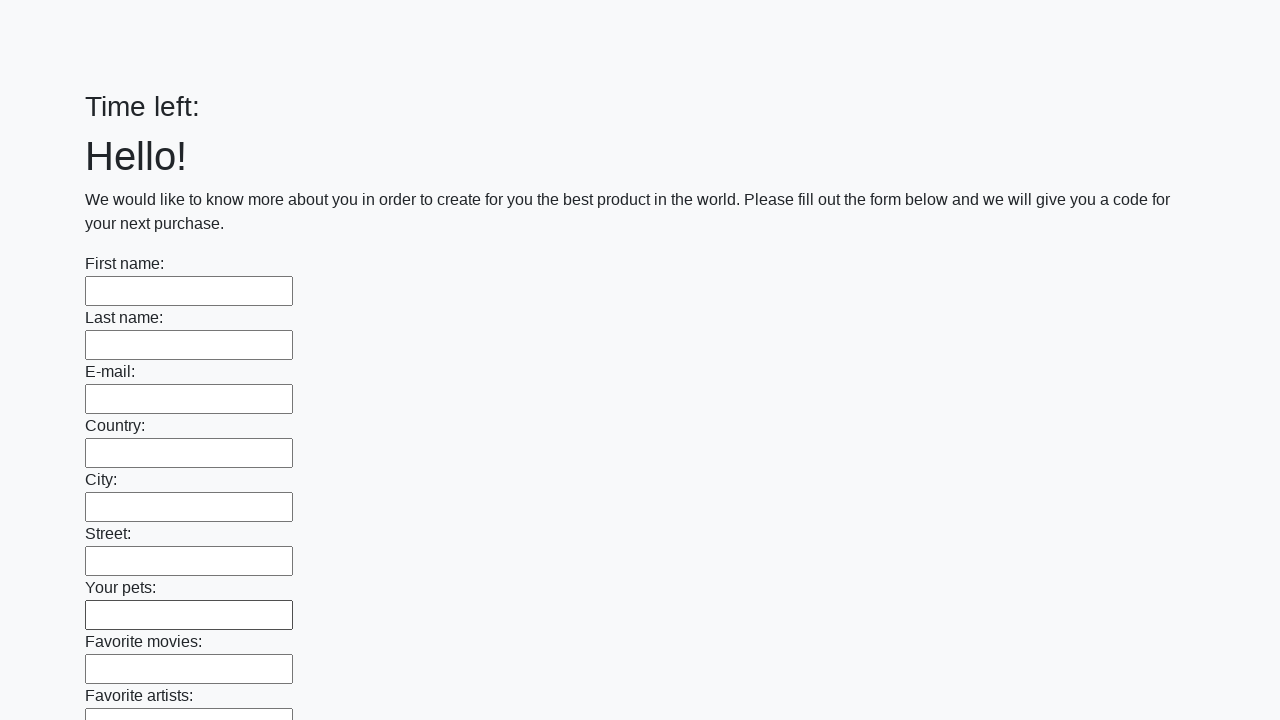

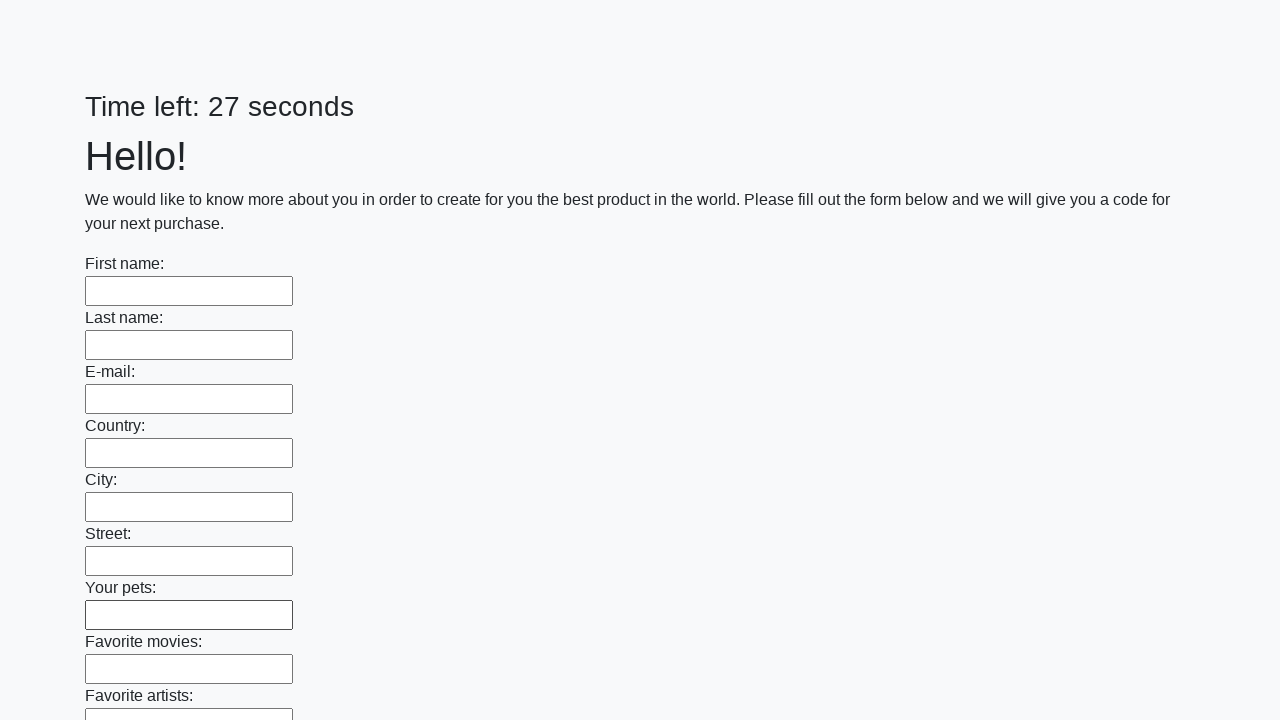